Iterates through all links in the main list, clicks each one to navigate to the page, then navigates back to the homepage.

Starting URL: https://the-internet.herokuapp.com/

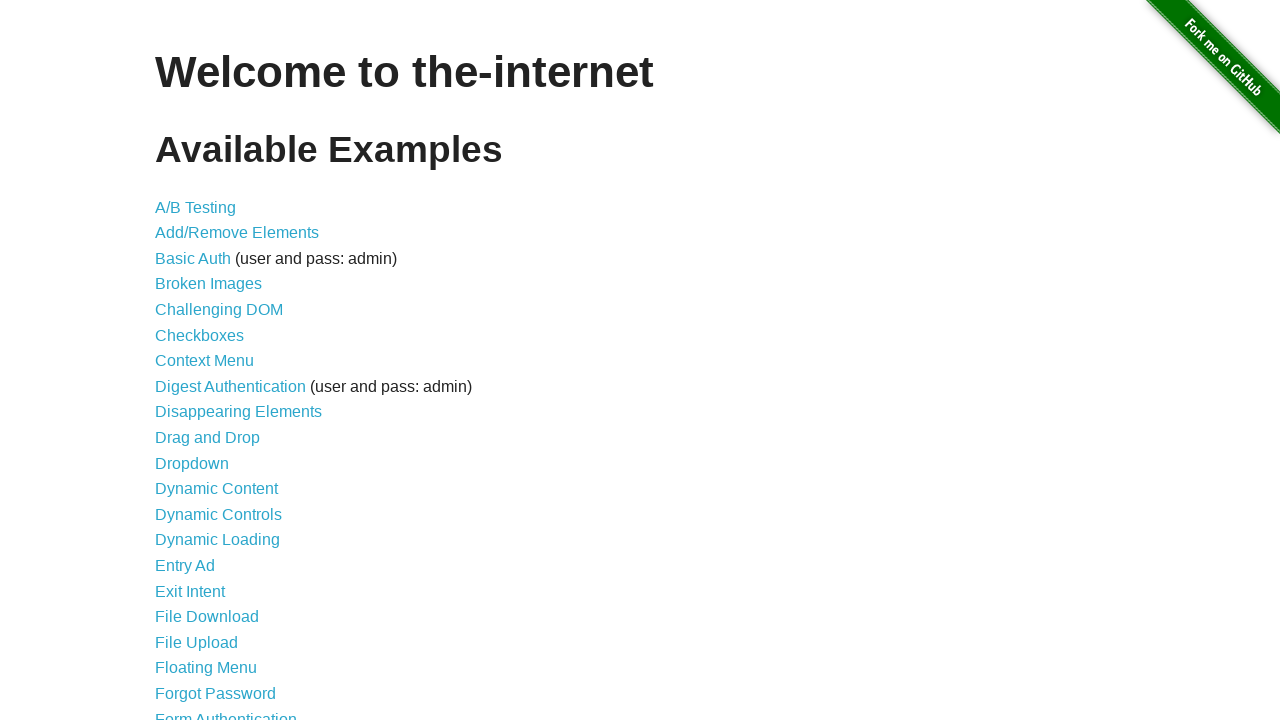

Waited for main list links to load
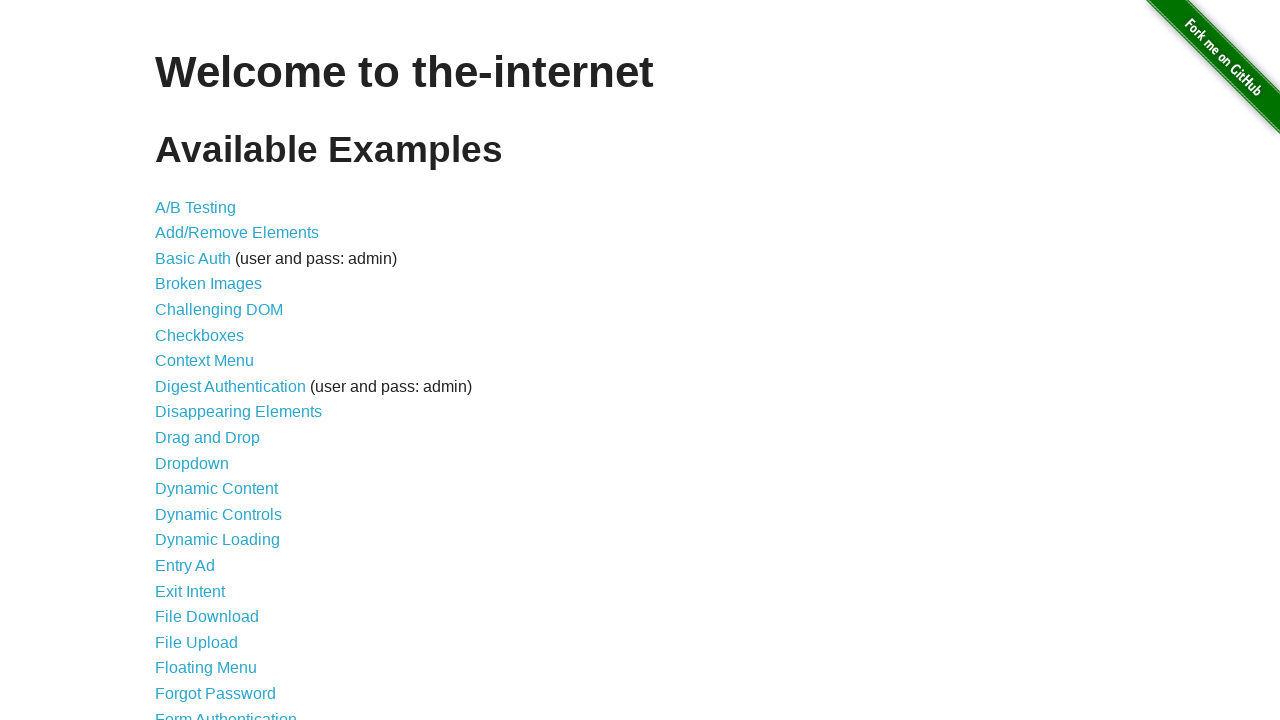

Found 44 links to click
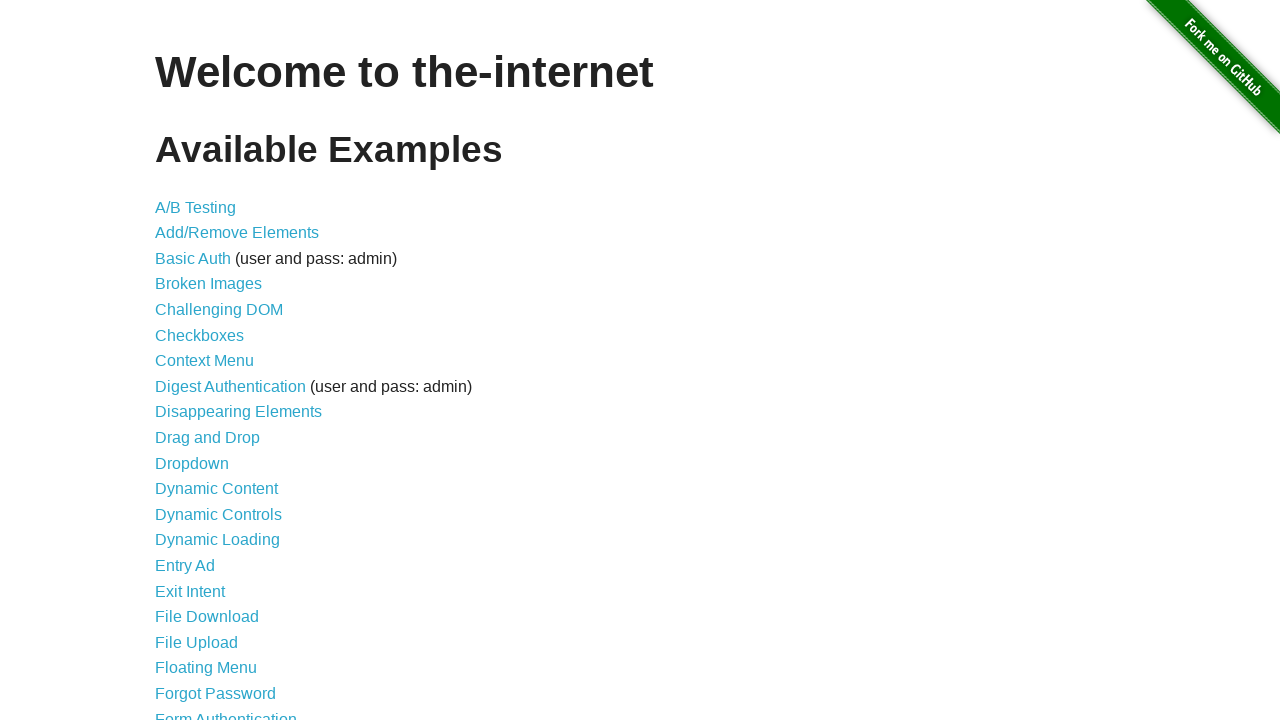

Clicked link: A/B Testing at (196, 207) on xpath=//div/ul/li/a >> nth=0
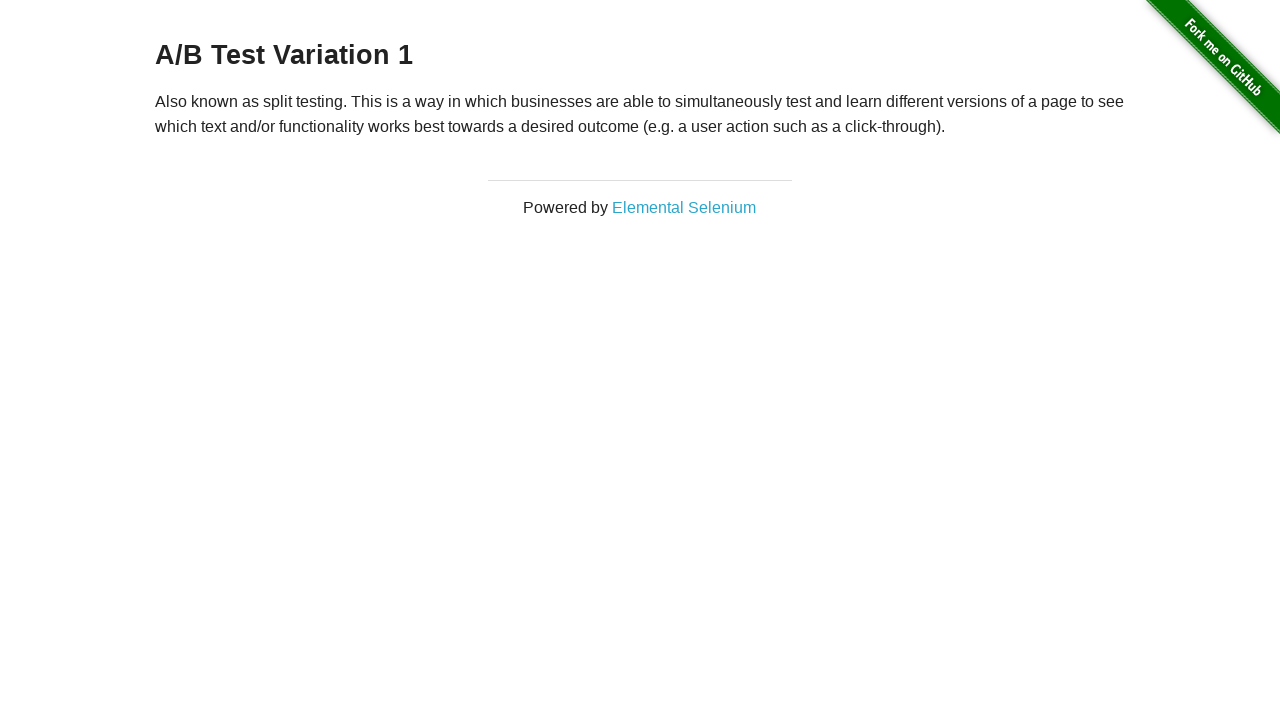

Navigated back to homepage
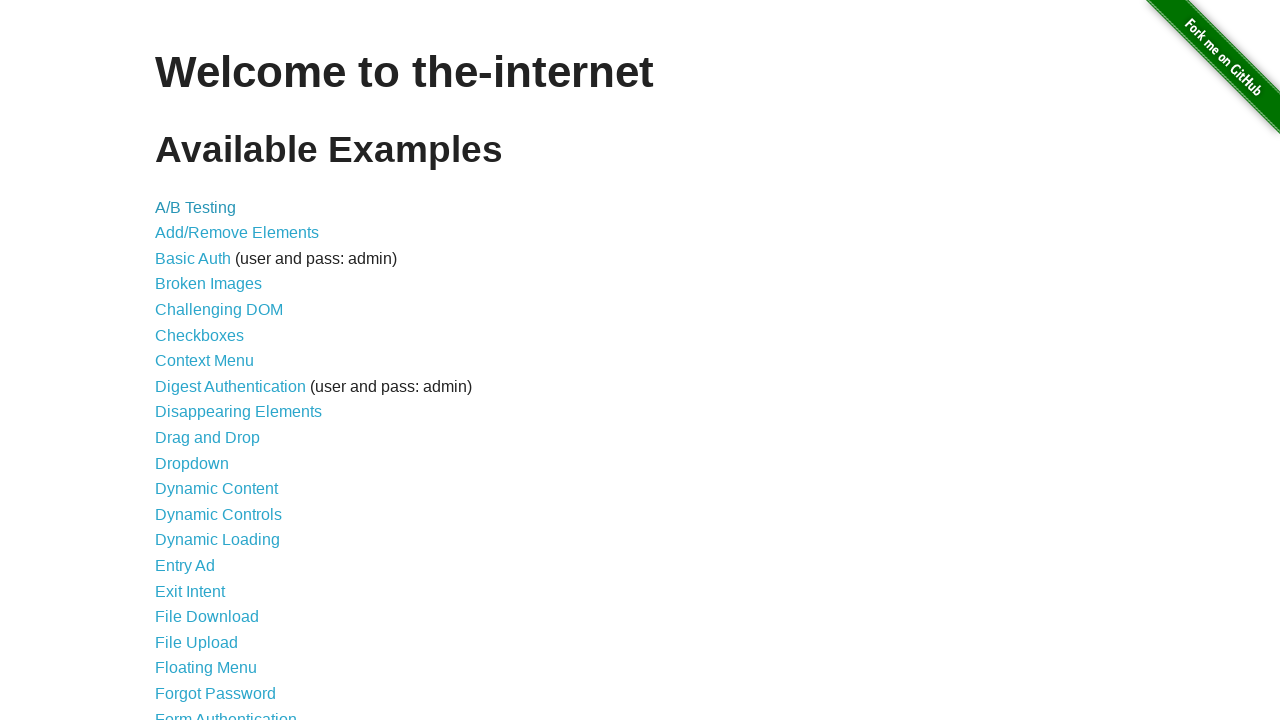

Main list links reloaded after back navigation
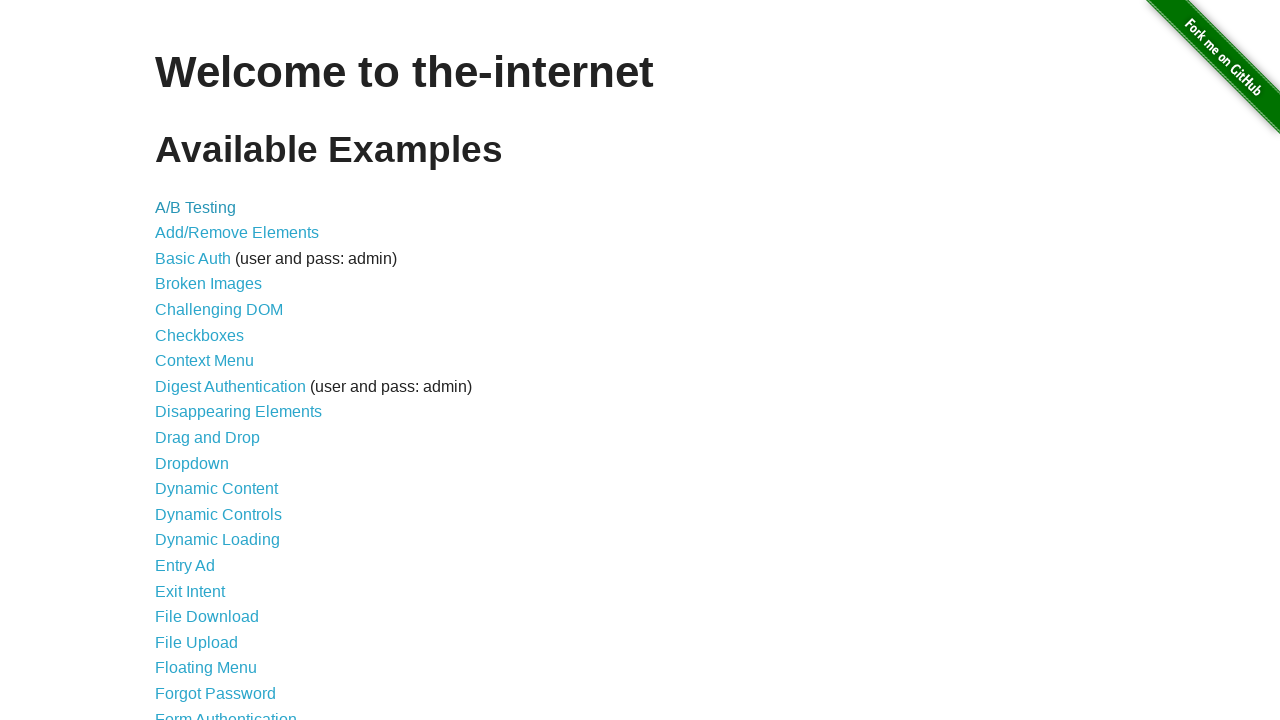

Clicked link: Add/Remove Elements at (237, 233) on xpath=//div/ul/li/a >> nth=1
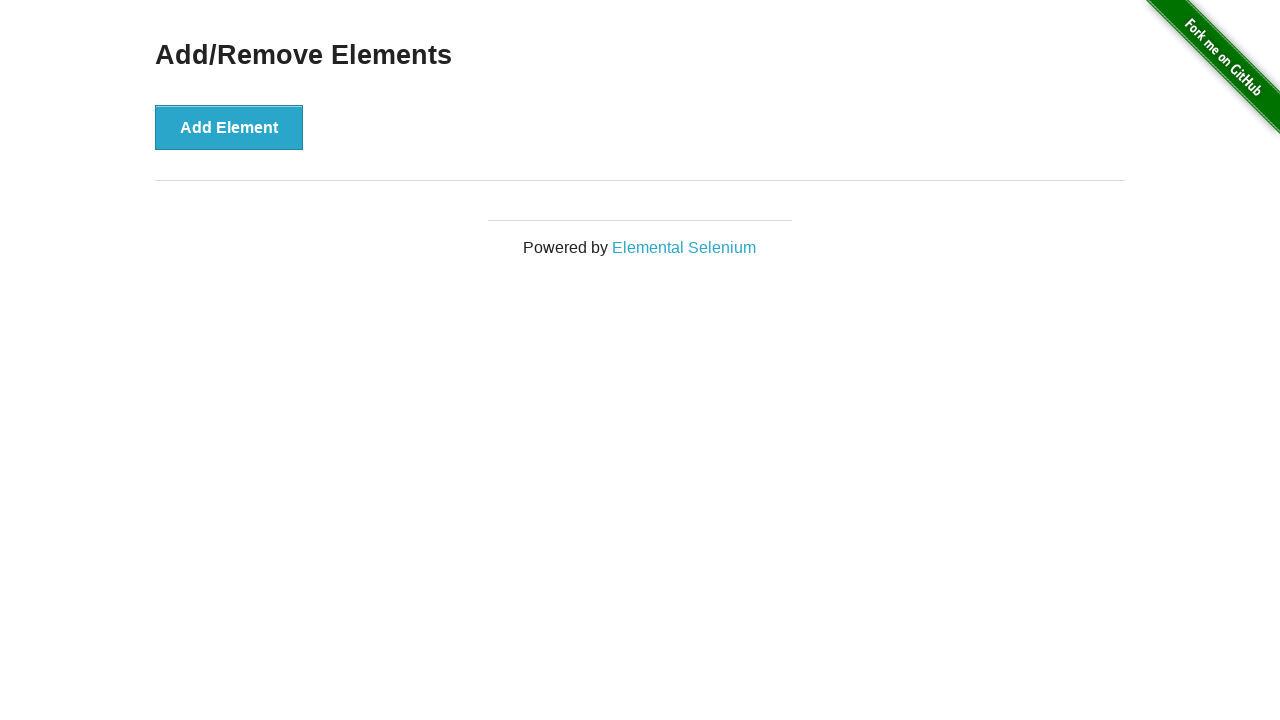

Navigated back to homepage
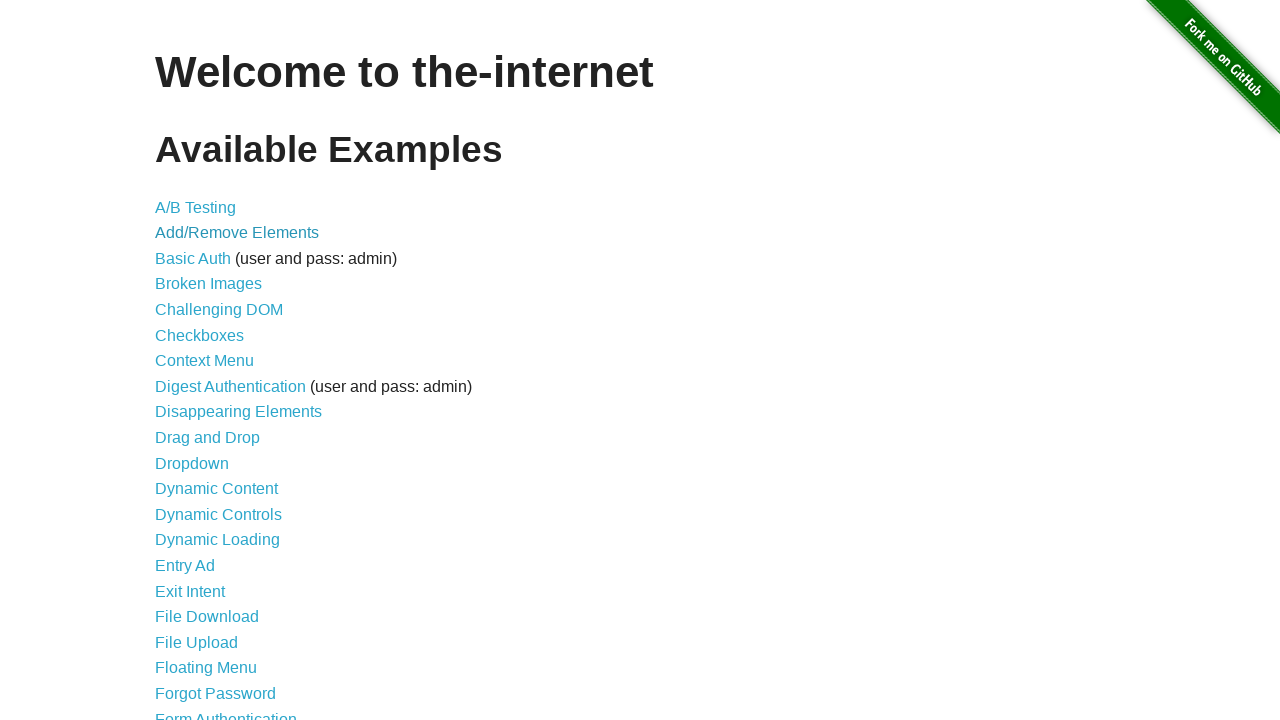

Main list links reloaded after back navigation
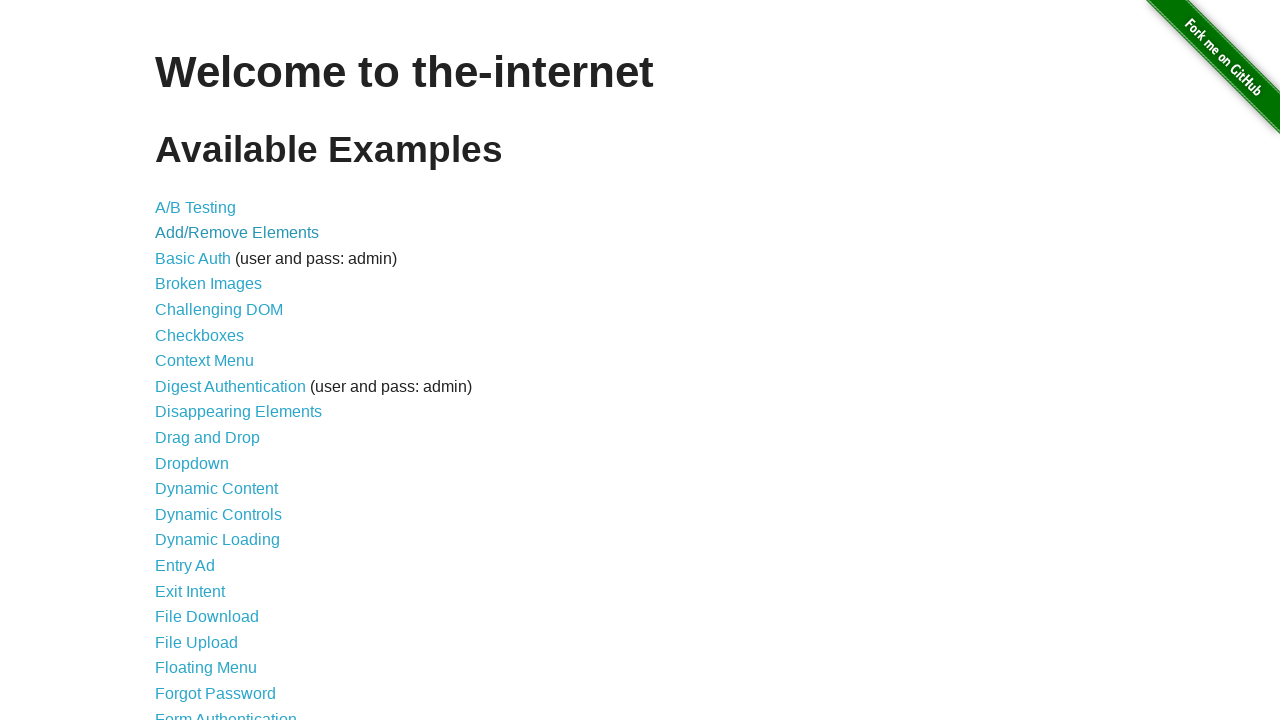

Clicked link: Basic Auth at (193, 258) on xpath=//div/ul/li/a >> nth=2
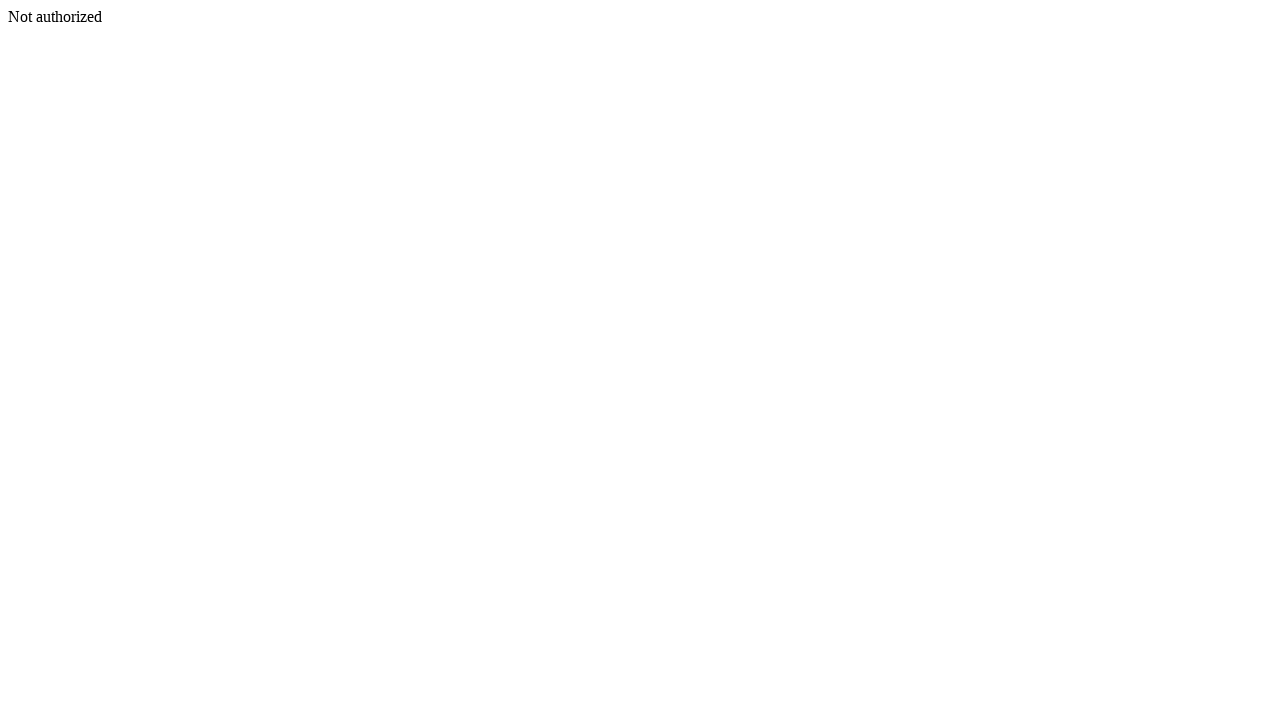

Navigated back to homepage
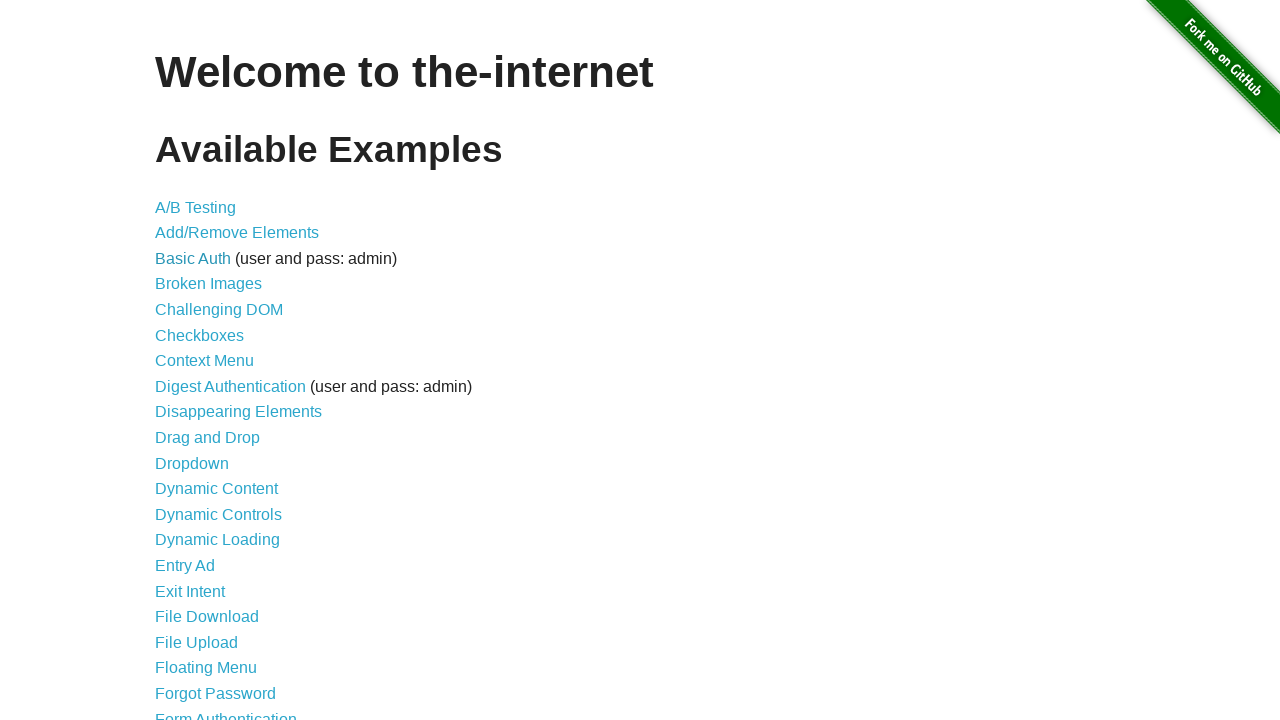

Main list links reloaded after back navigation
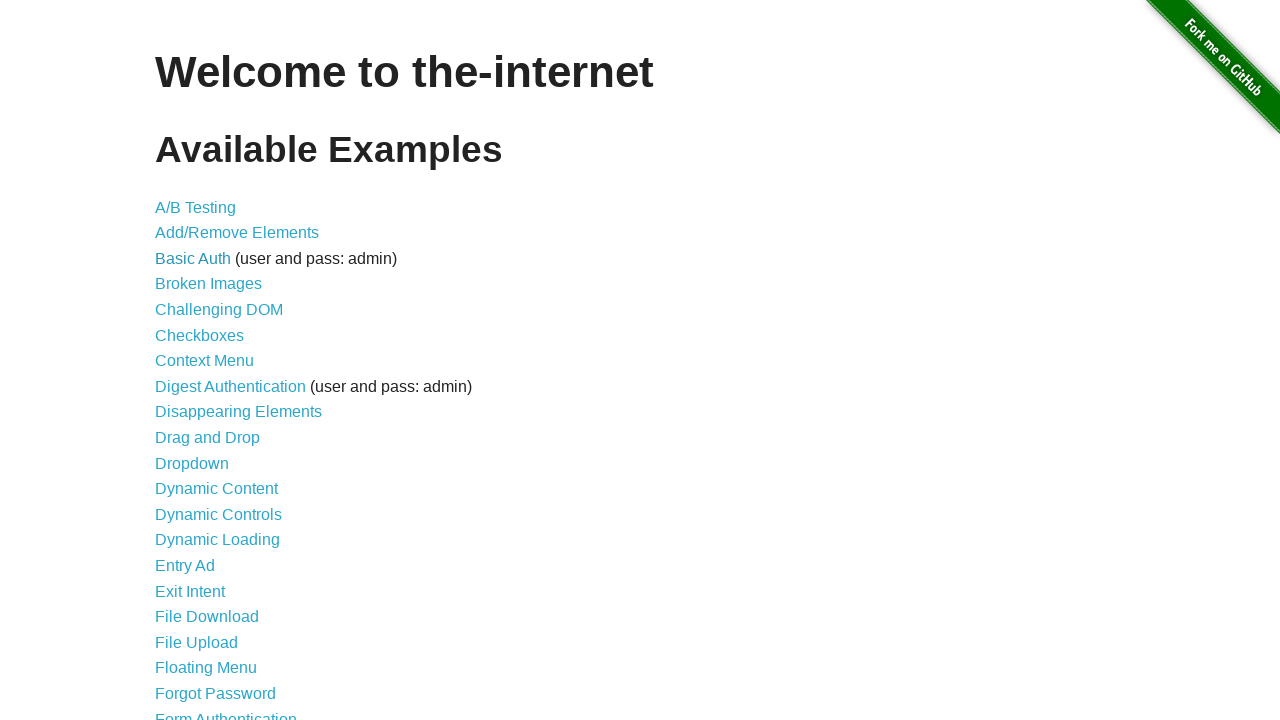

Clicked link: Broken Images at (208, 284) on xpath=//div/ul/li/a >> nth=3
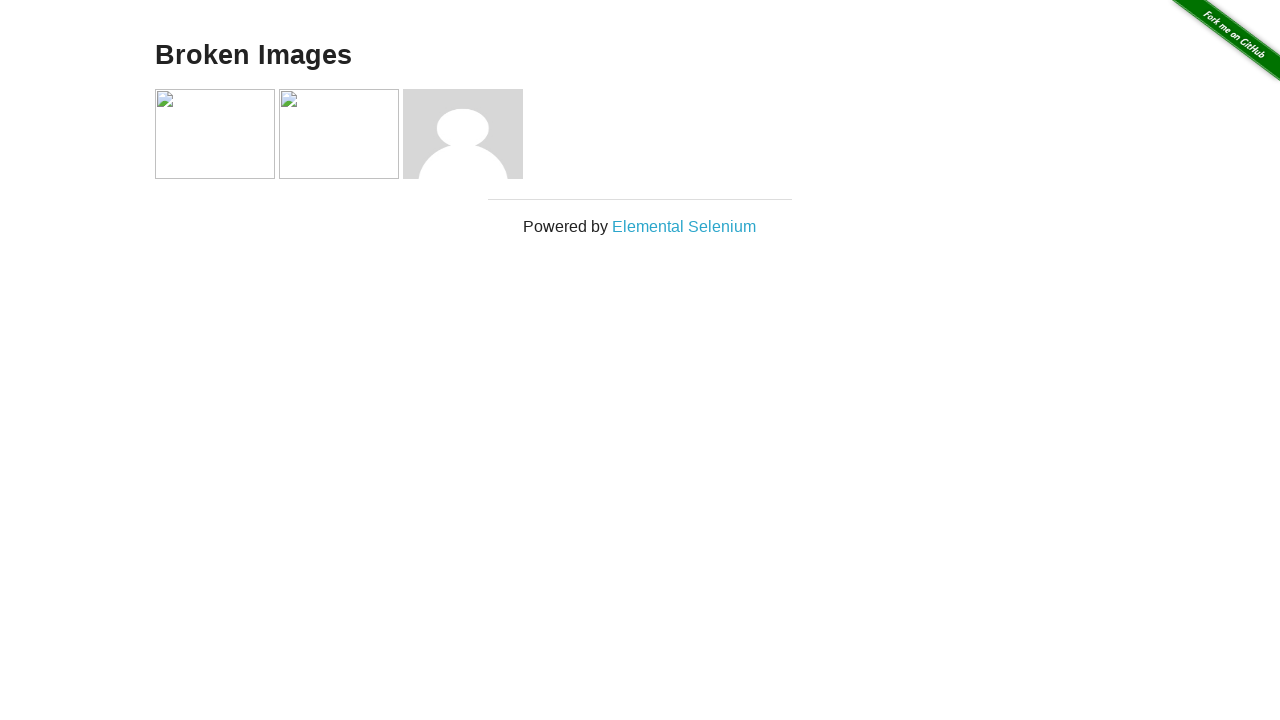

Navigated back to homepage
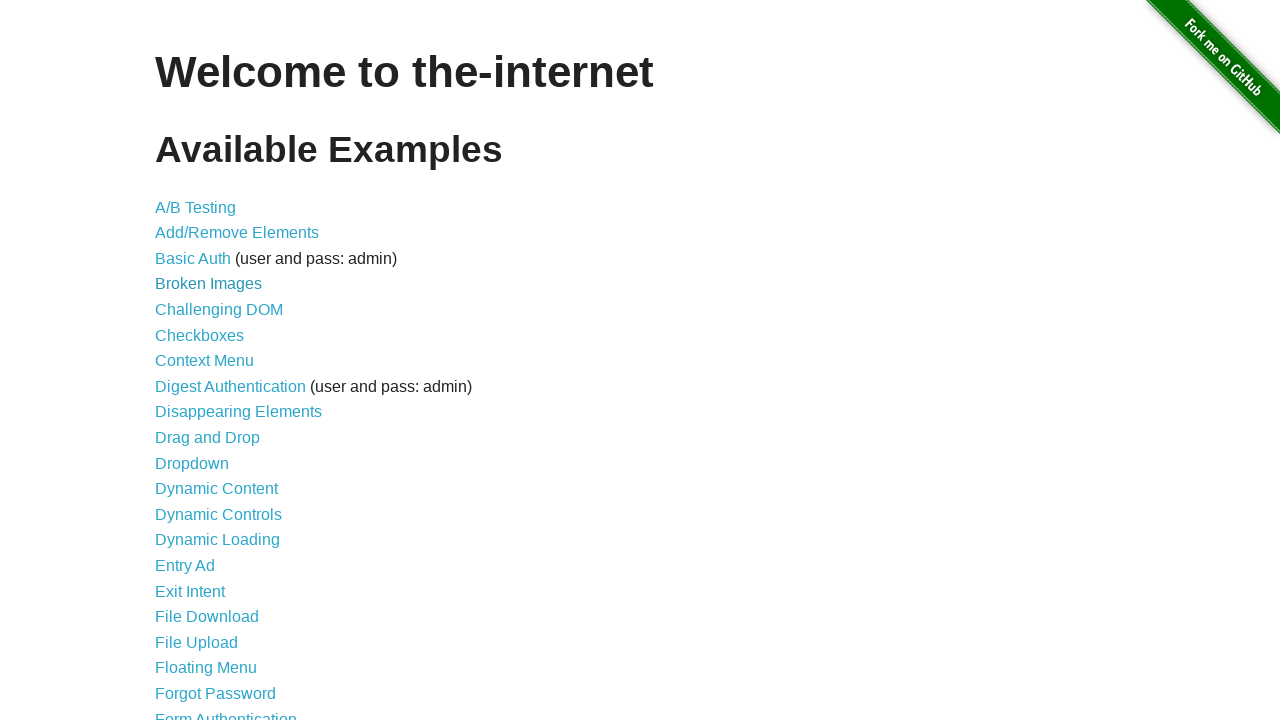

Main list links reloaded after back navigation
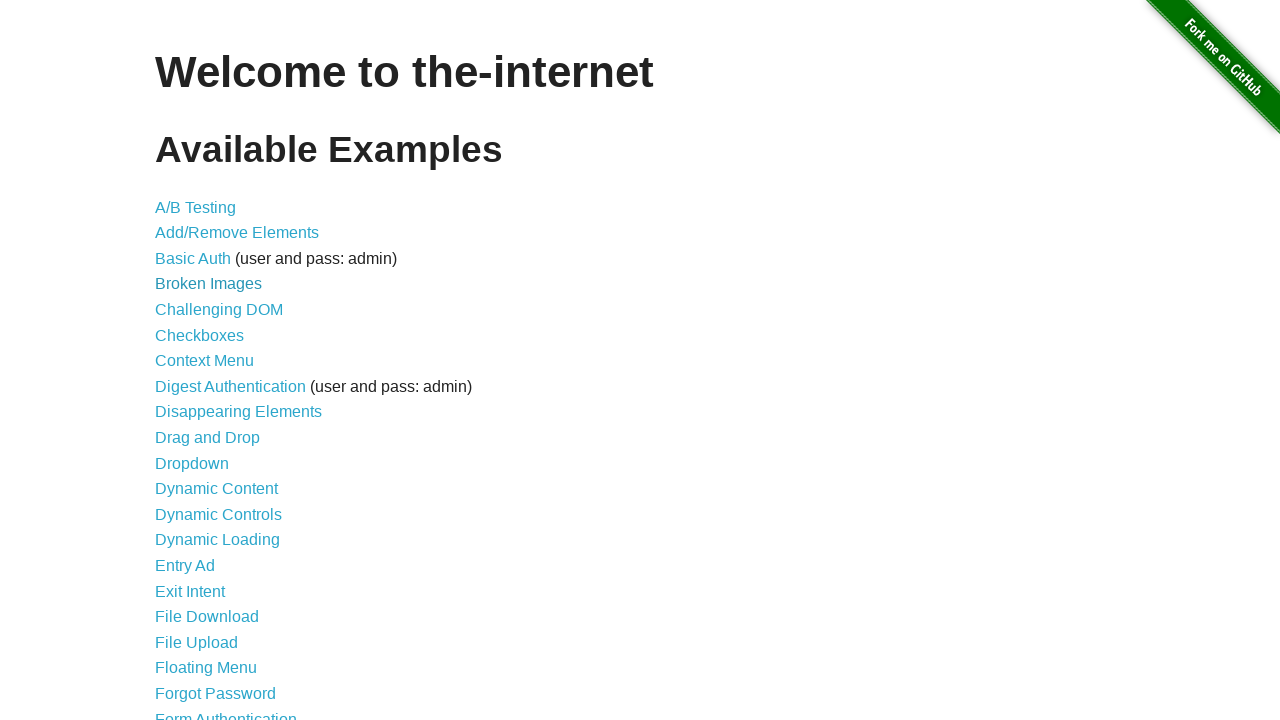

Clicked link: Challenging DOM at (219, 310) on xpath=//div/ul/li/a >> nth=4
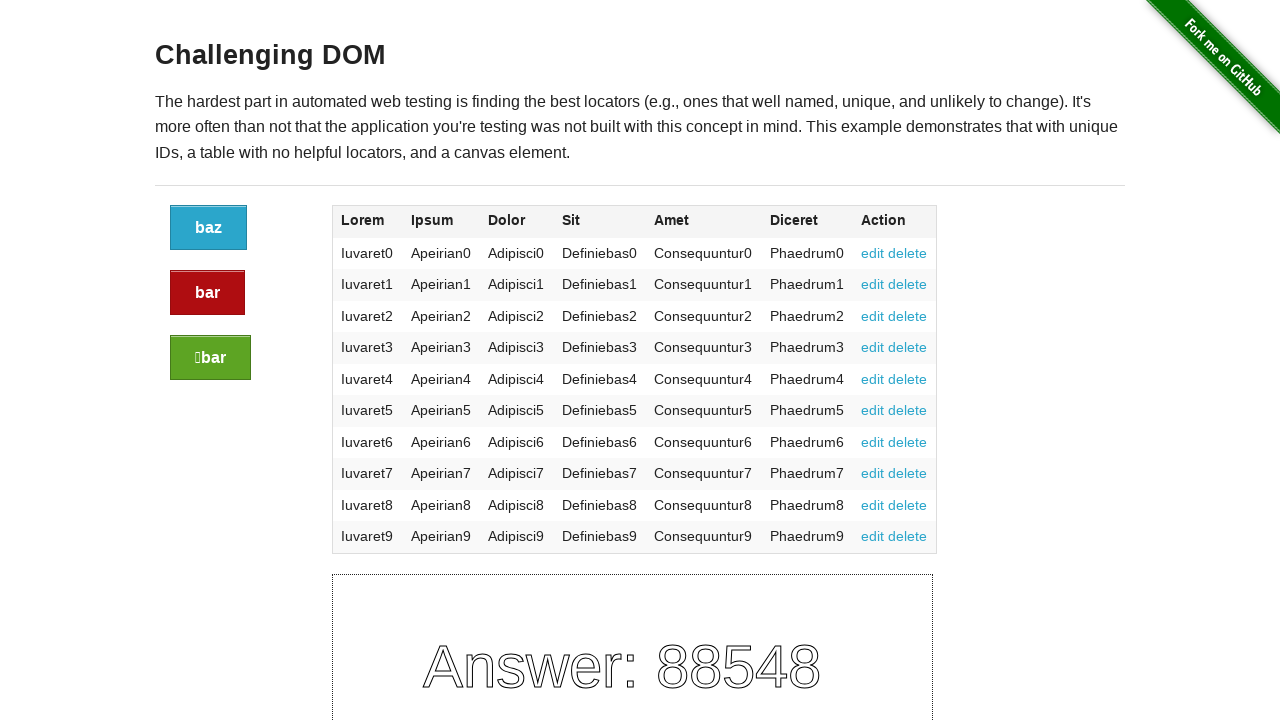

Navigated back to homepage
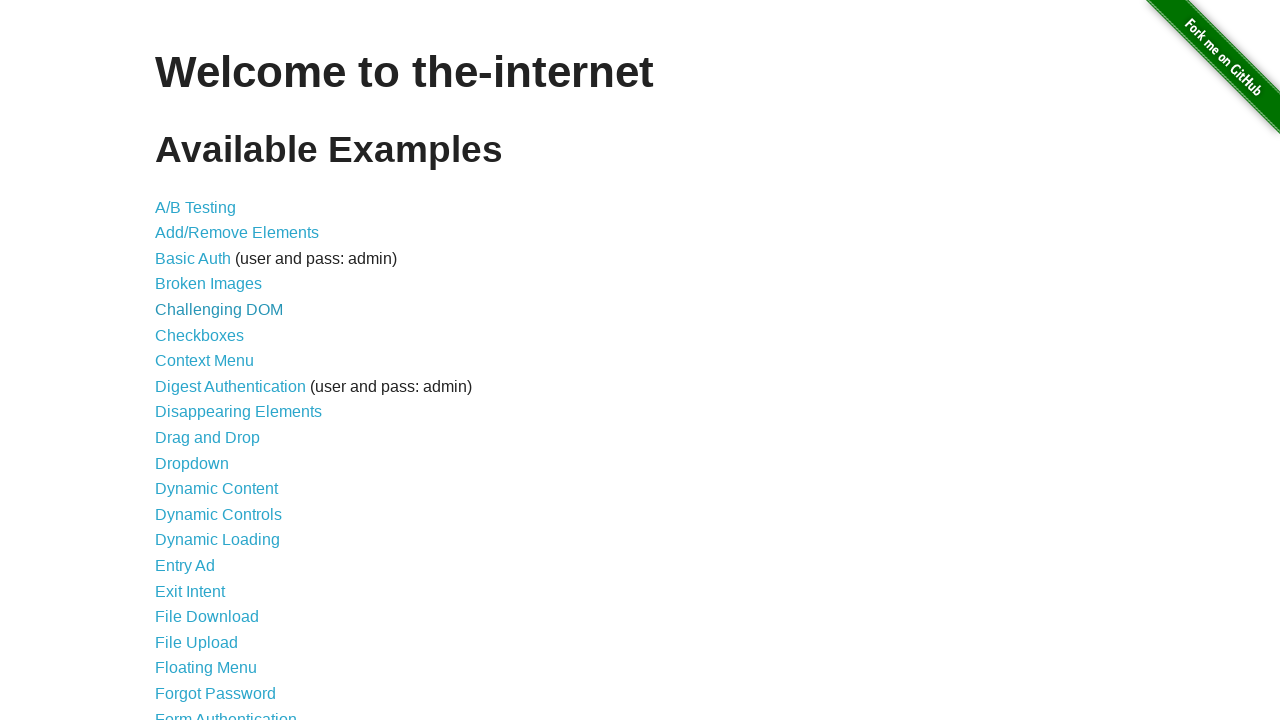

Main list links reloaded after back navigation
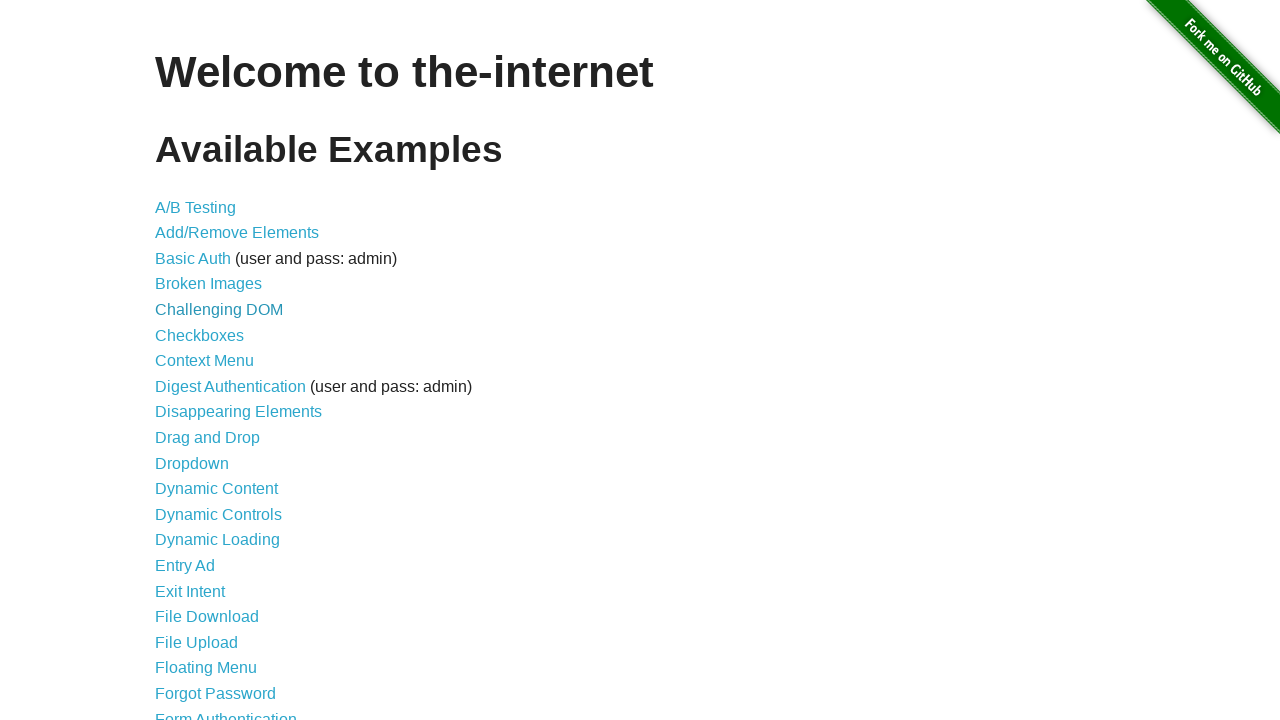

Clicked link: Checkboxes at (200, 335) on xpath=//div/ul/li/a >> nth=5
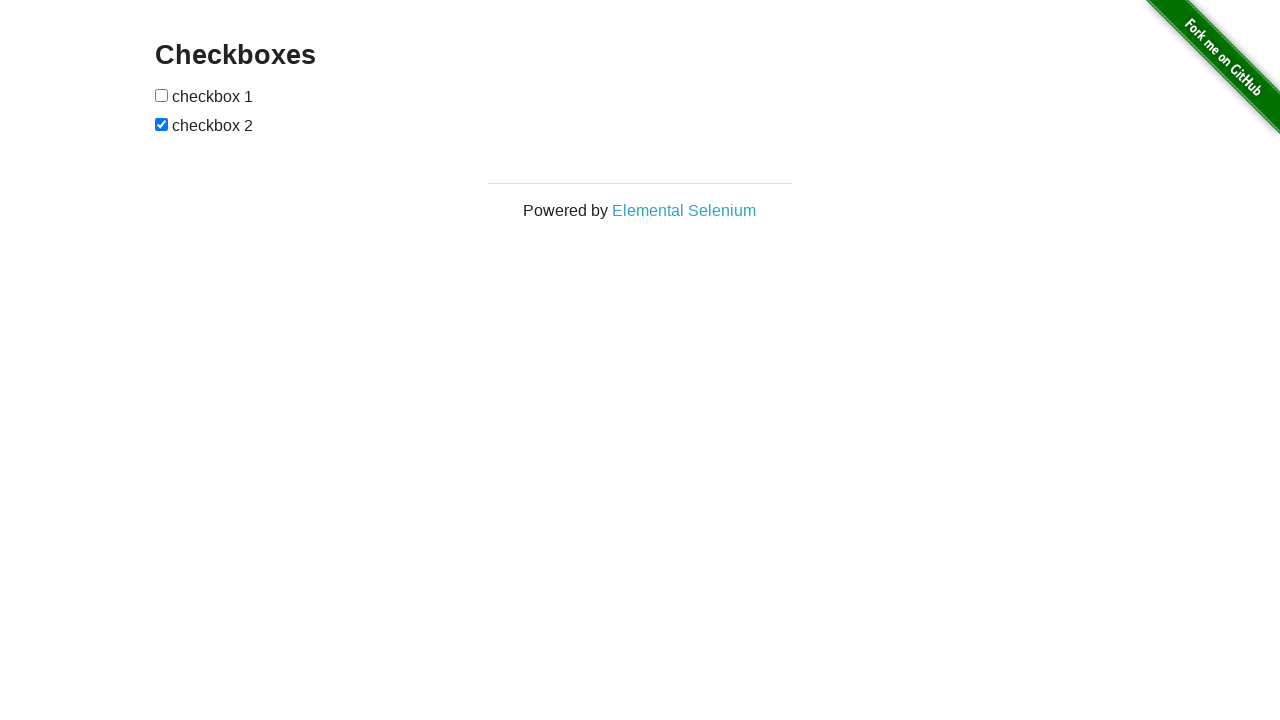

Navigated back to homepage
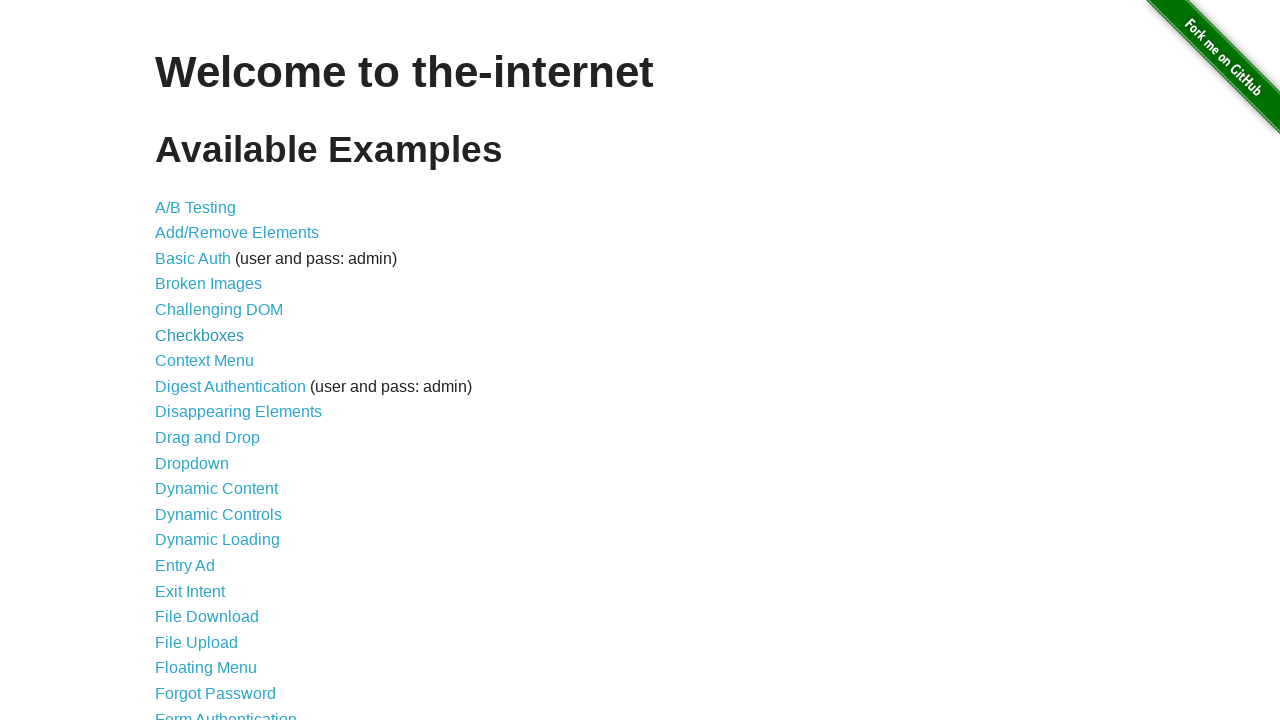

Main list links reloaded after back navigation
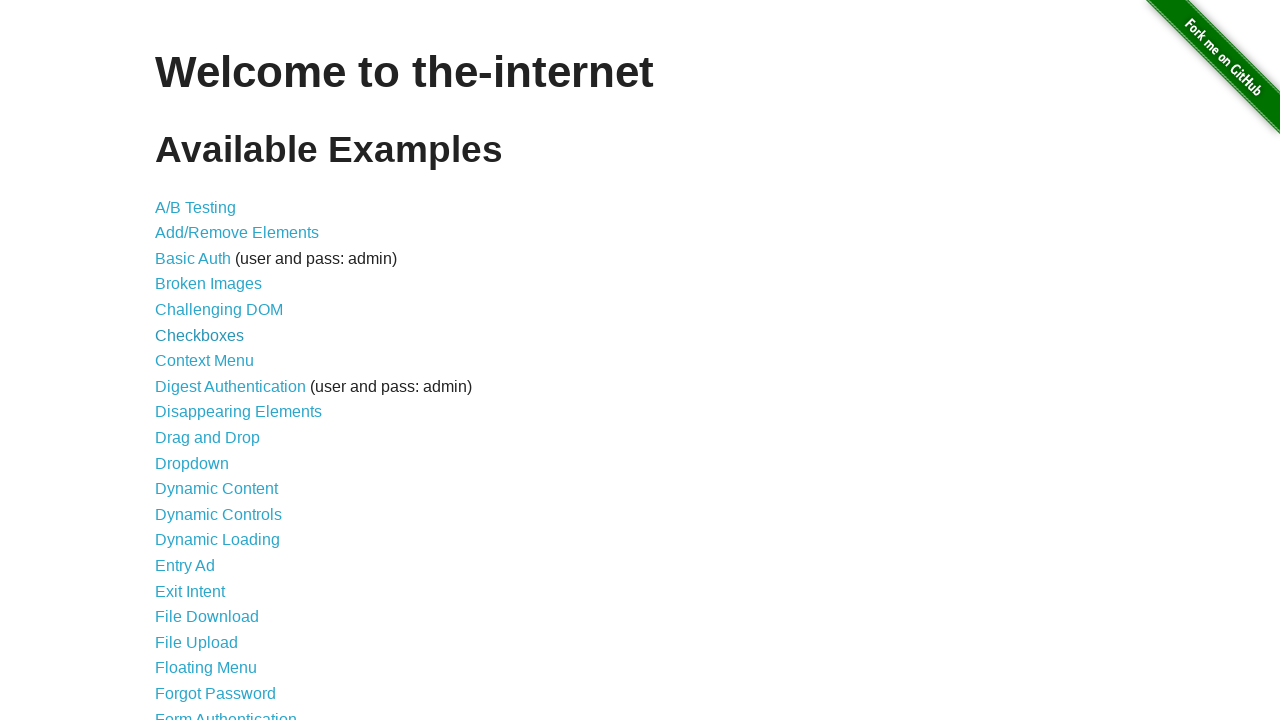

Clicked link: Context Menu at (204, 361) on xpath=//div/ul/li/a >> nth=6
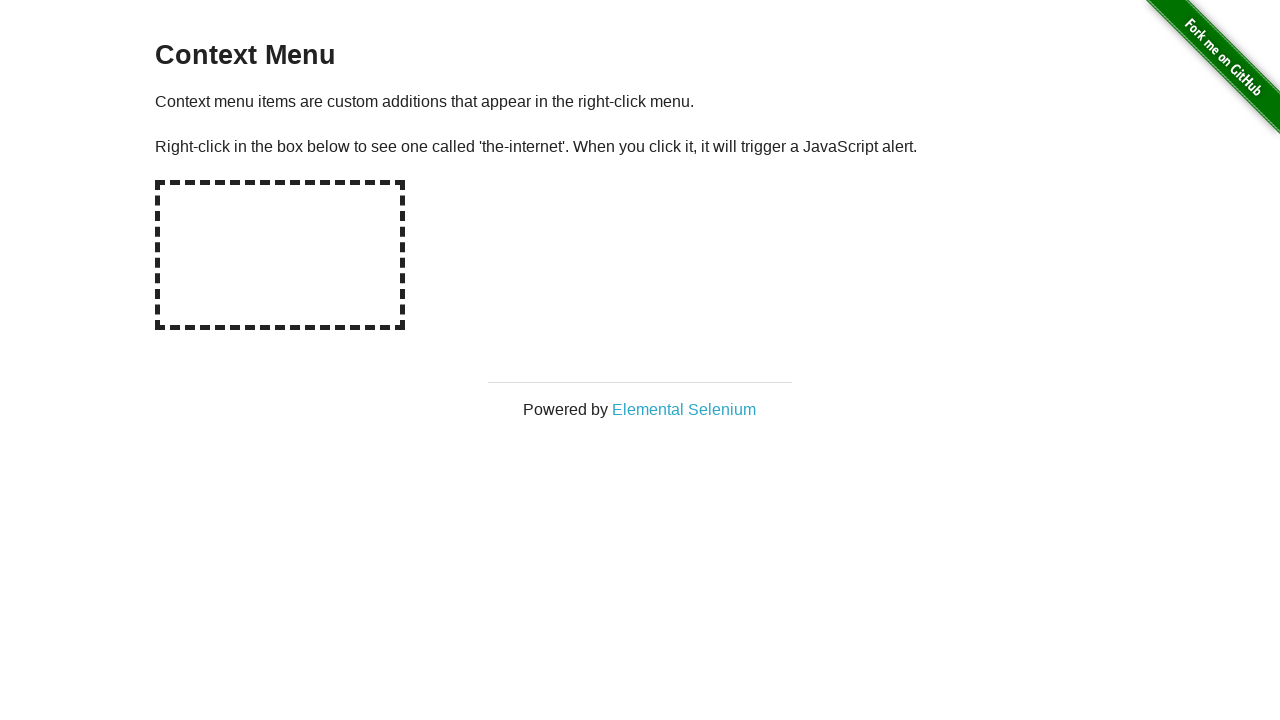

Navigated back to homepage
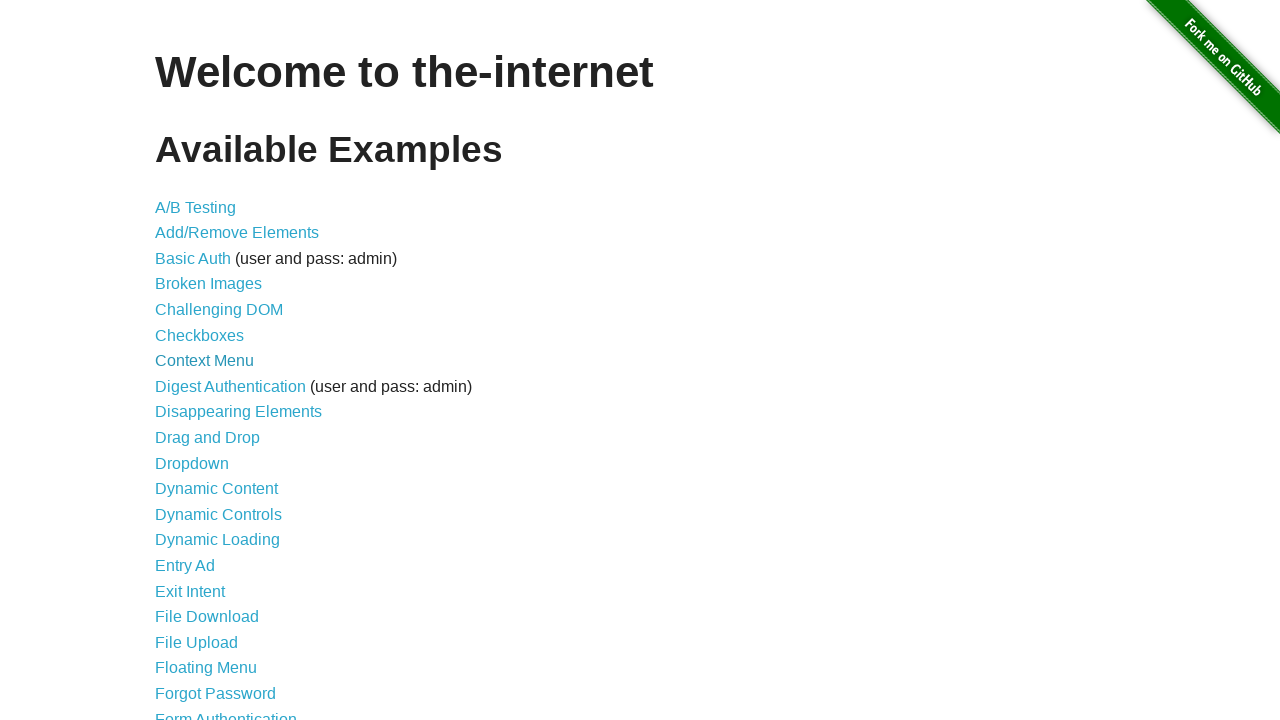

Main list links reloaded after back navigation
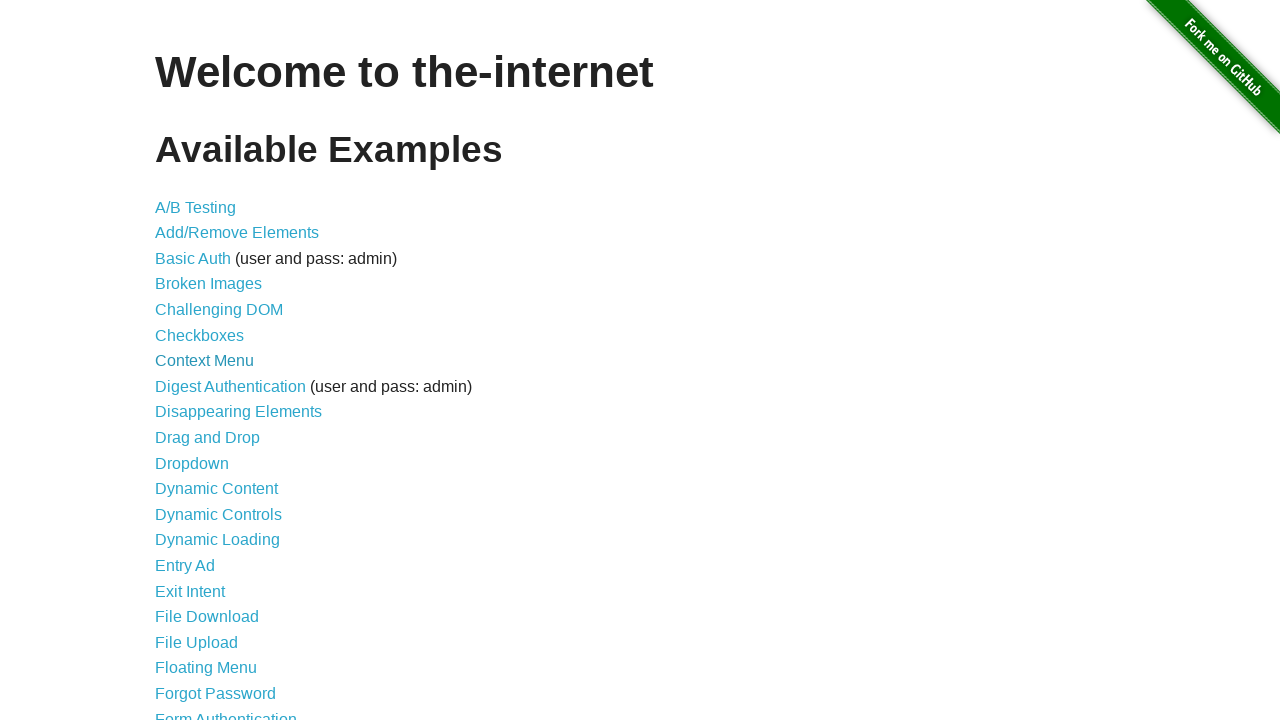

Clicked link: Digest Authentication at (230, 386) on xpath=//div/ul/li/a >> nth=7
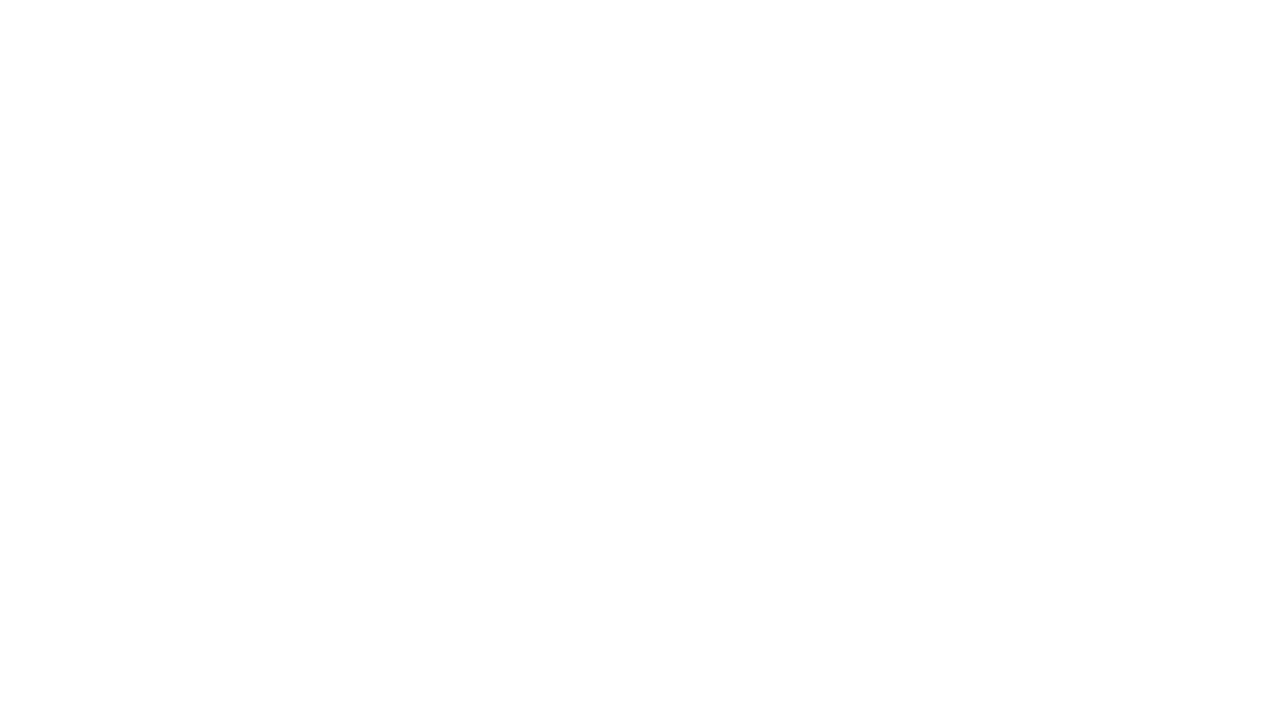

Navigated back to homepage
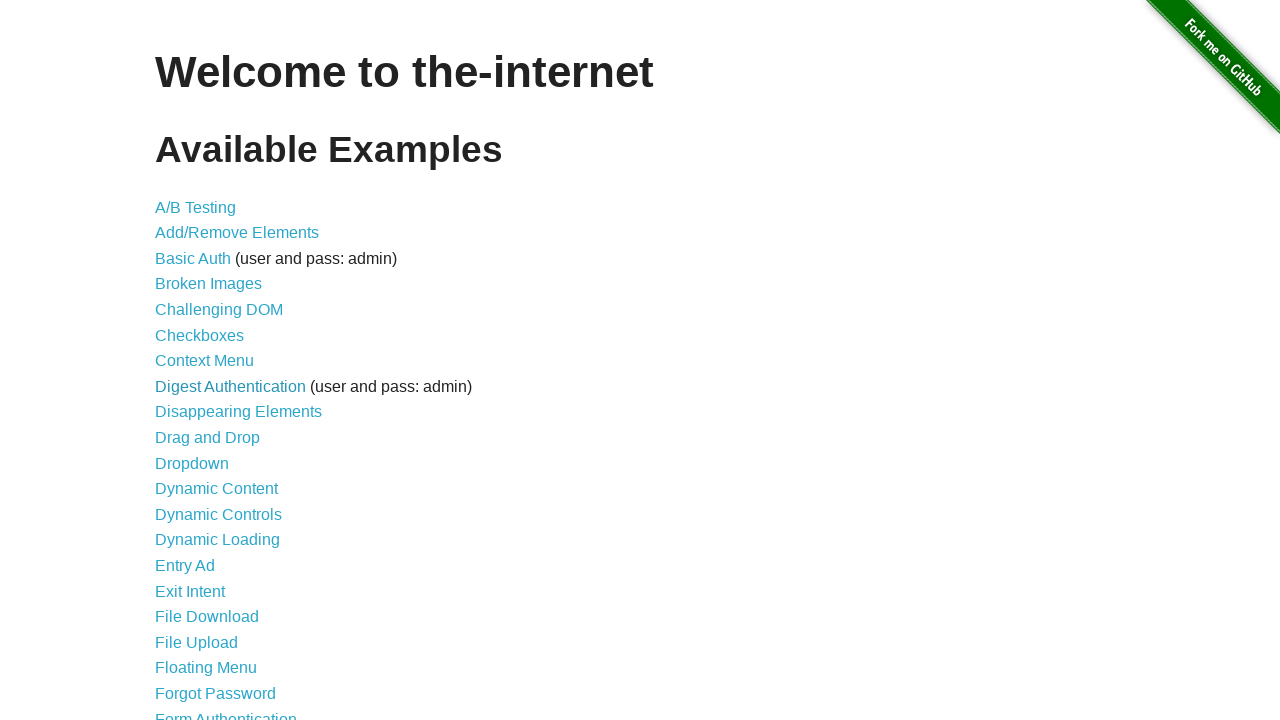

Main list links reloaded after back navigation
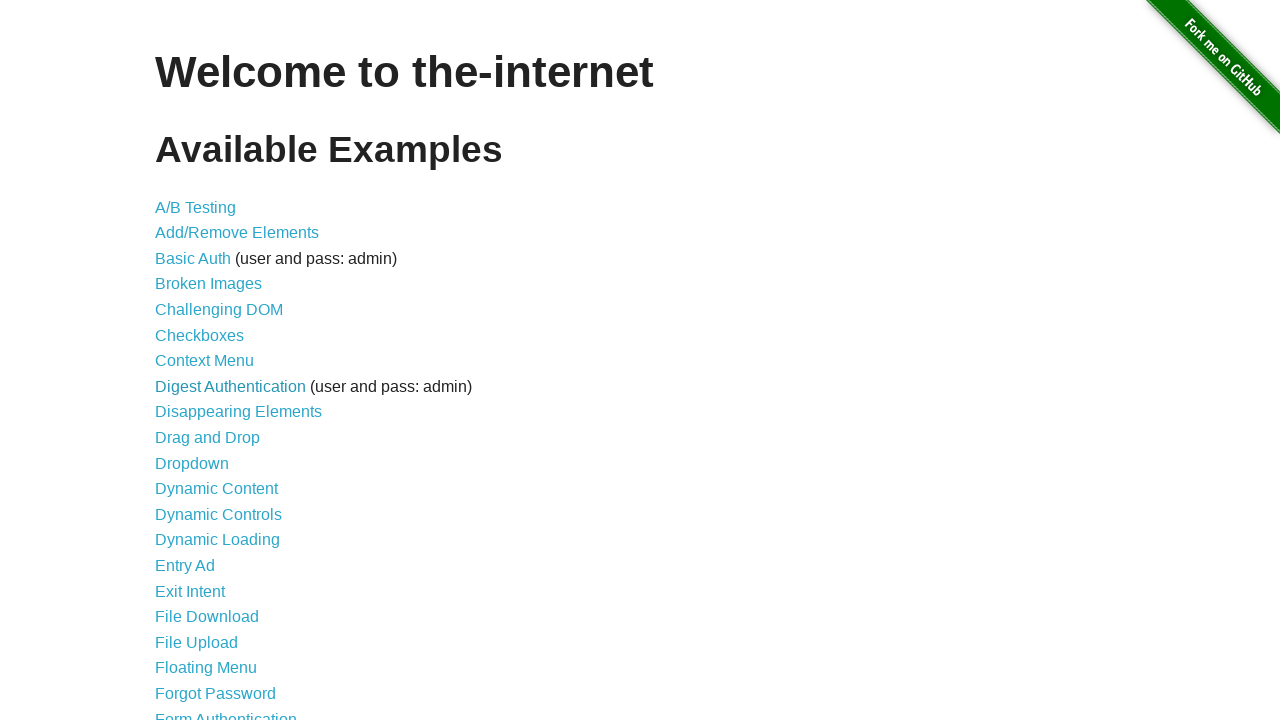

Clicked link: Disappearing Elements at (238, 412) on xpath=//div/ul/li/a >> nth=8
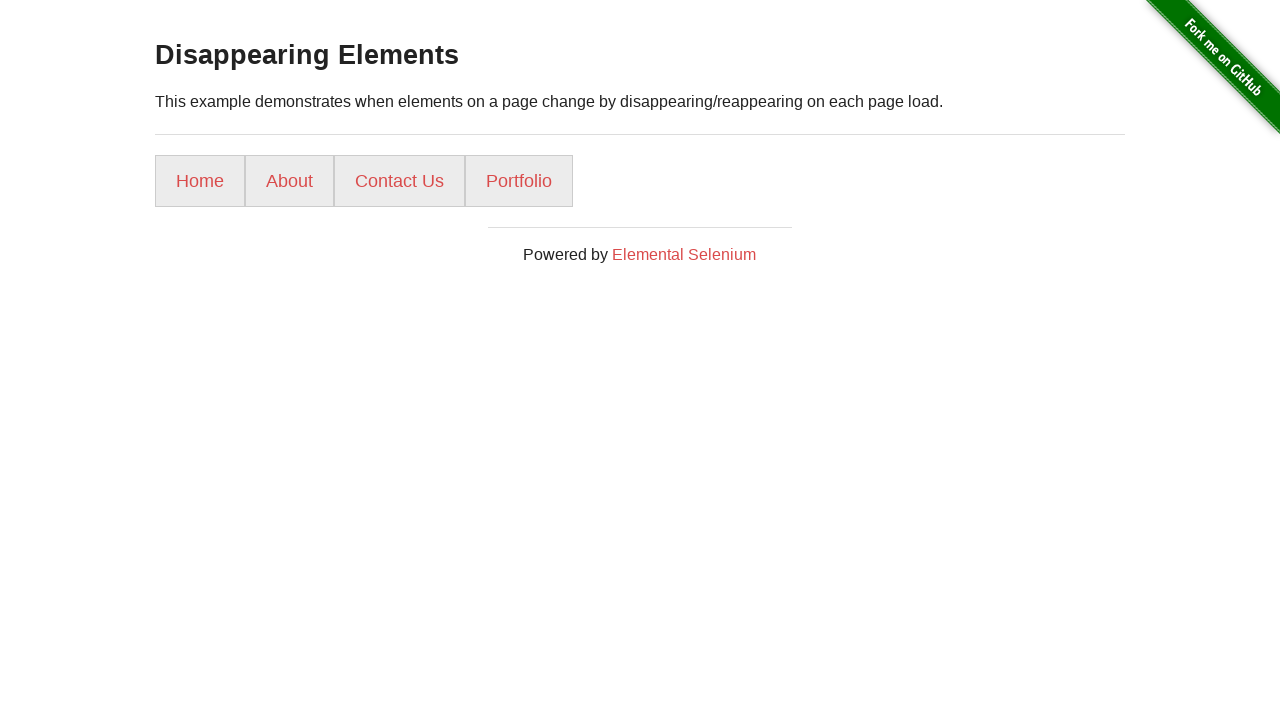

Navigated back to homepage
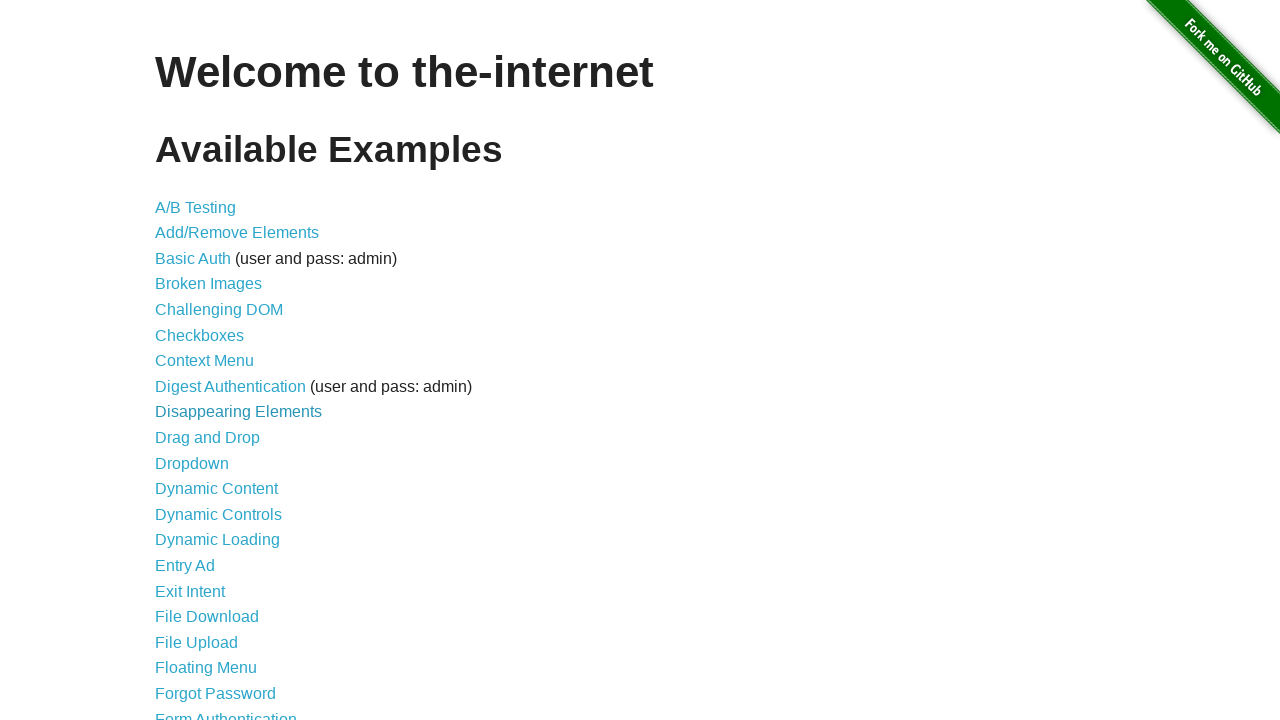

Main list links reloaded after back navigation
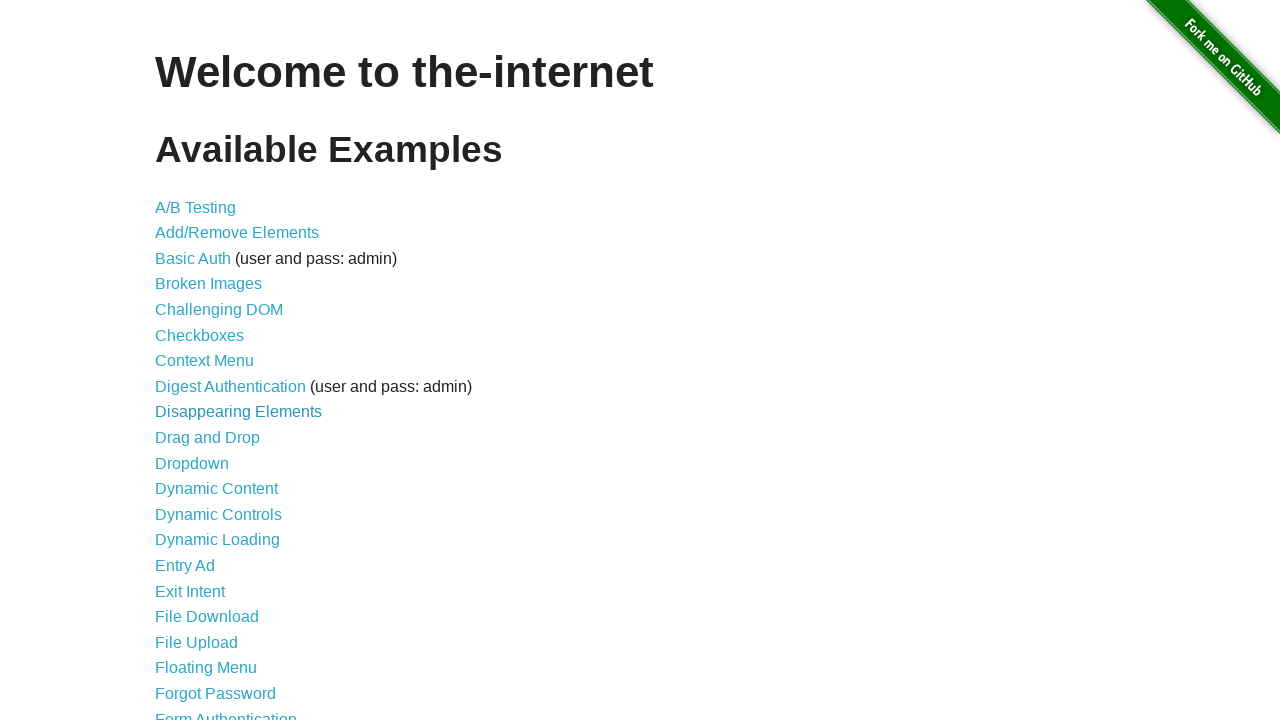

Clicked link: Drag and Drop at (208, 438) on xpath=//div/ul/li/a >> nth=9
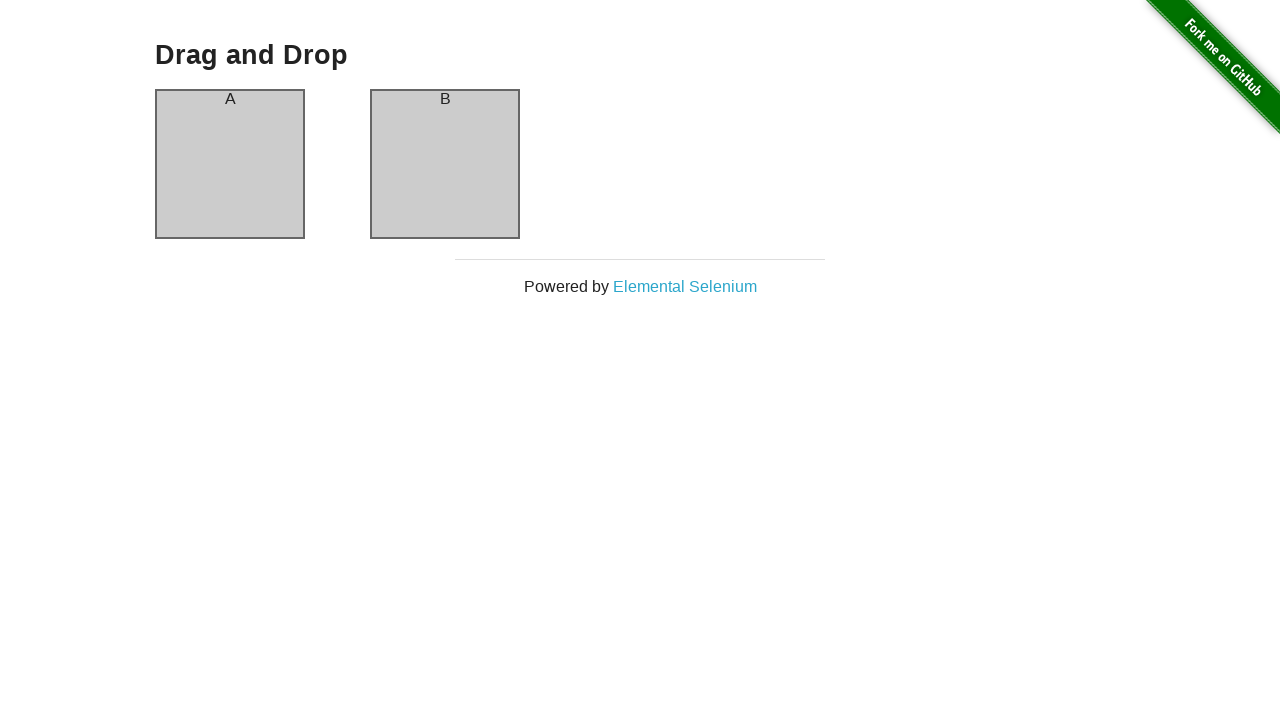

Navigated back to homepage
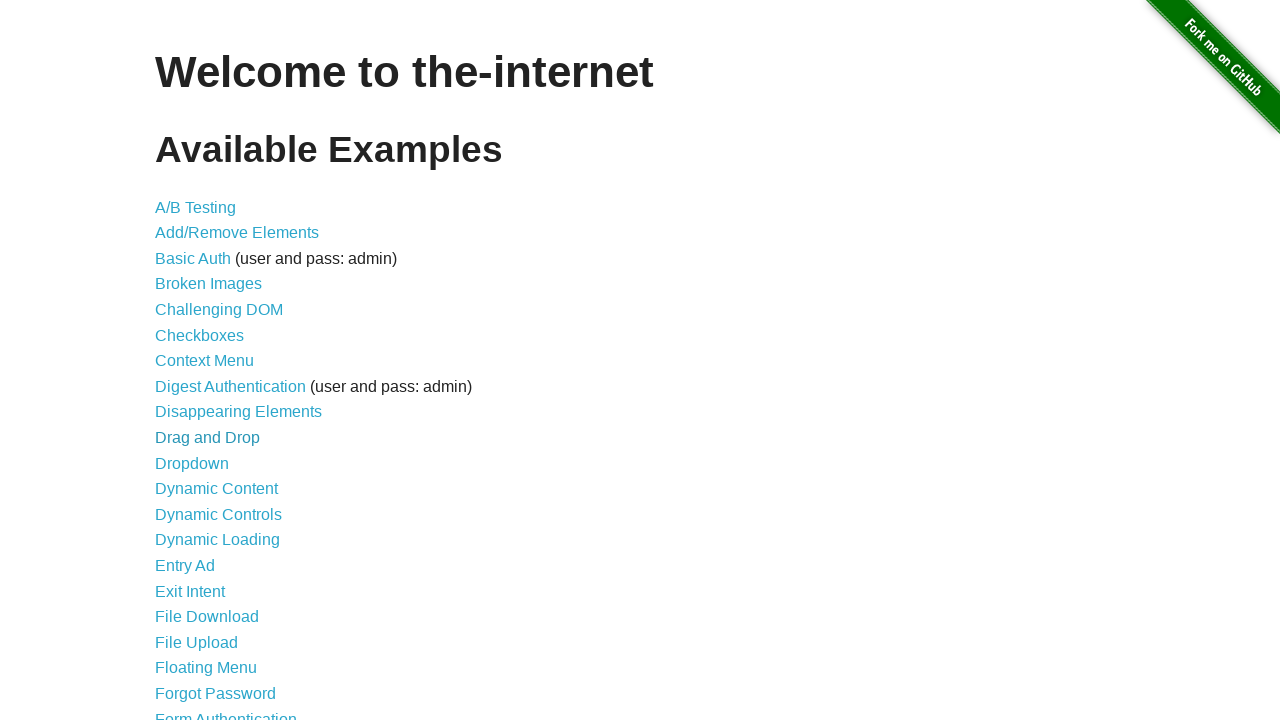

Main list links reloaded after back navigation
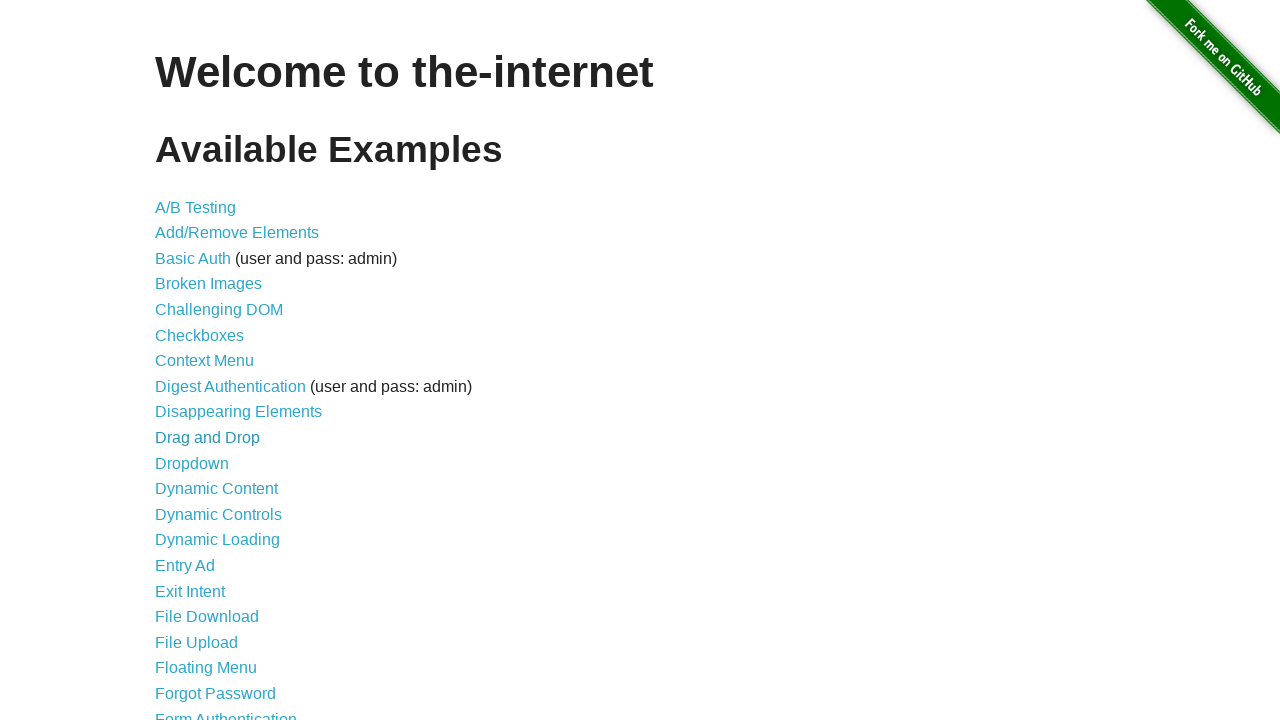

Clicked link: Dropdown at (192, 463) on xpath=//div/ul/li/a >> nth=10
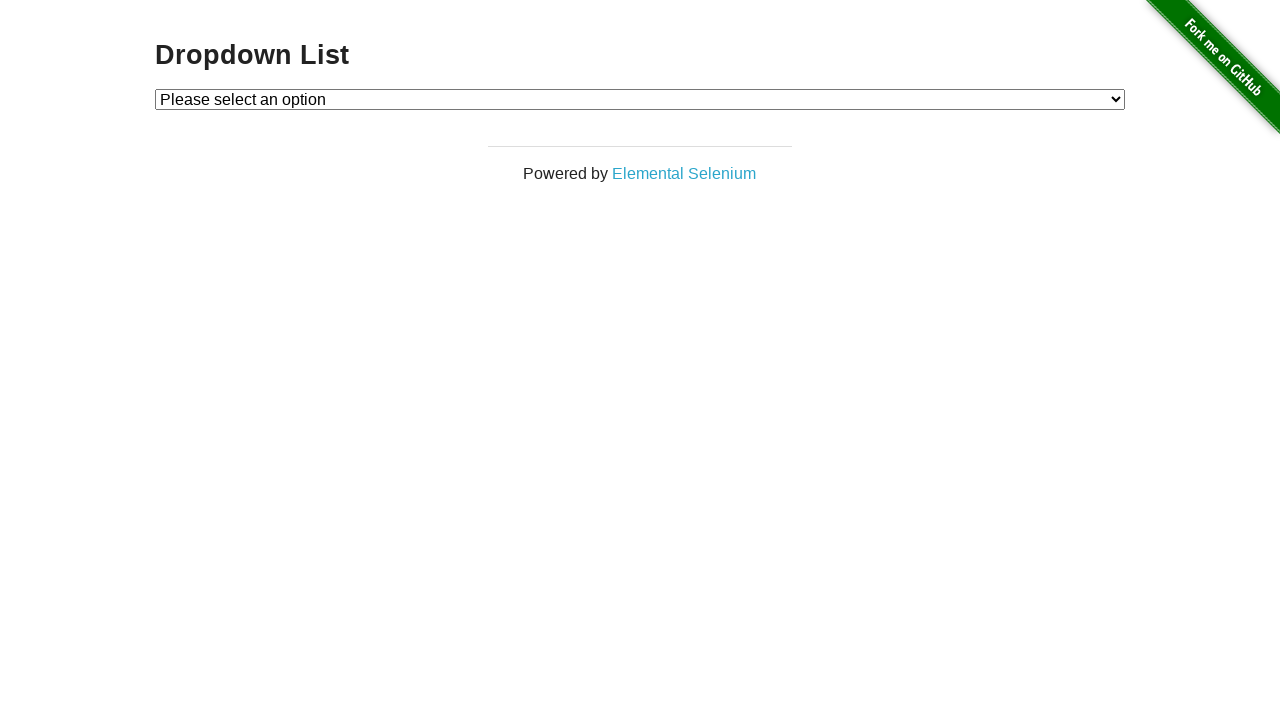

Navigated back to homepage
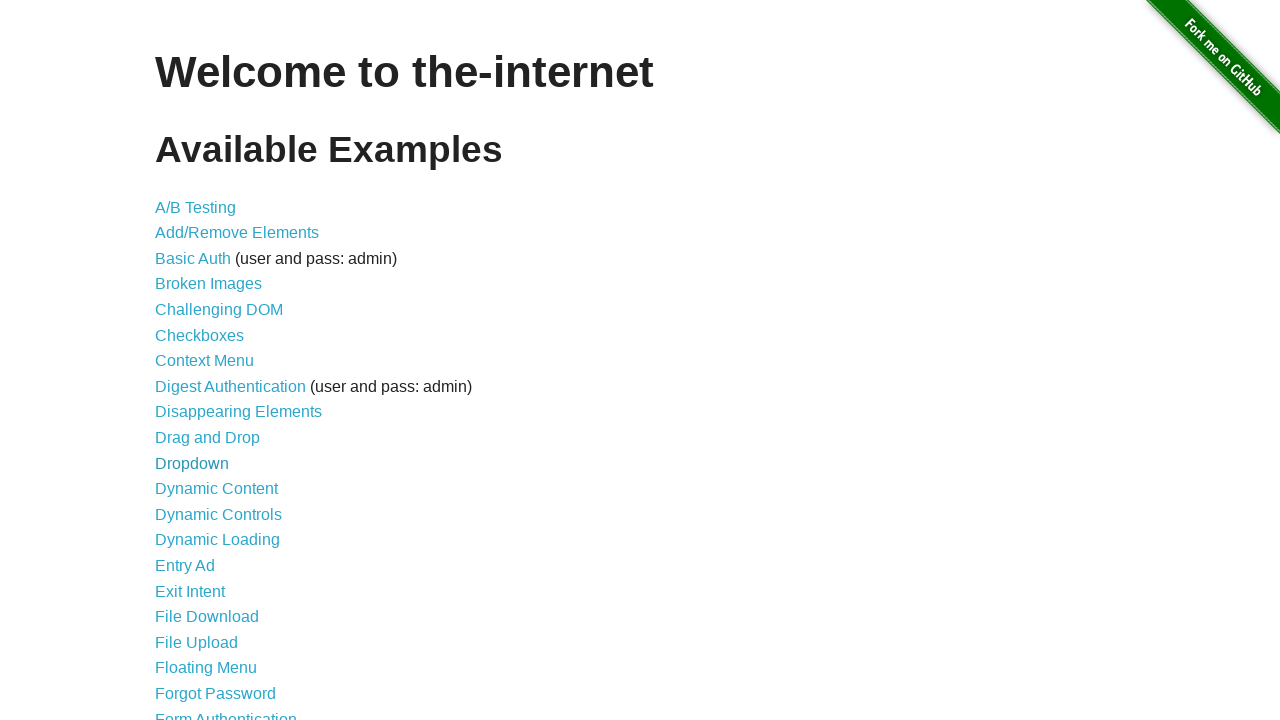

Main list links reloaded after back navigation
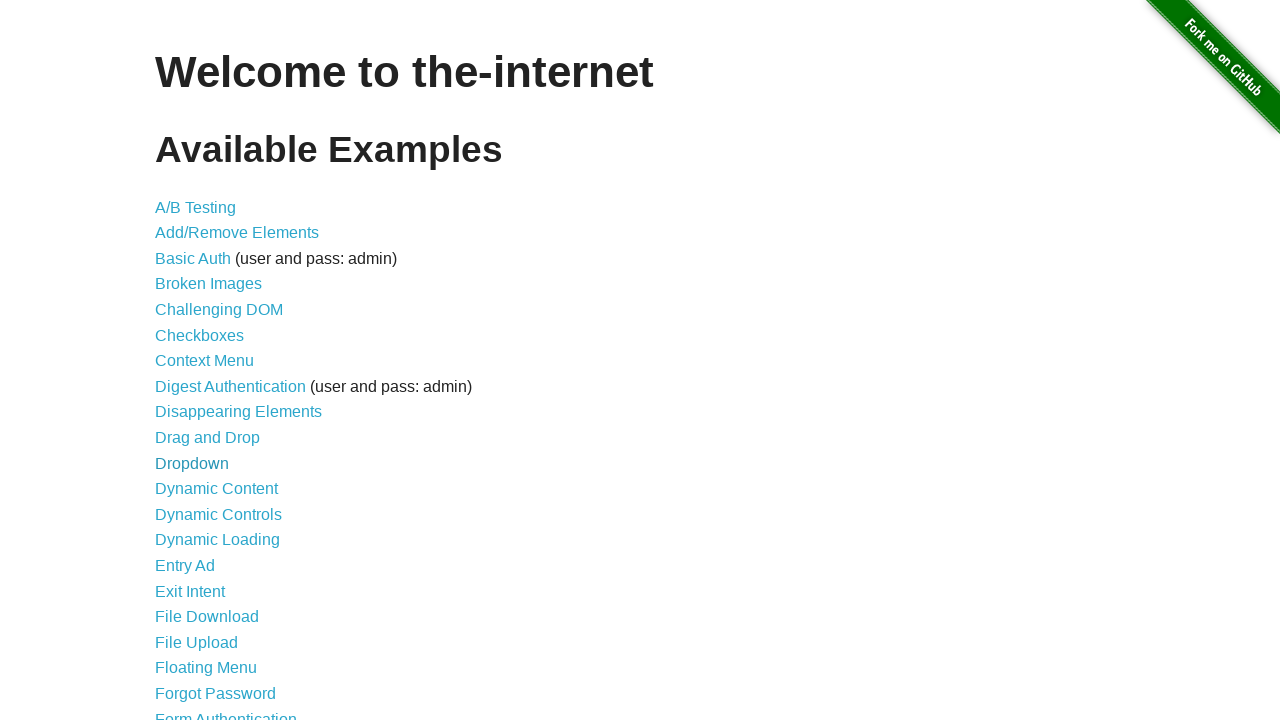

Clicked link: Dynamic Content at (216, 489) on xpath=//div/ul/li/a >> nth=11
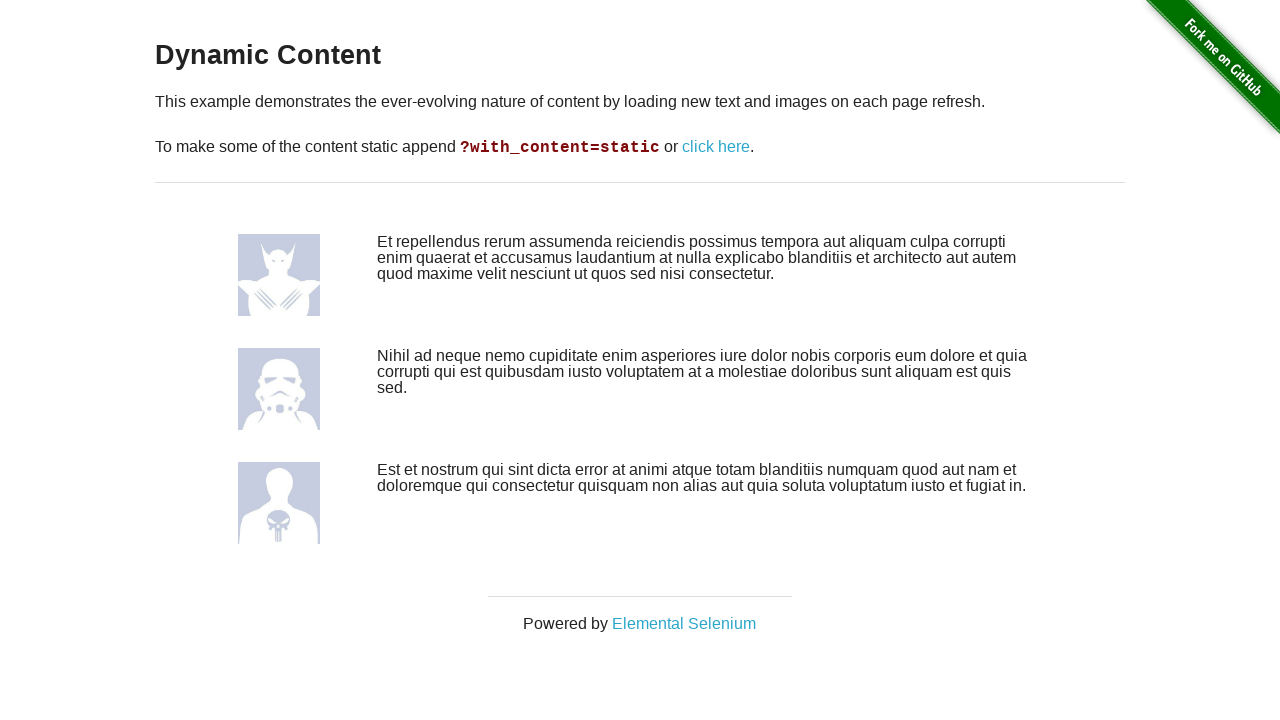

Navigated back to homepage
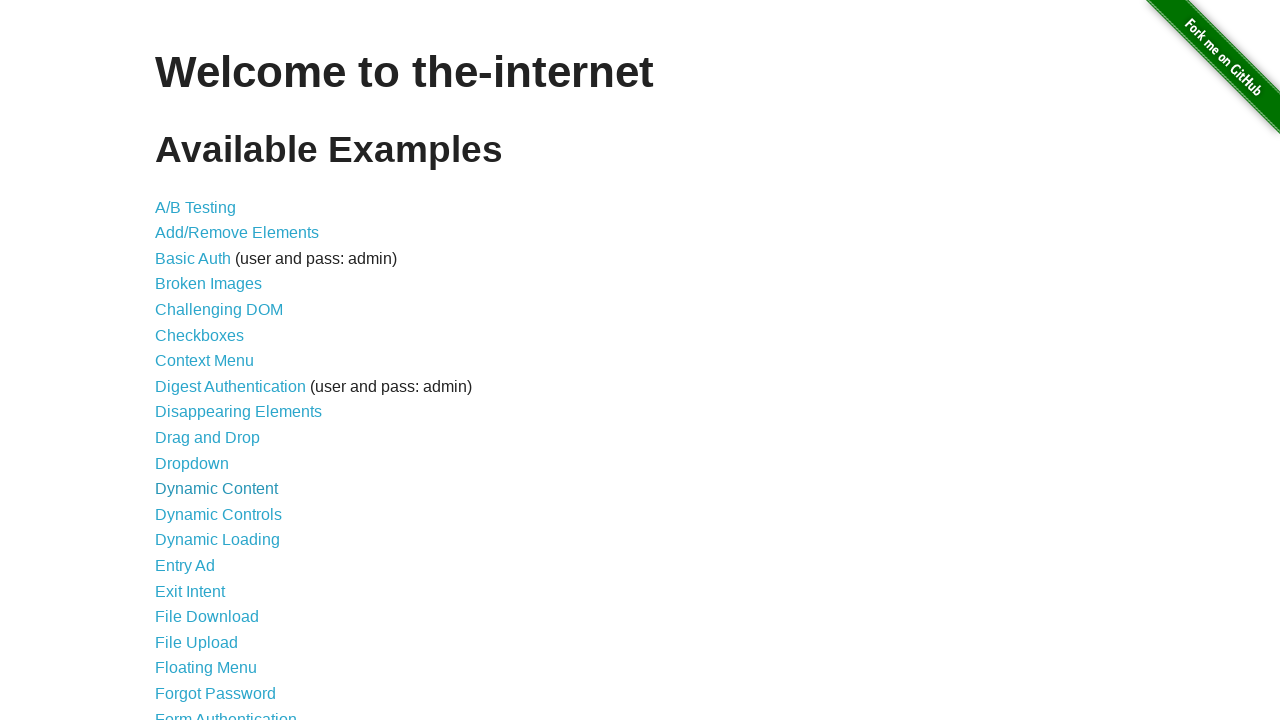

Main list links reloaded after back navigation
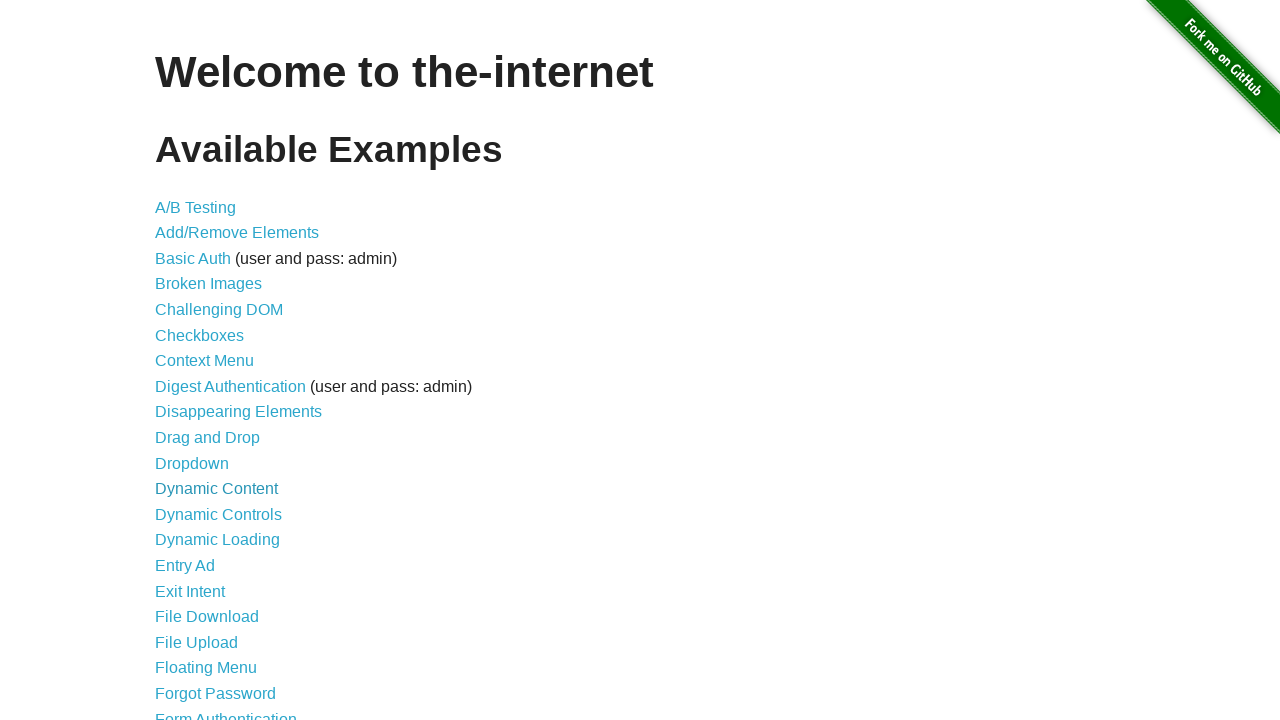

Clicked link: Dynamic Controls at (218, 514) on xpath=//div/ul/li/a >> nth=12
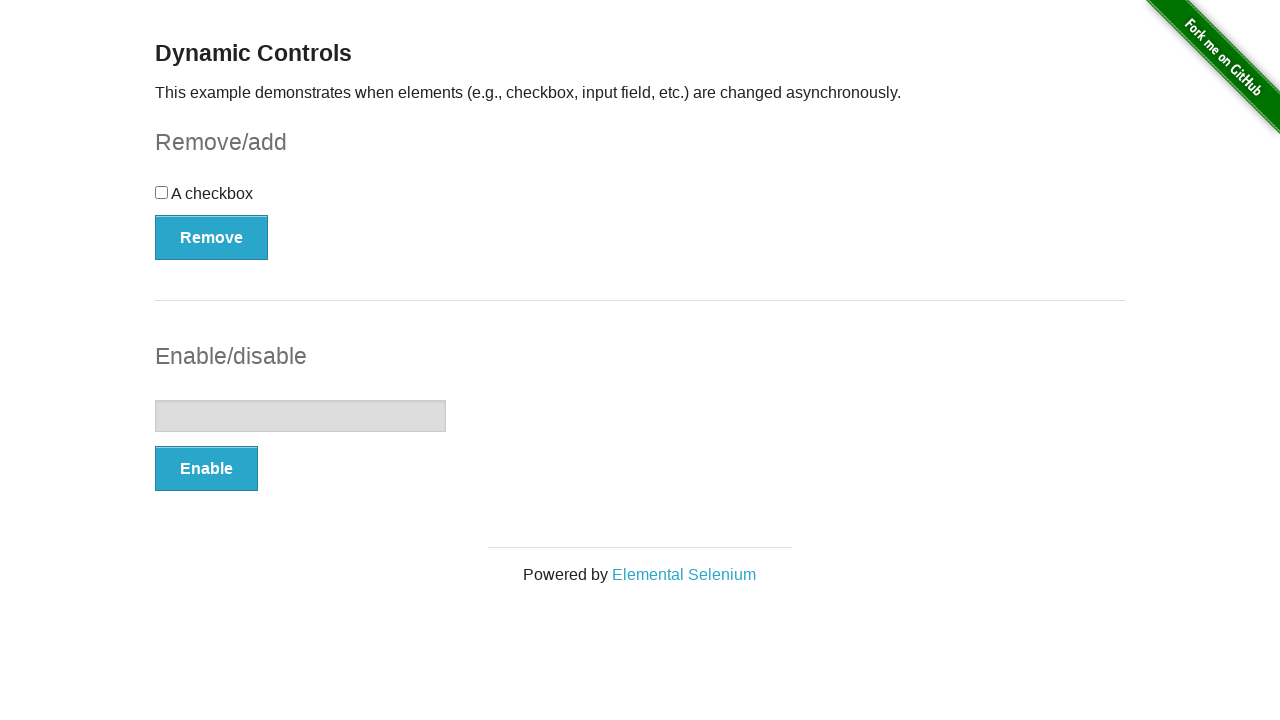

Navigated back to homepage
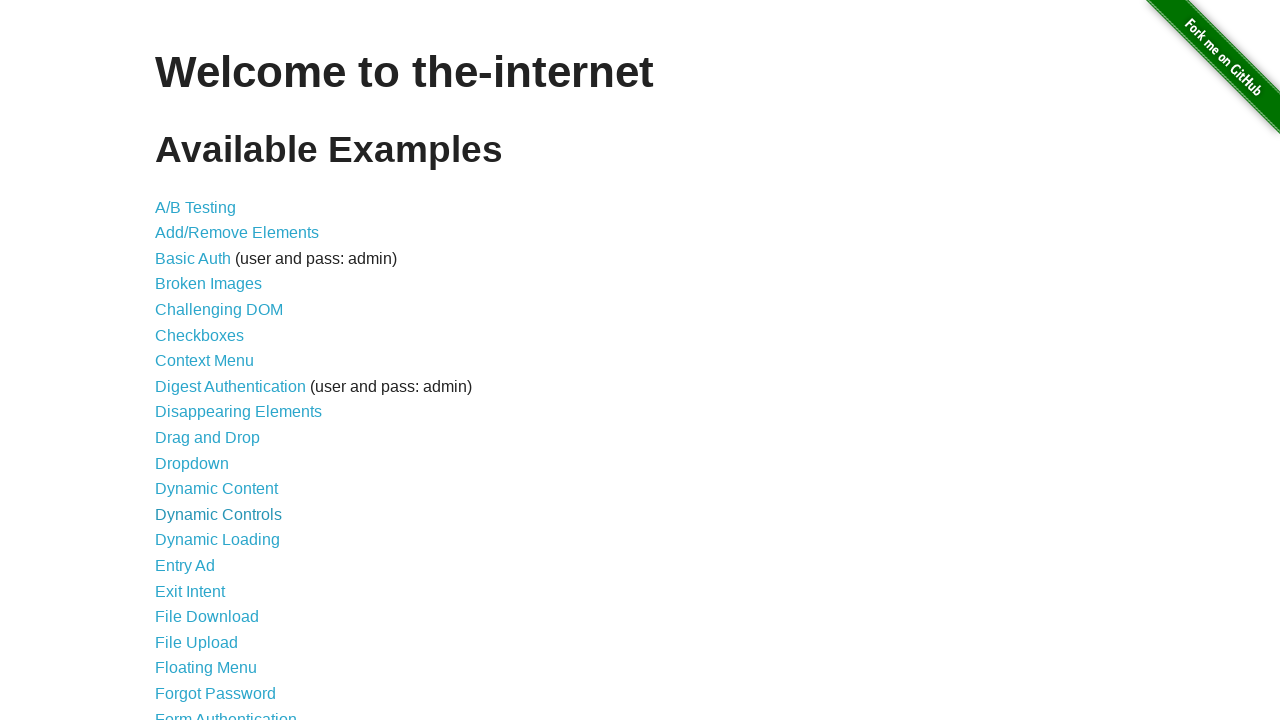

Main list links reloaded after back navigation
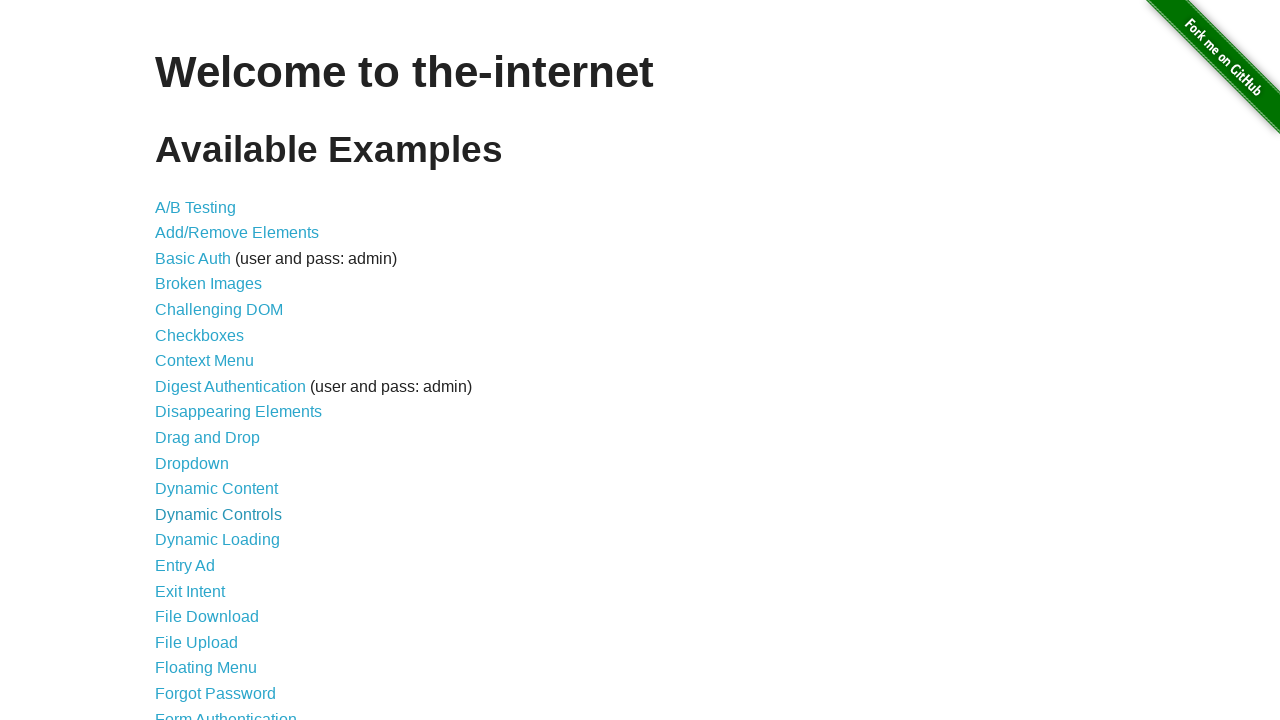

Clicked link: Dynamic Loading at (218, 540) on xpath=//div/ul/li/a >> nth=13
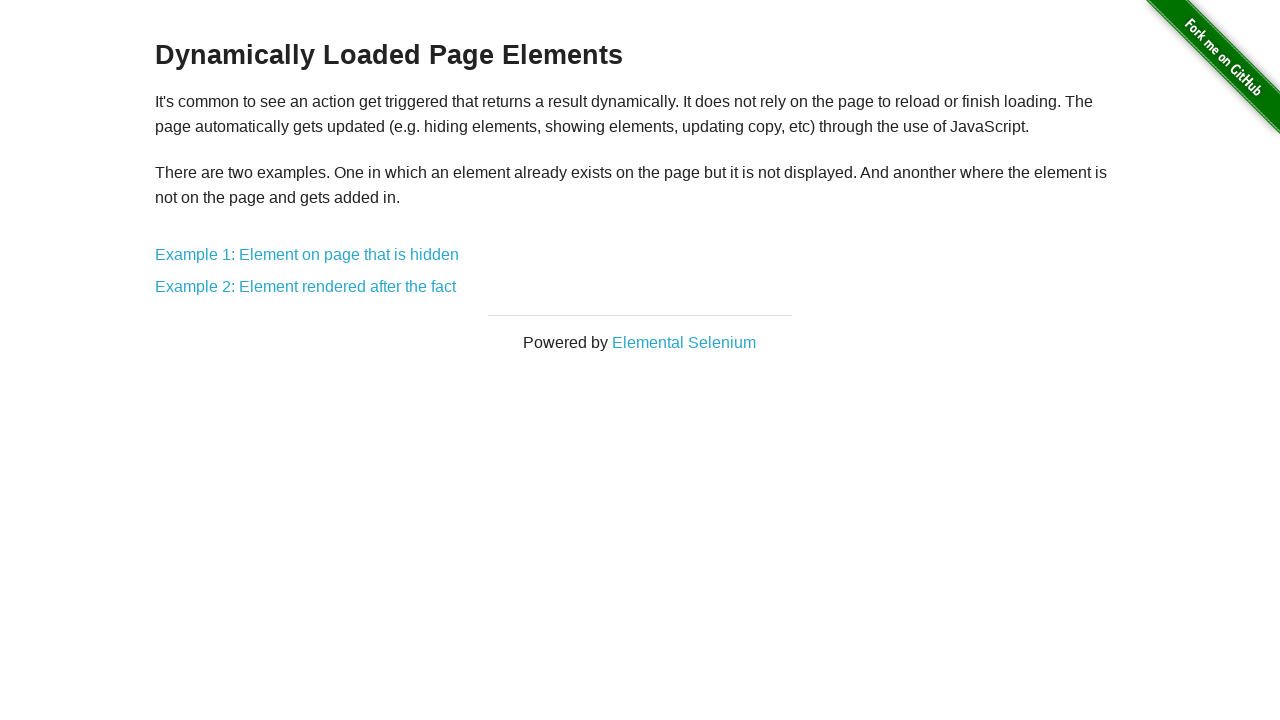

Navigated back to homepage
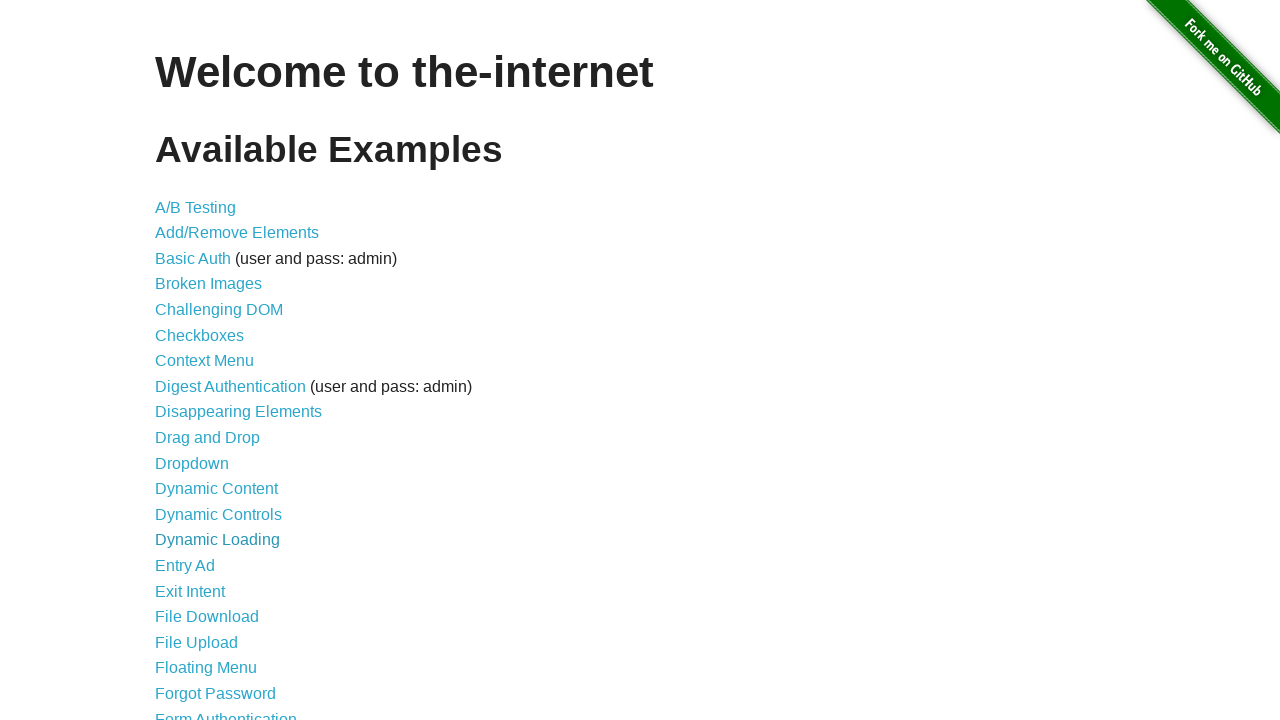

Main list links reloaded after back navigation
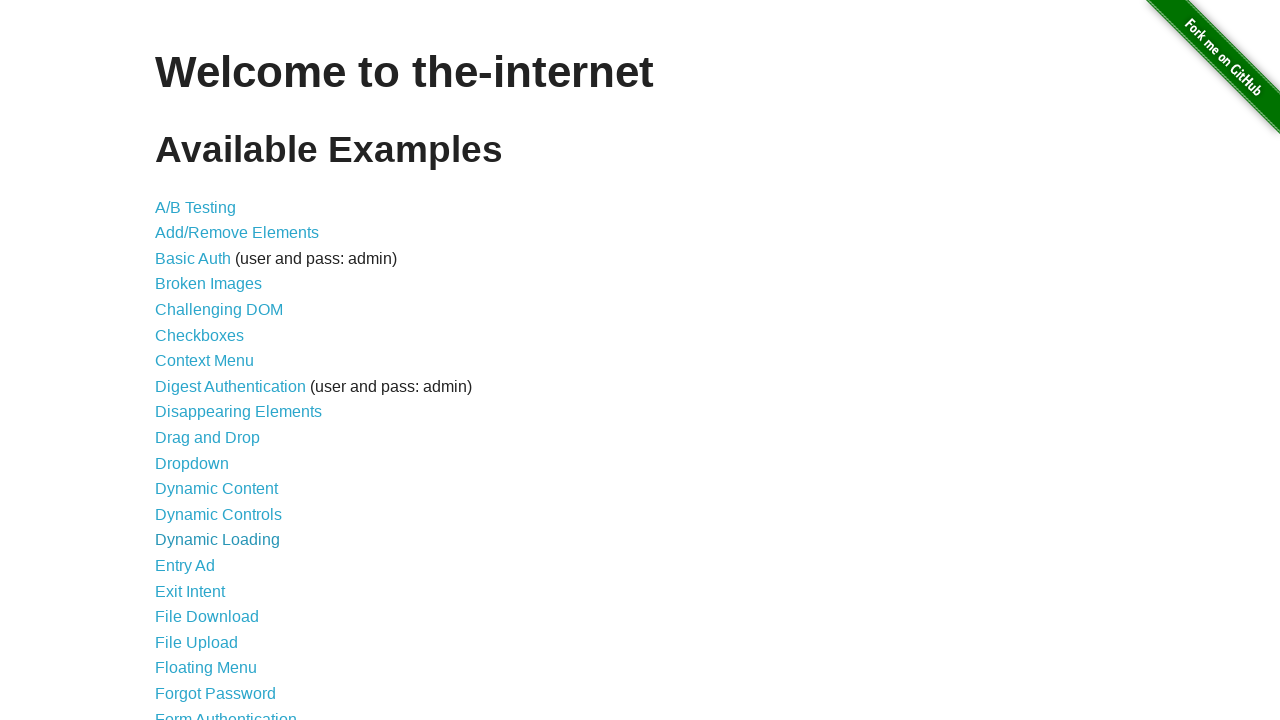

Clicked link: Entry Ad at (185, 566) on xpath=//div/ul/li/a >> nth=14
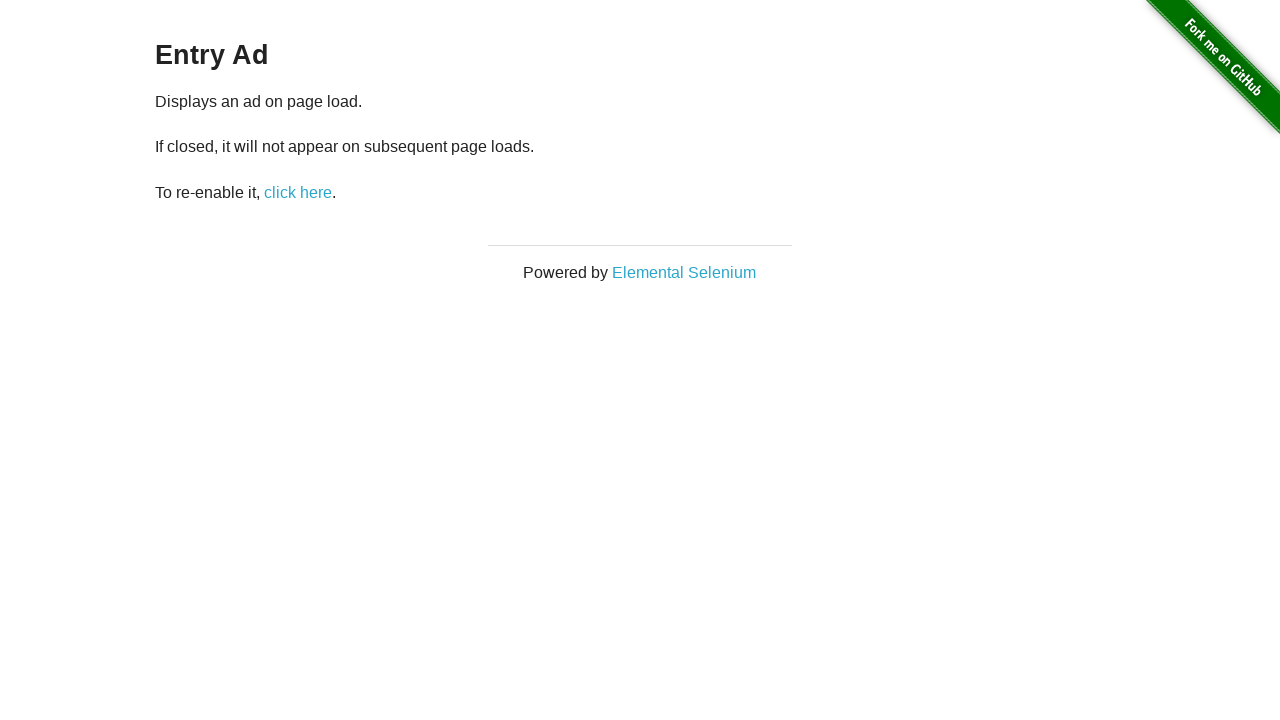

Navigated back to homepage
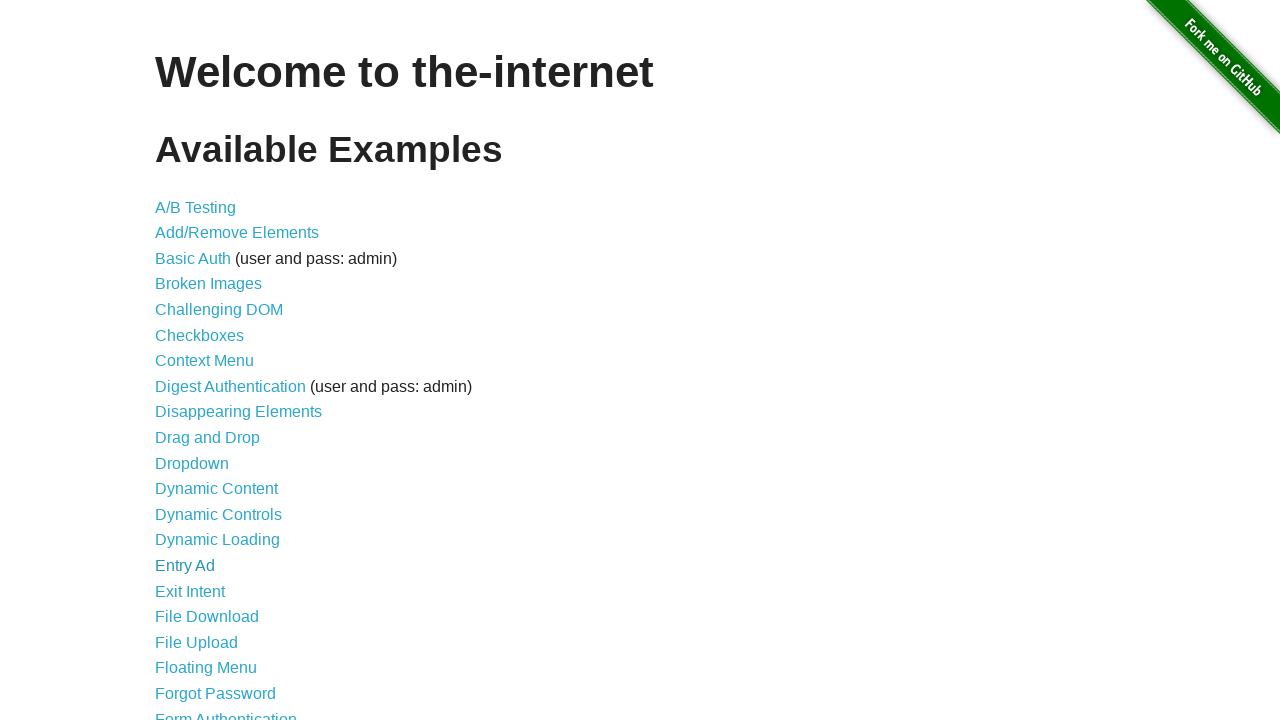

Main list links reloaded after back navigation
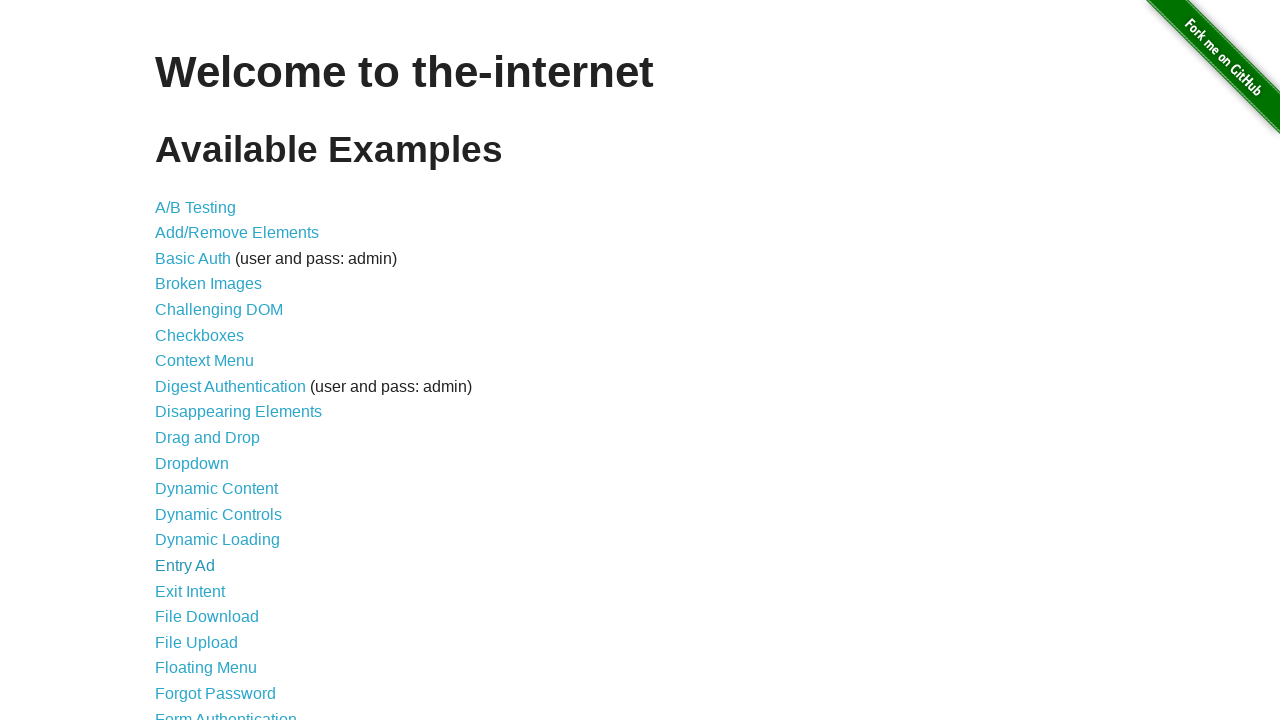

Clicked link: Exit Intent at (190, 591) on xpath=//div/ul/li/a >> nth=15
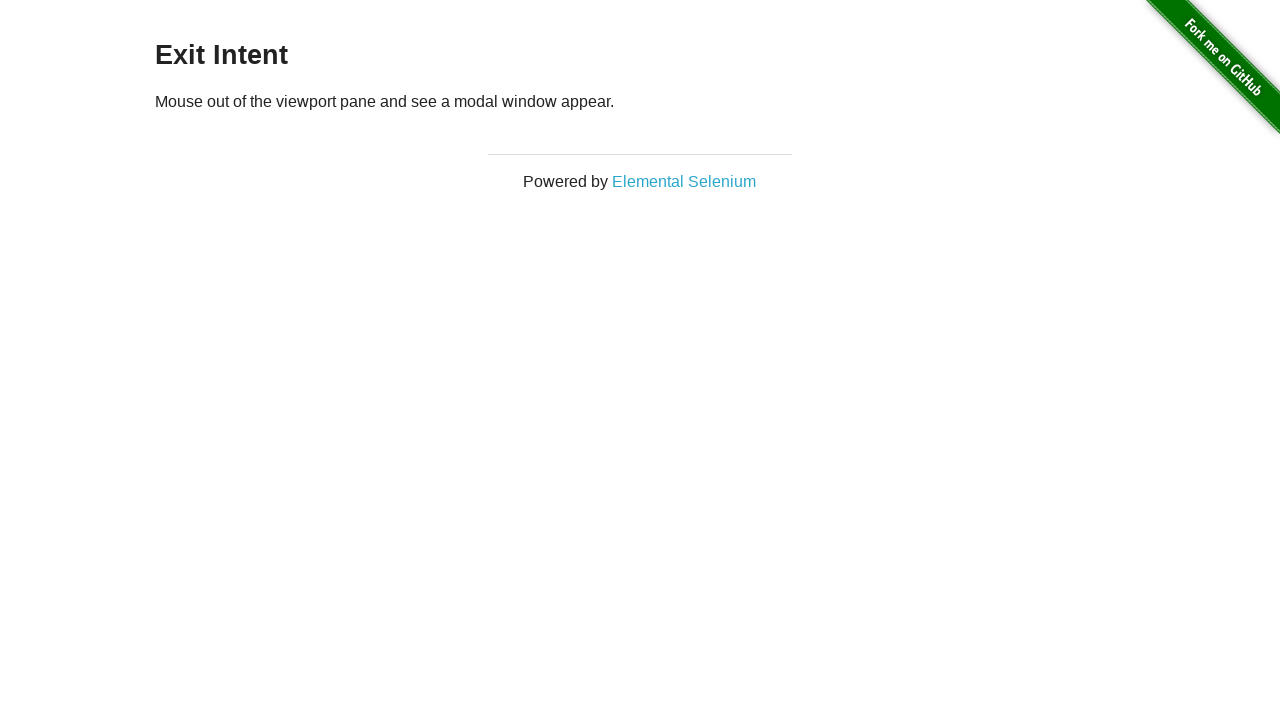

Navigated back to homepage
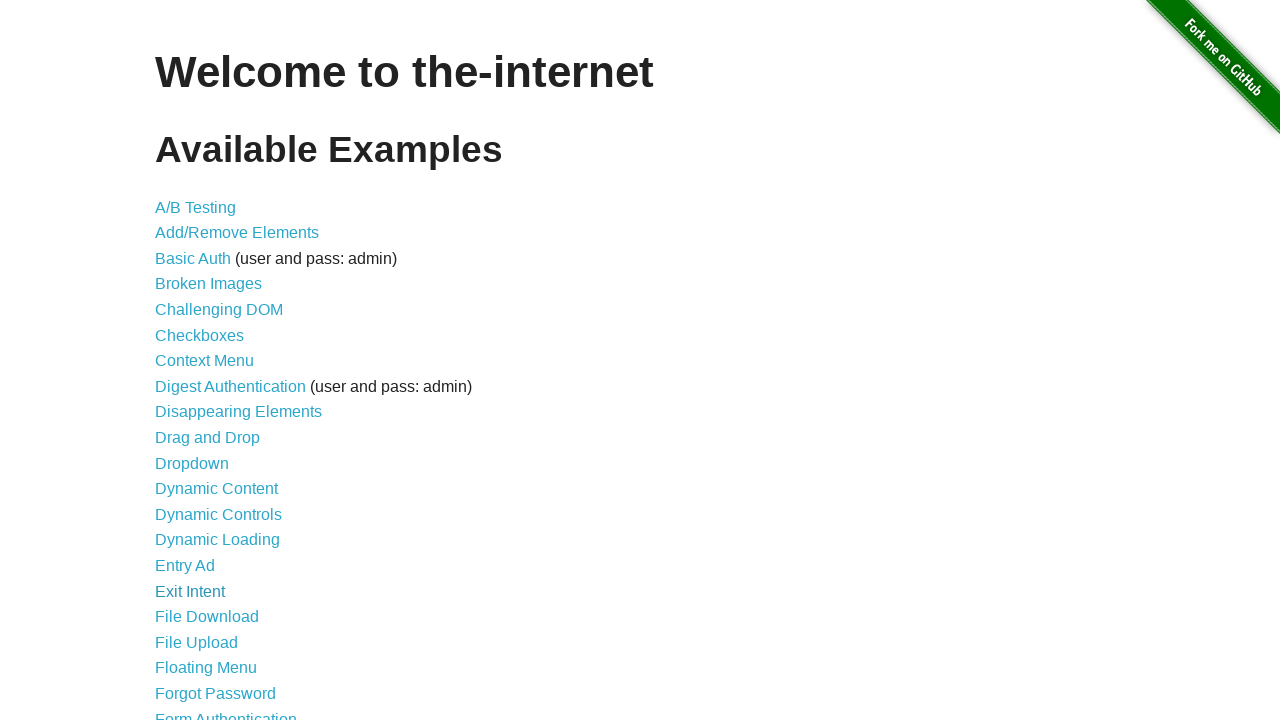

Main list links reloaded after back navigation
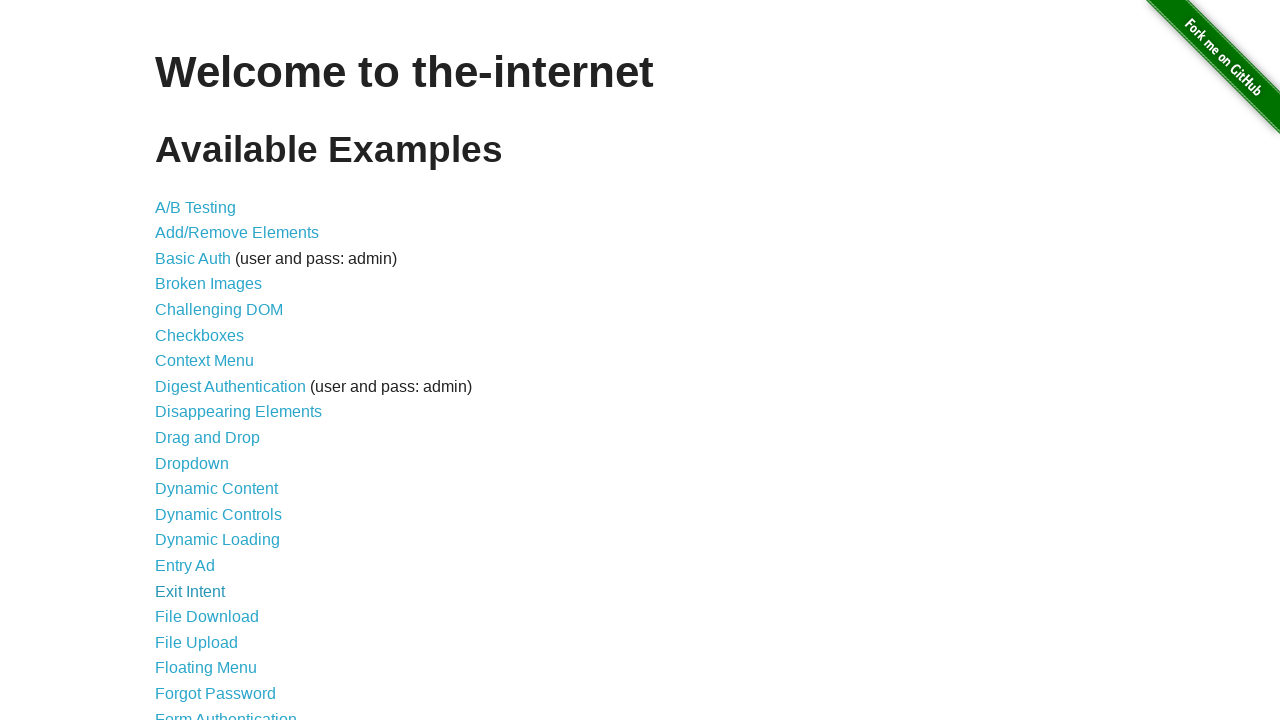

Clicked link: File Download at (207, 617) on xpath=//div/ul/li/a >> nth=16
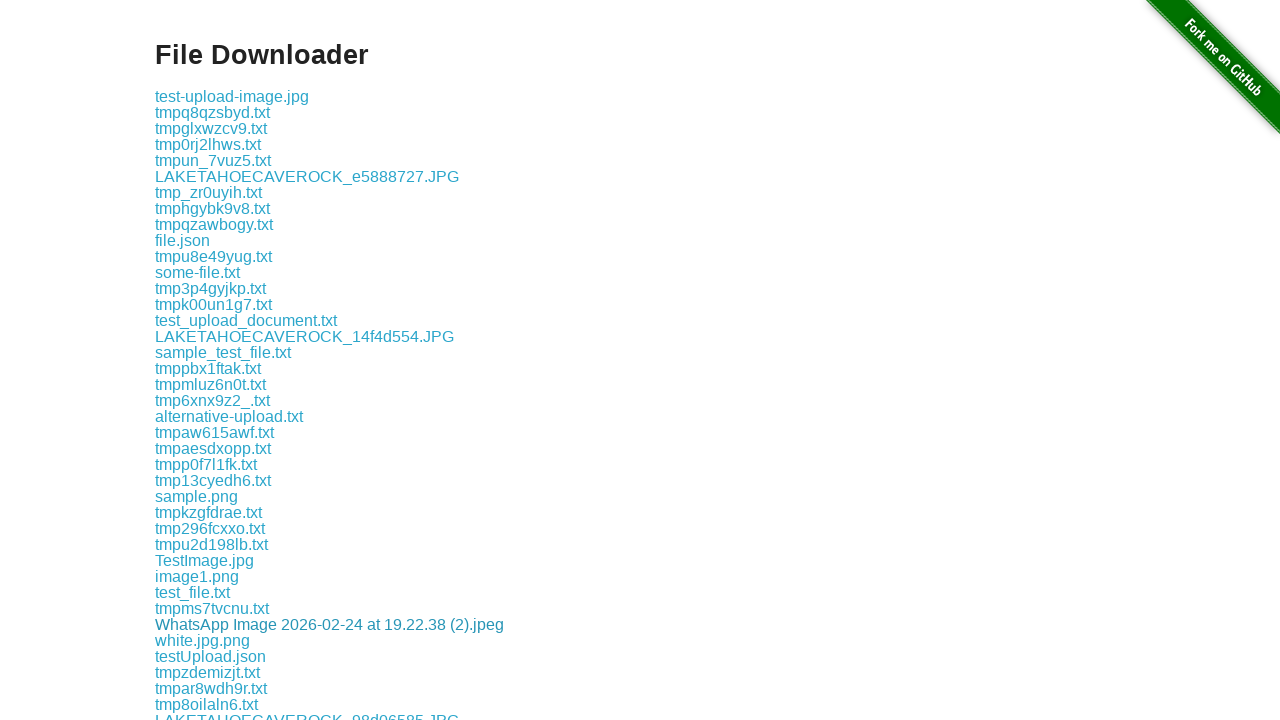

Navigated back to homepage
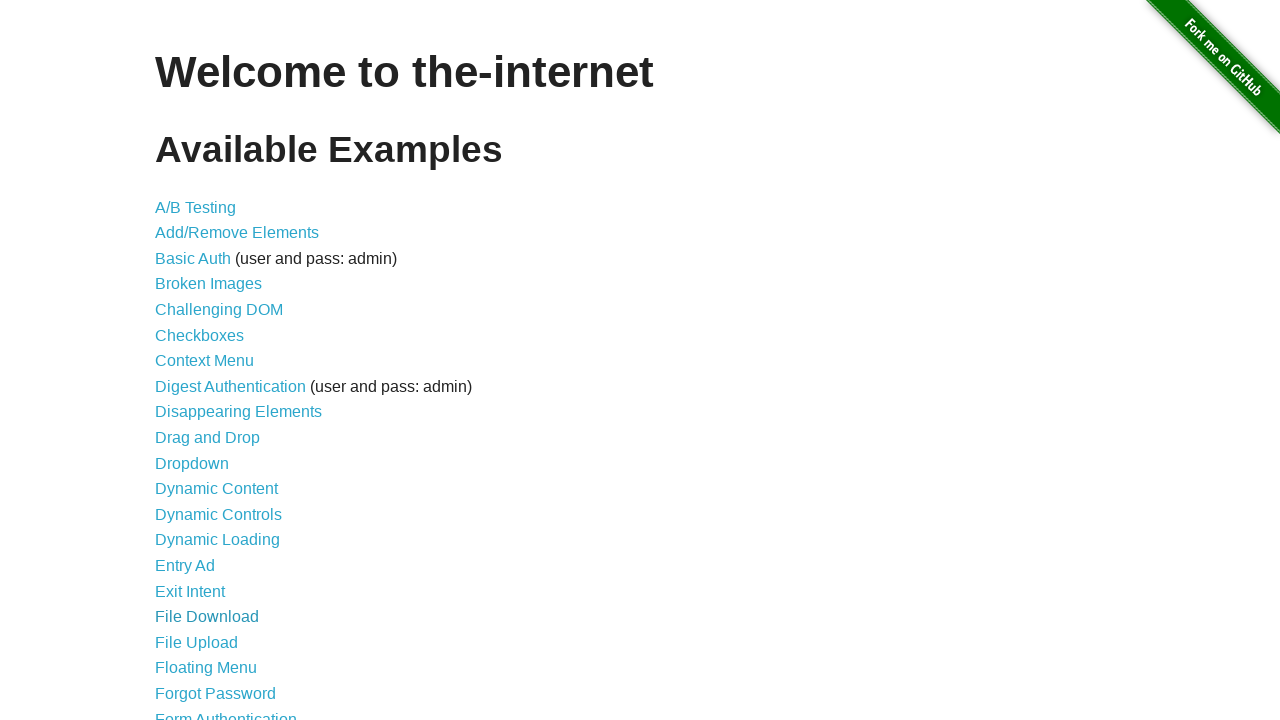

Main list links reloaded after back navigation
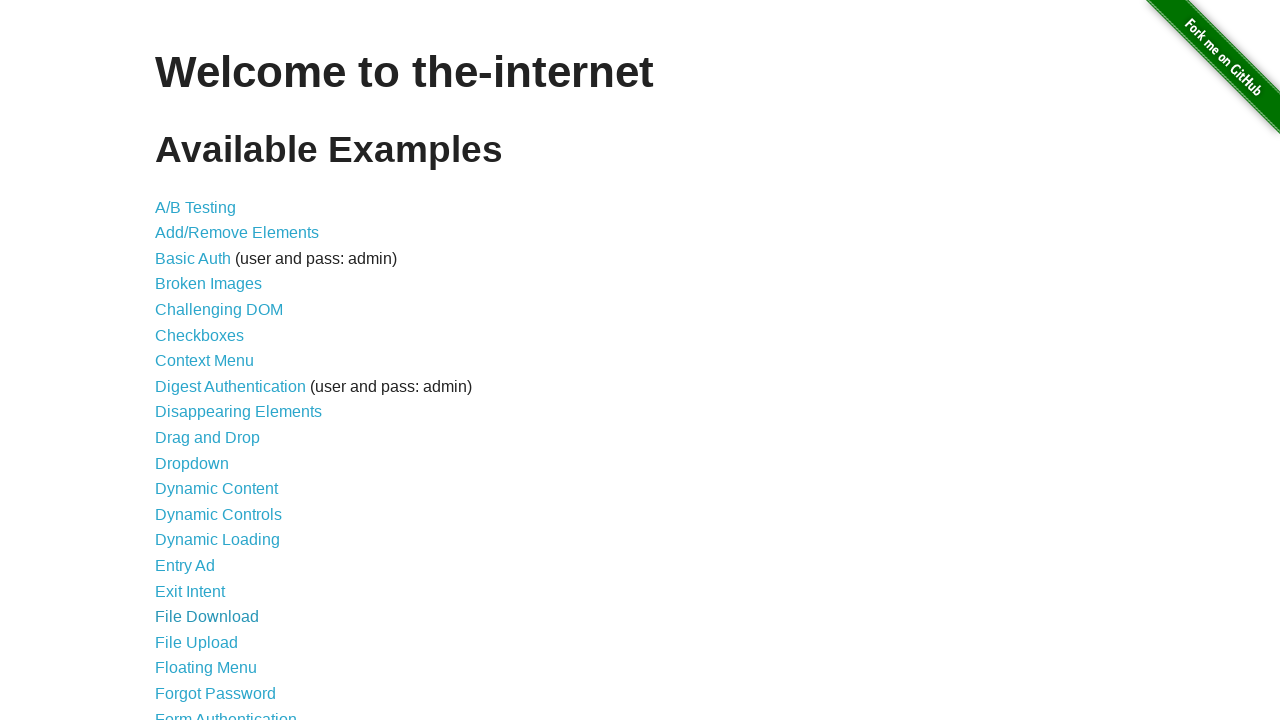

Clicked link: File Upload at (196, 642) on xpath=//div/ul/li/a >> nth=17
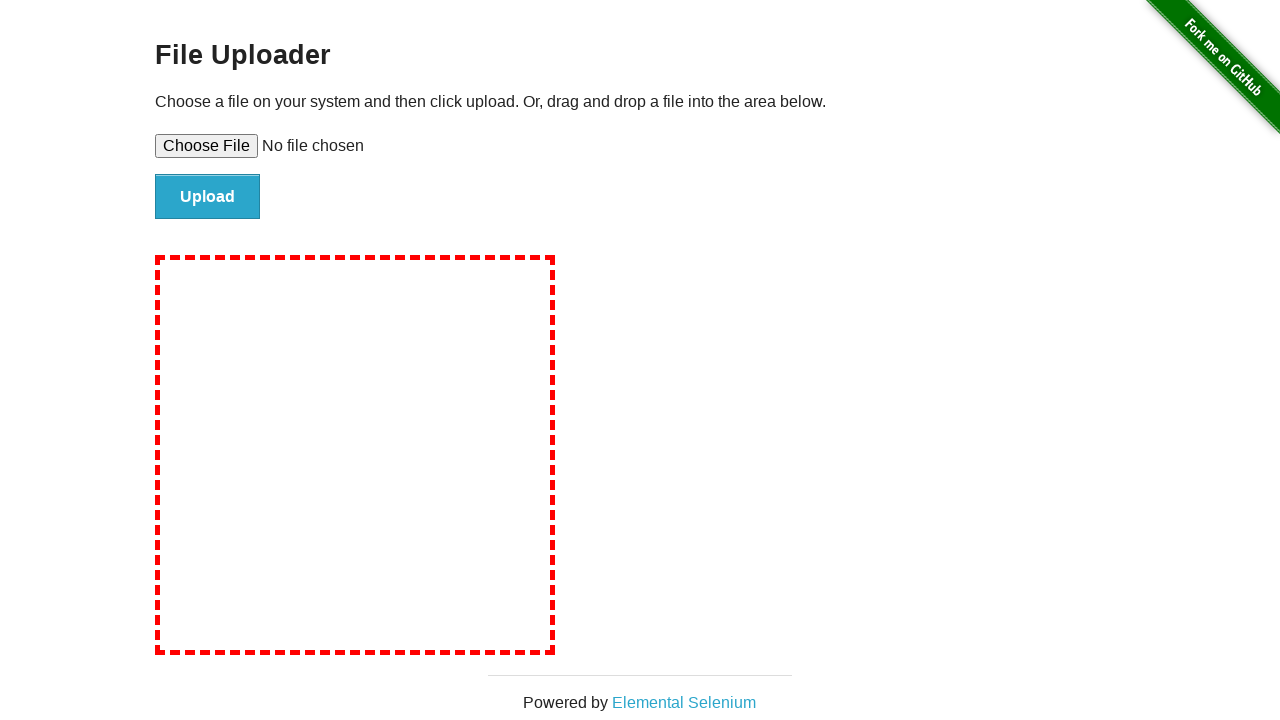

Navigated back to homepage
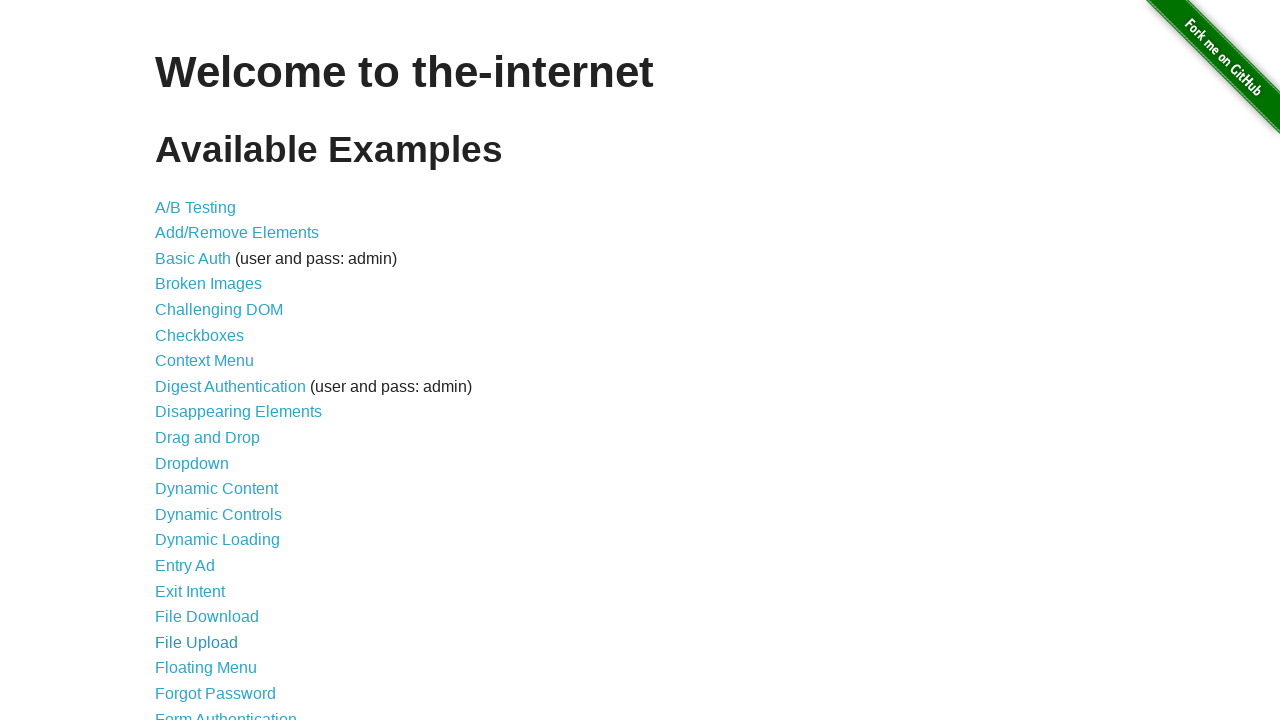

Main list links reloaded after back navigation
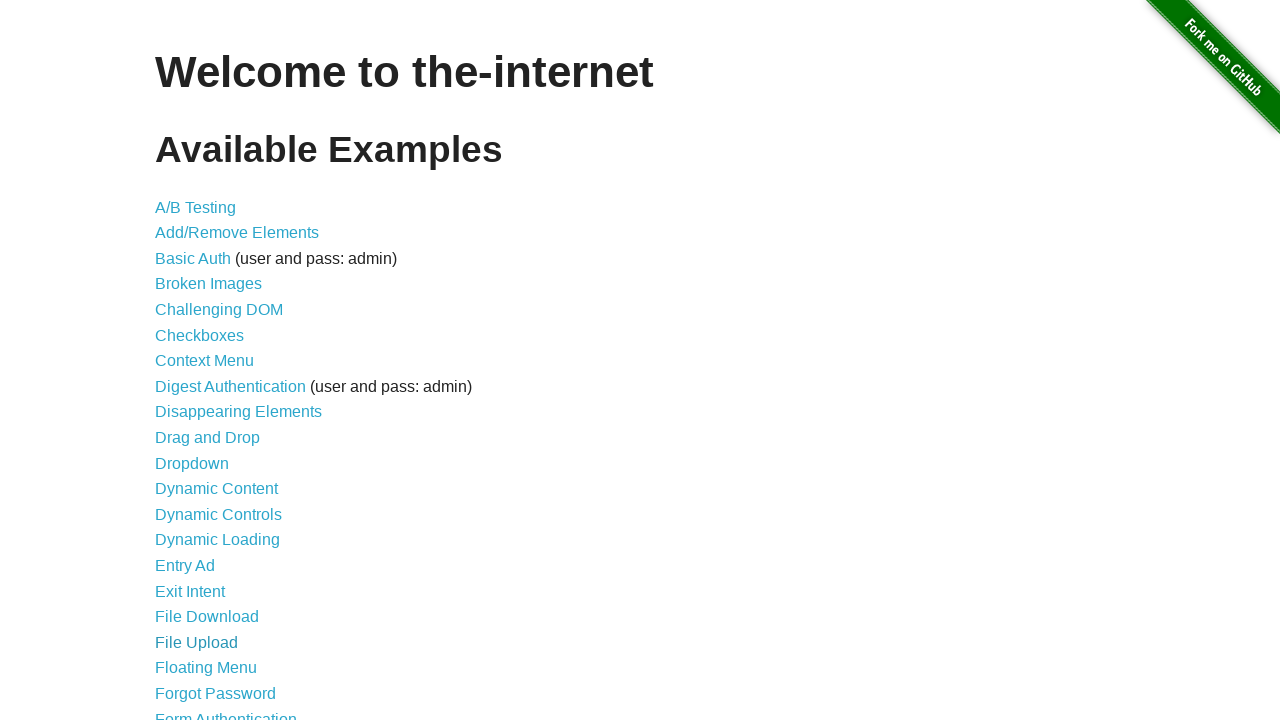

Clicked link: Floating Menu at (206, 668) on xpath=//div/ul/li/a >> nth=18
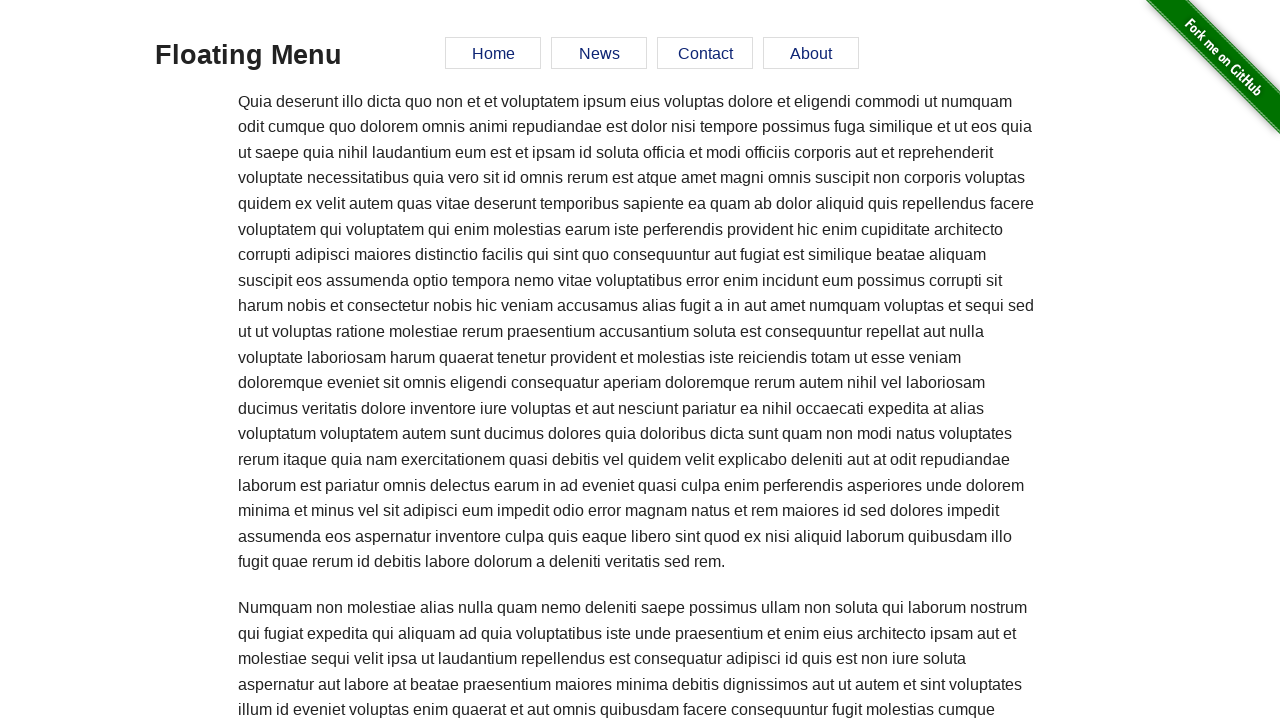

Navigated back to homepage
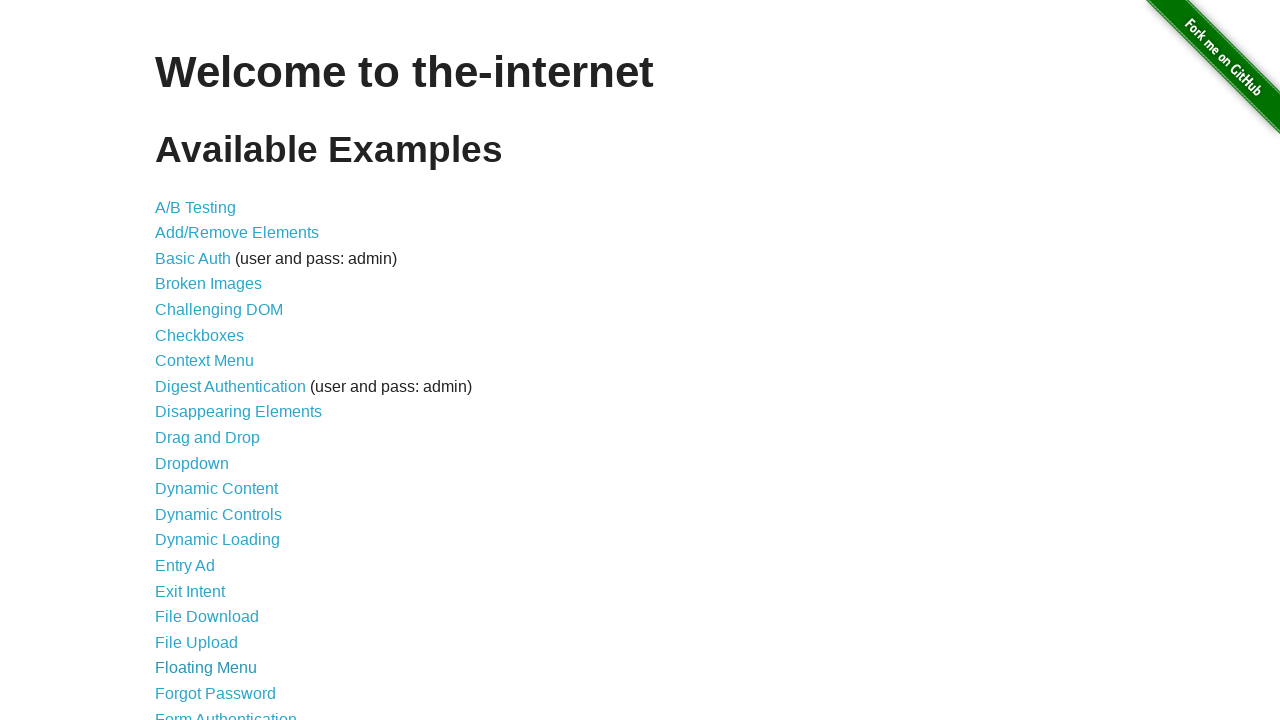

Main list links reloaded after back navigation
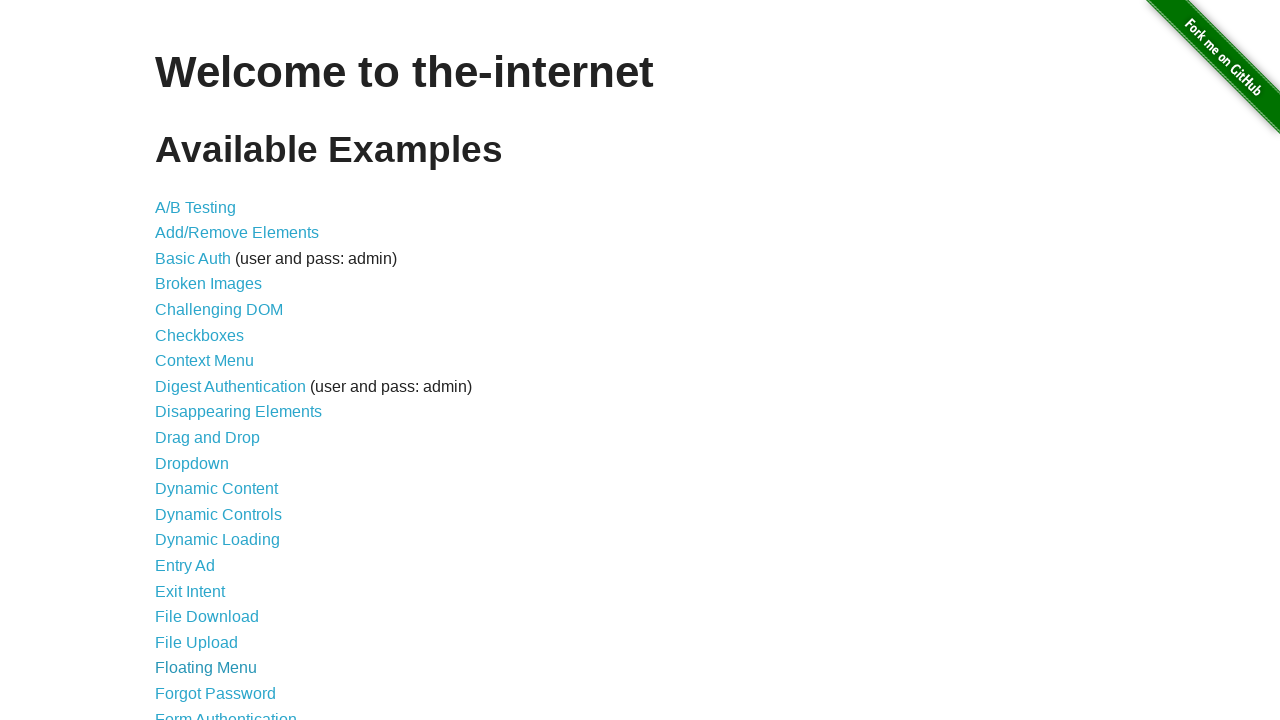

Clicked link: Forgot Password at (216, 693) on xpath=//div/ul/li/a >> nth=19
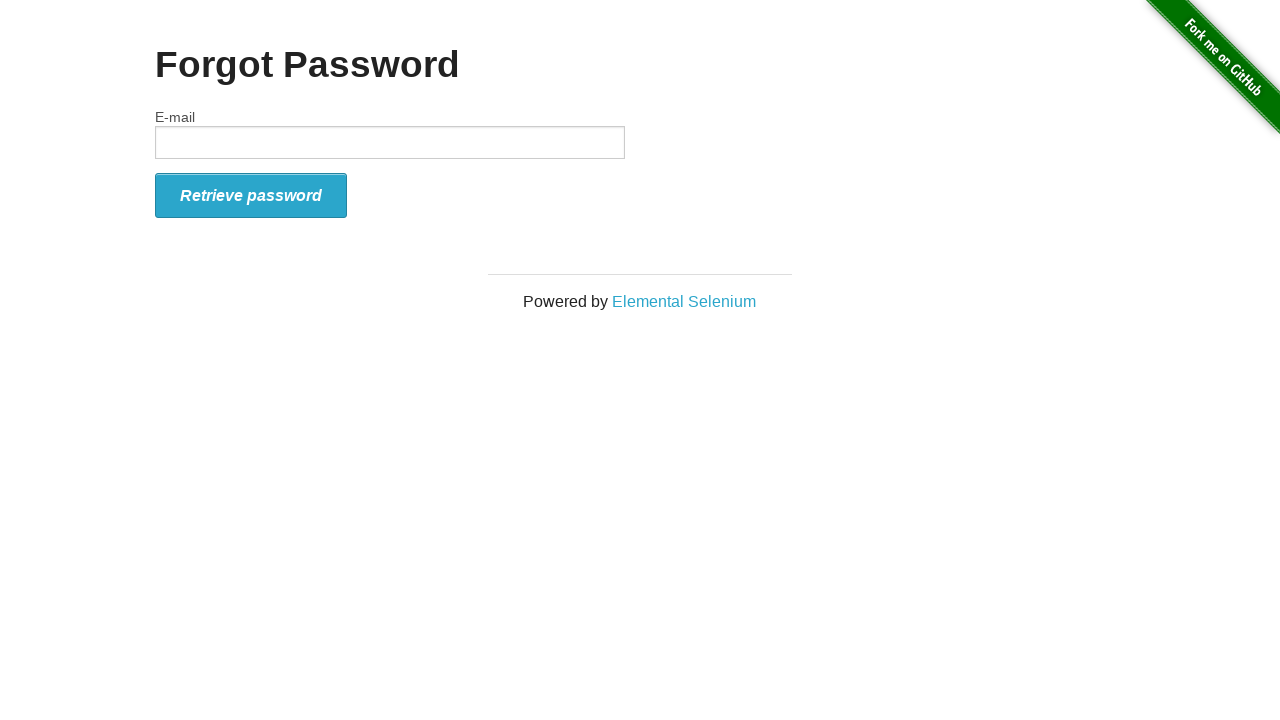

Navigated back to homepage
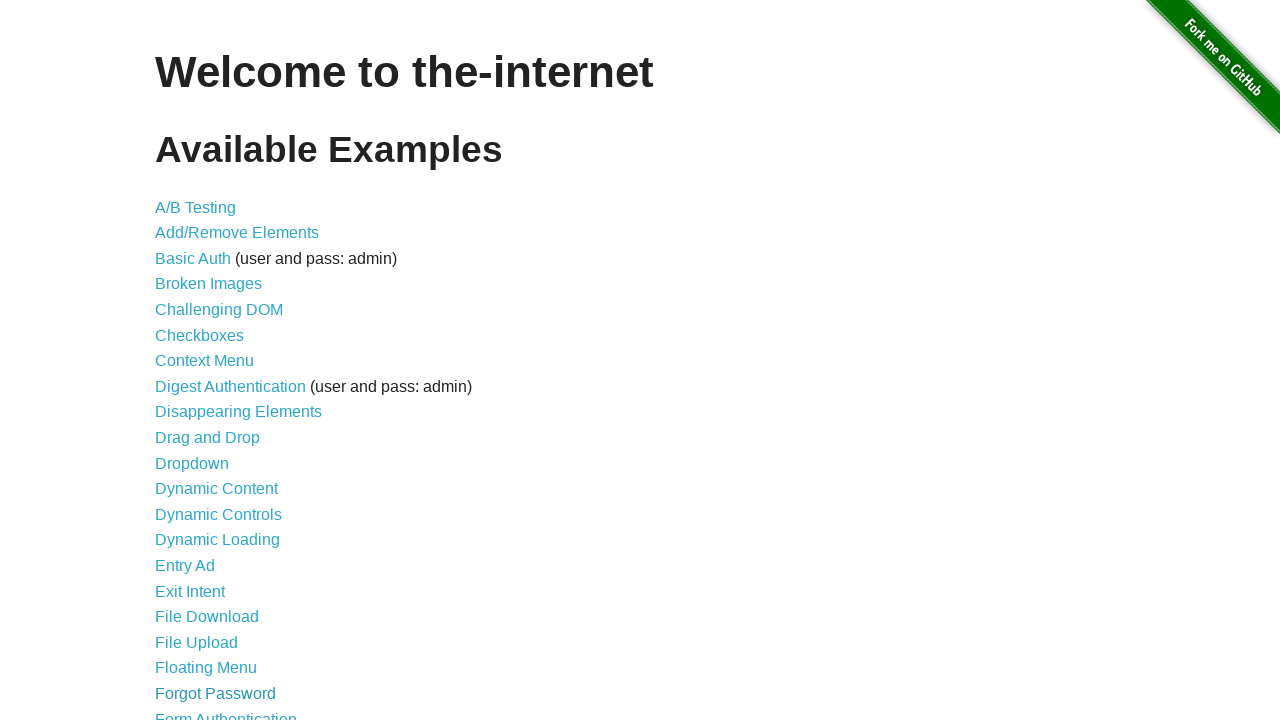

Main list links reloaded after back navigation
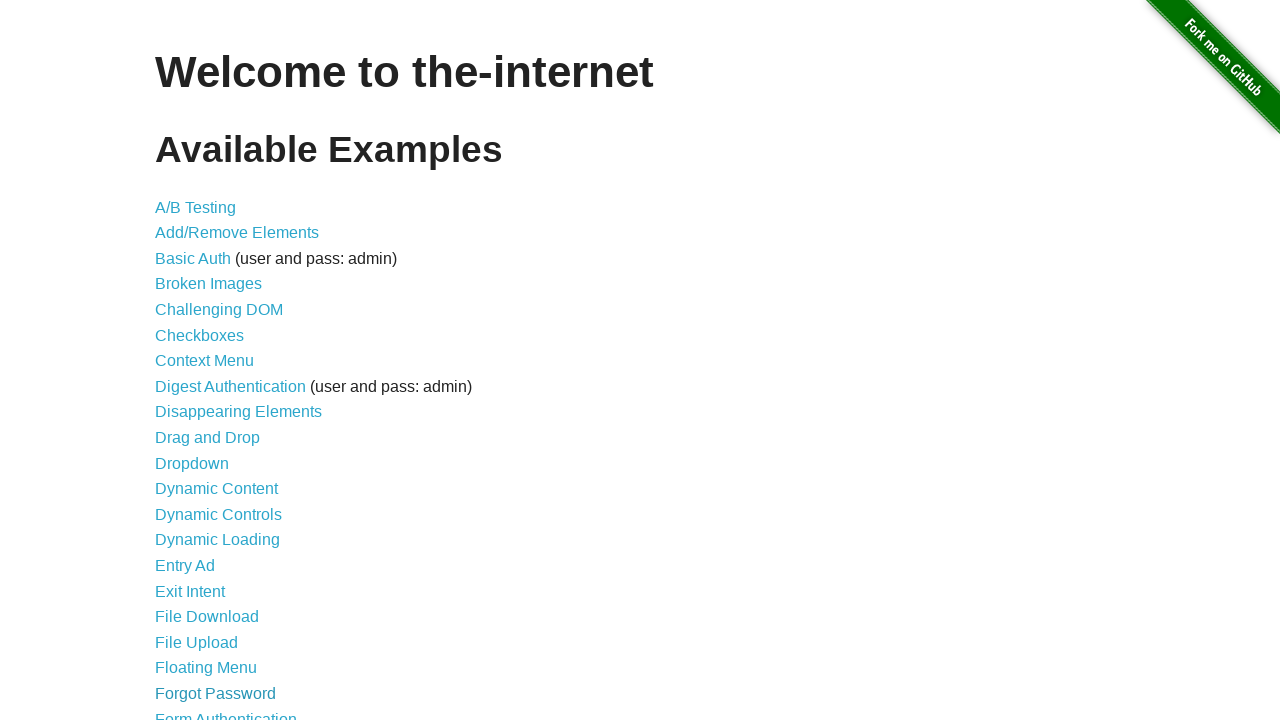

Clicked link: Form Authentication at (226, 712) on xpath=//div/ul/li/a >> nth=20
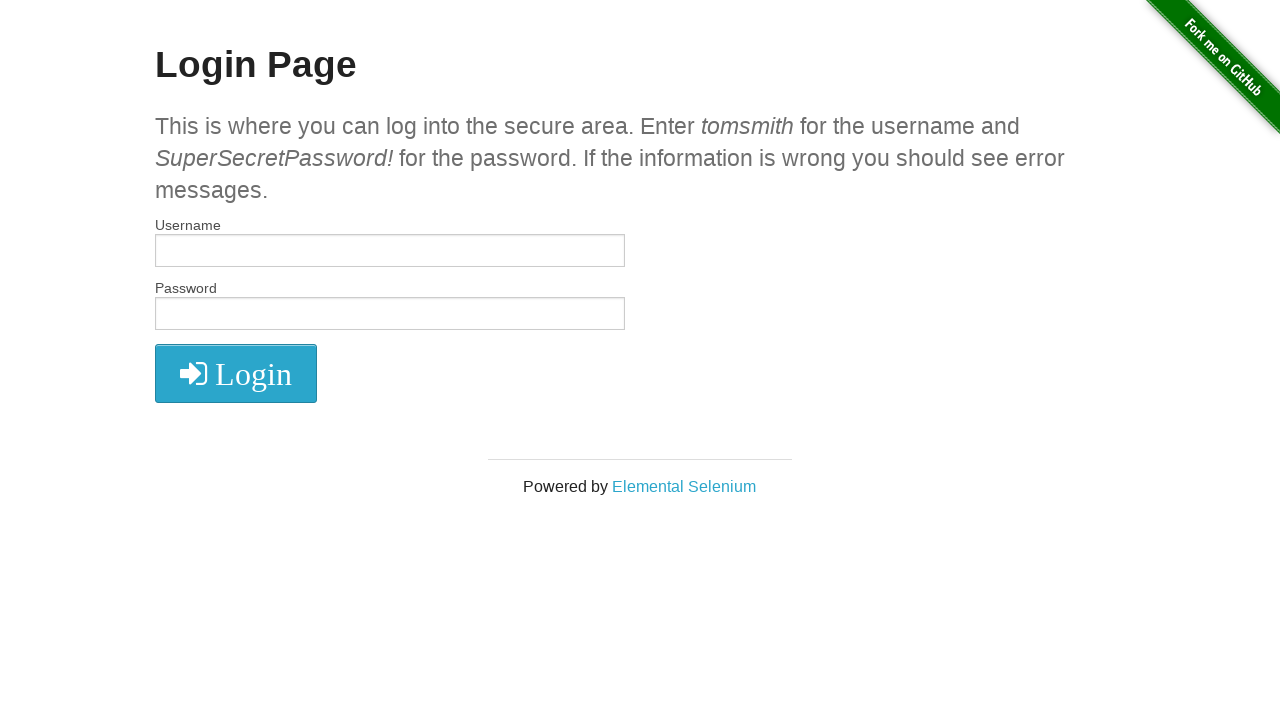

Navigated back to homepage
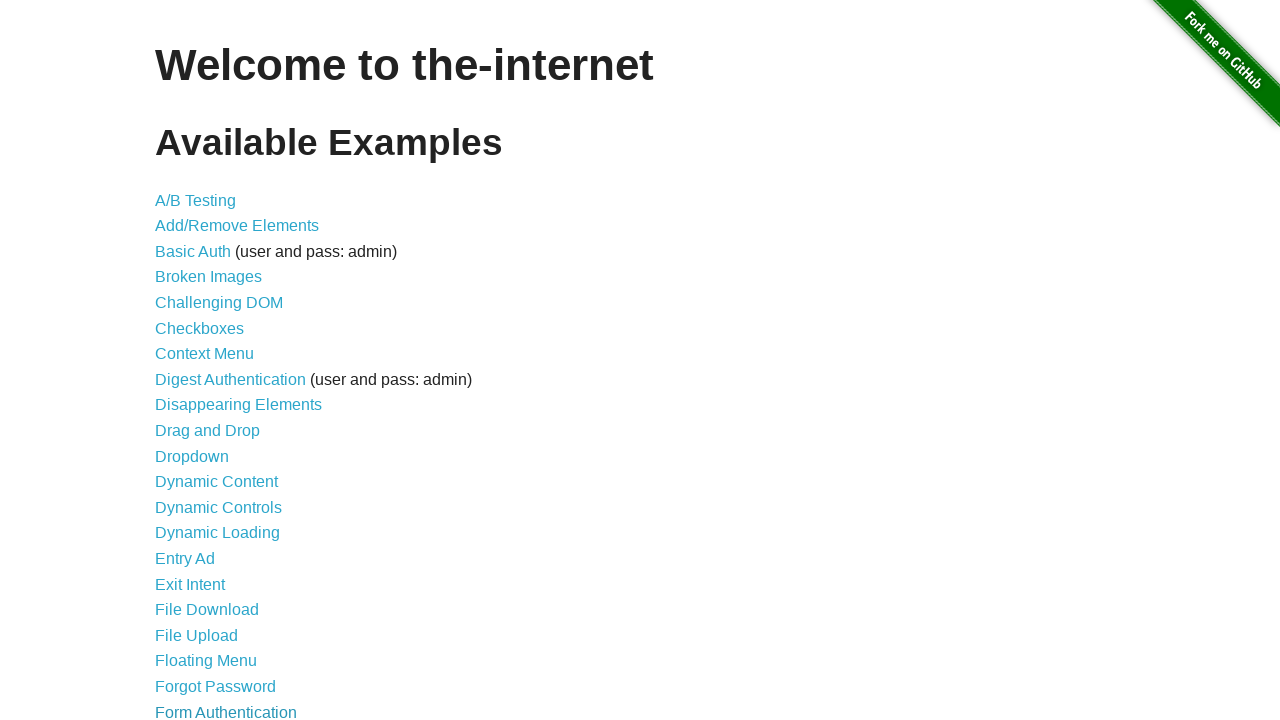

Main list links reloaded after back navigation
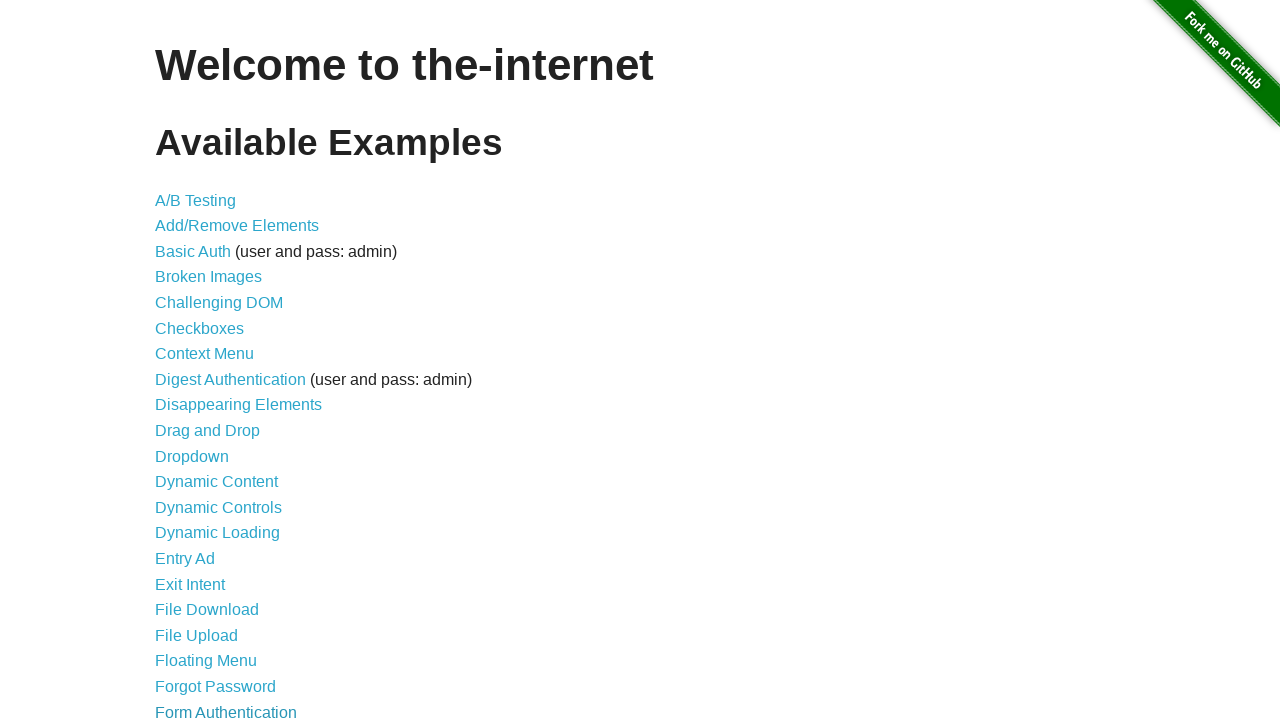

Clicked link: Frames at (182, 361) on xpath=//div/ul/li/a >> nth=21
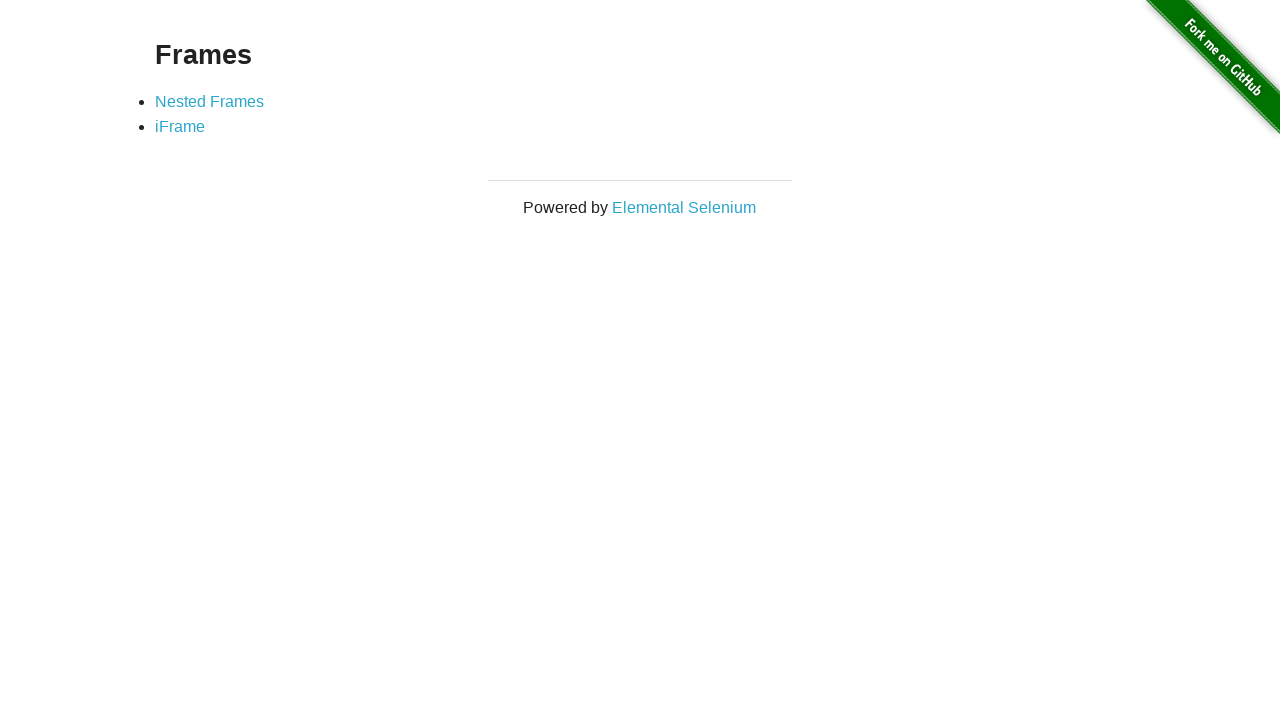

Navigated back to homepage
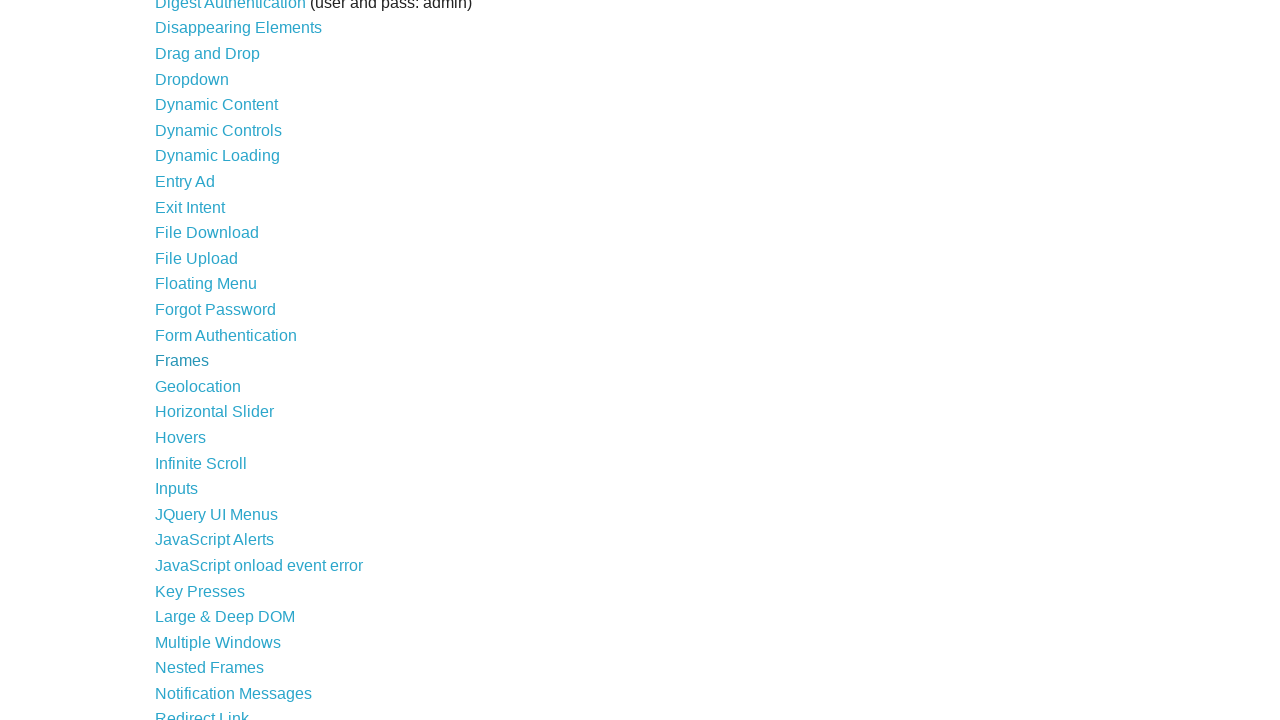

Main list links reloaded after back navigation
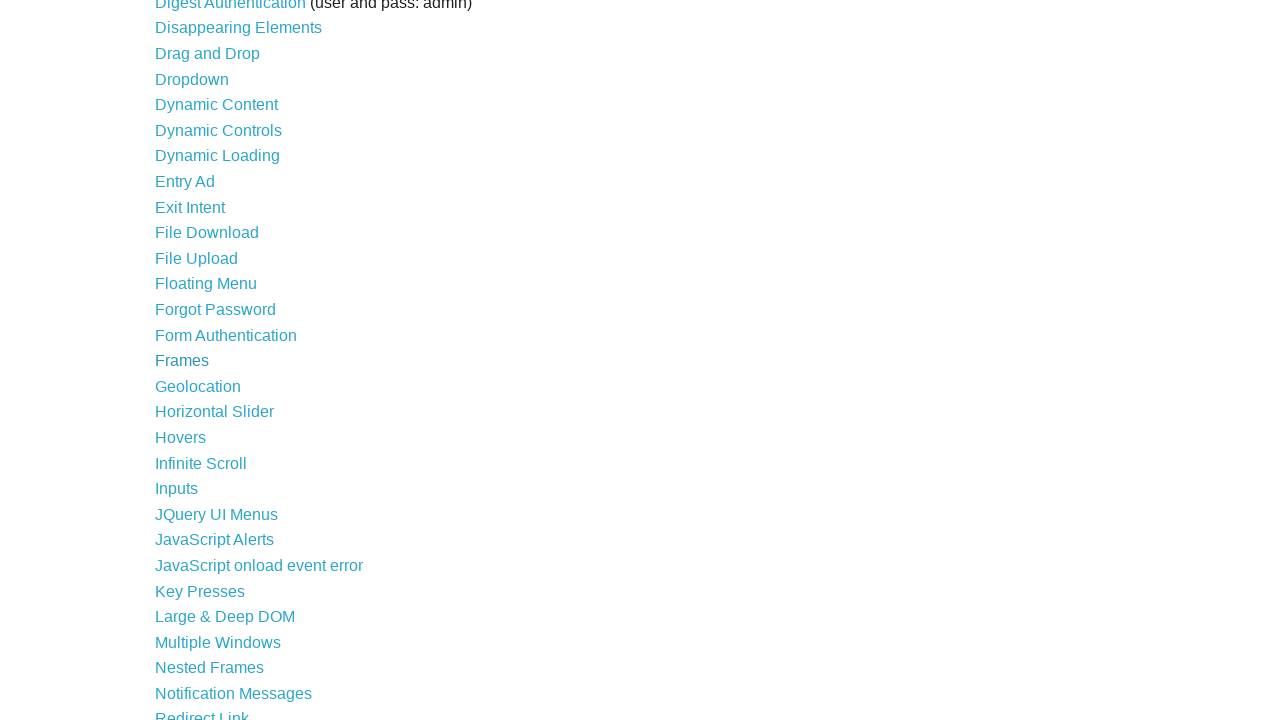

Clicked link: Geolocation at (198, 386) on xpath=//div/ul/li/a >> nth=22
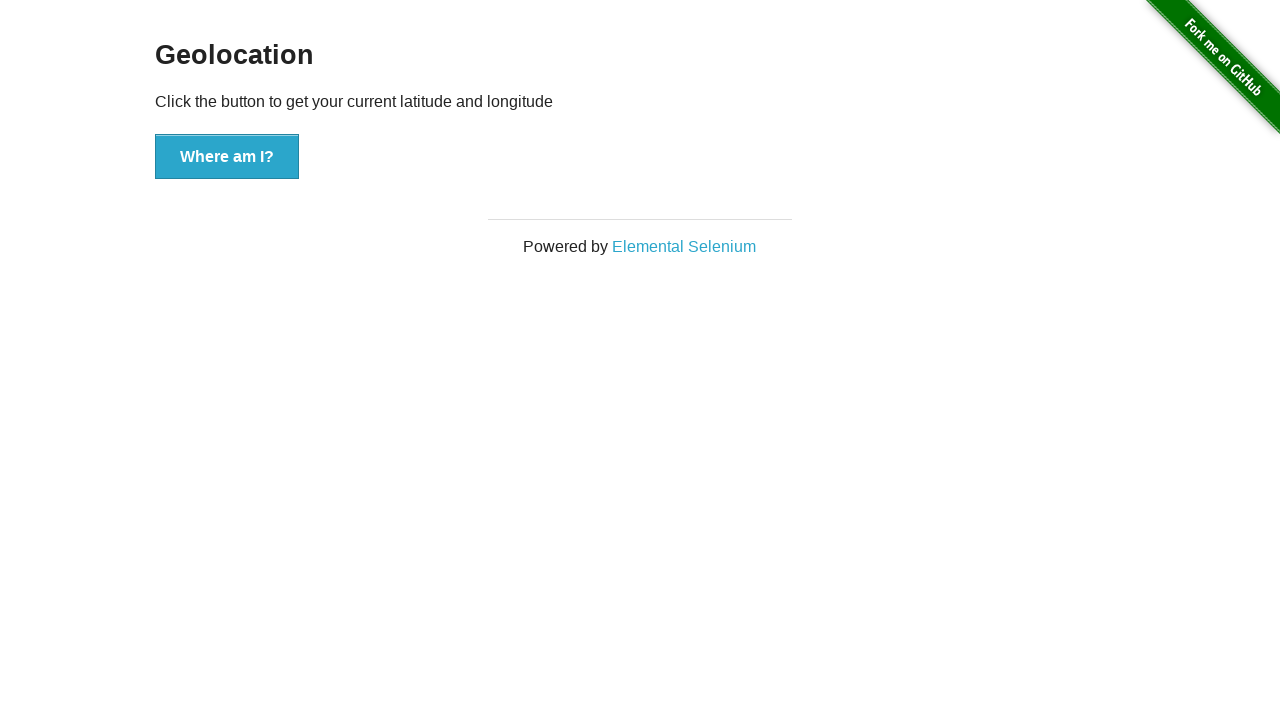

Navigated back to homepage
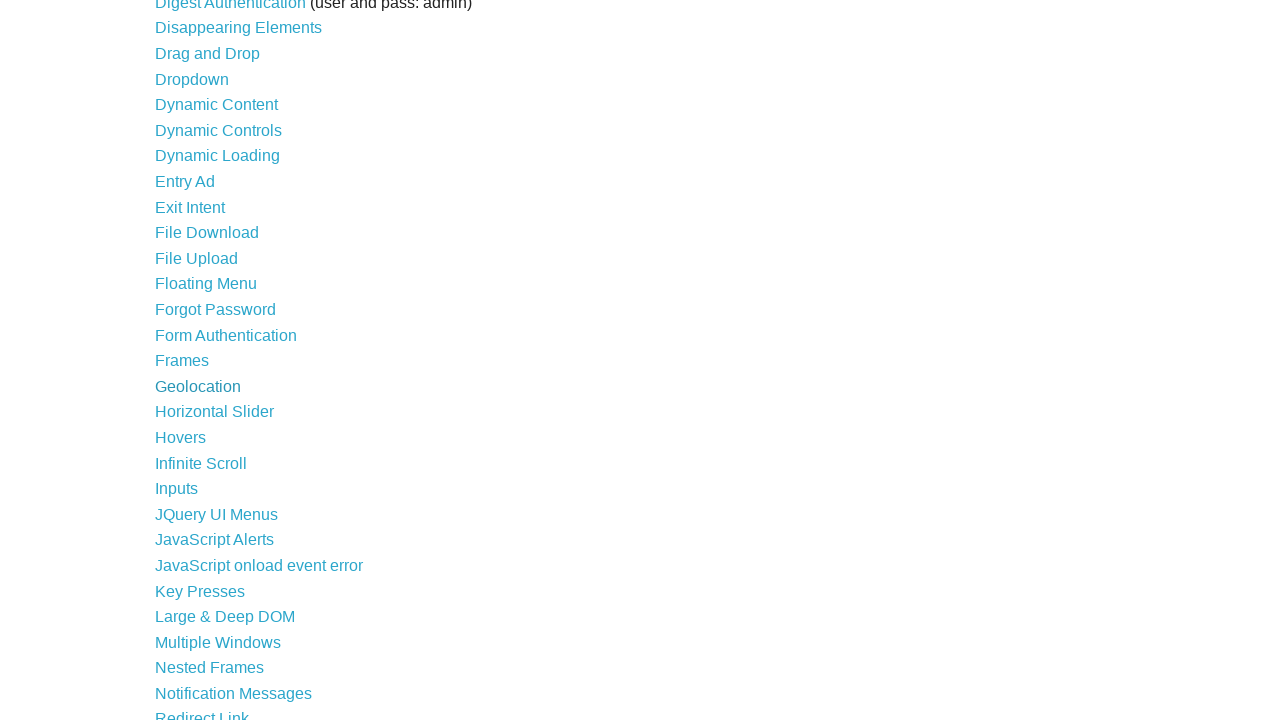

Main list links reloaded after back navigation
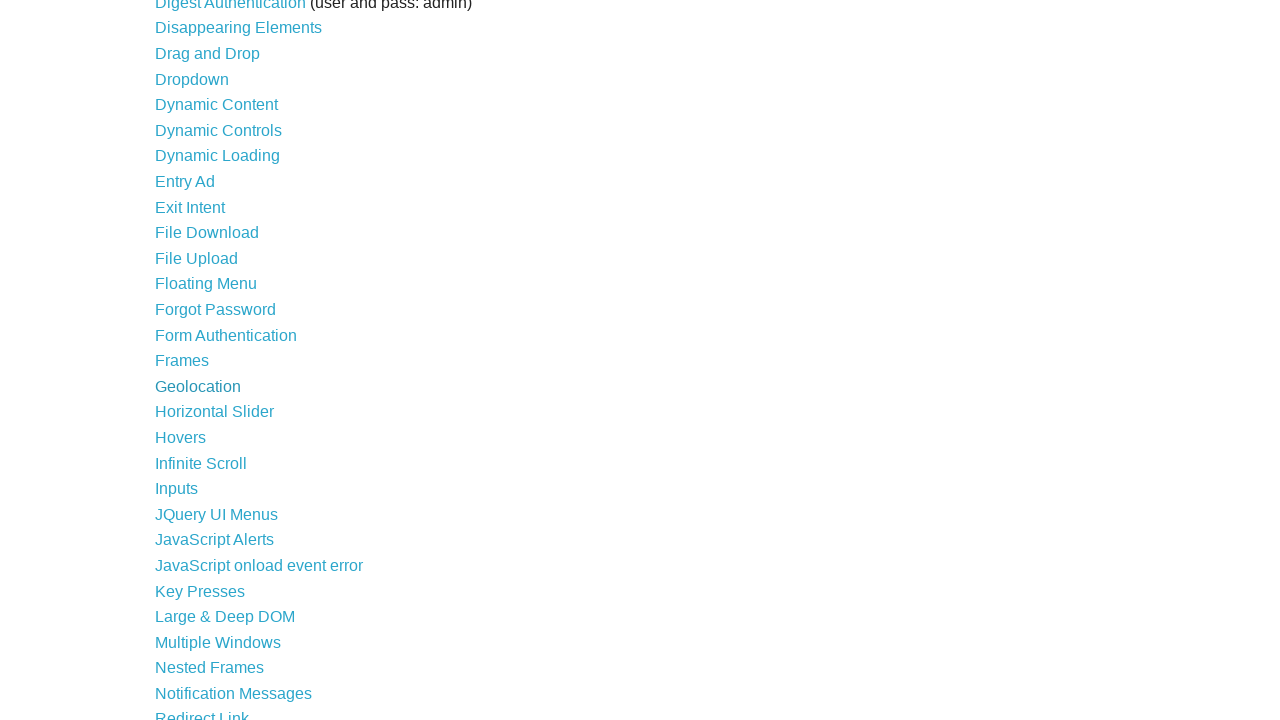

Clicked link: Horizontal Slider at (214, 412) on xpath=//div/ul/li/a >> nth=23
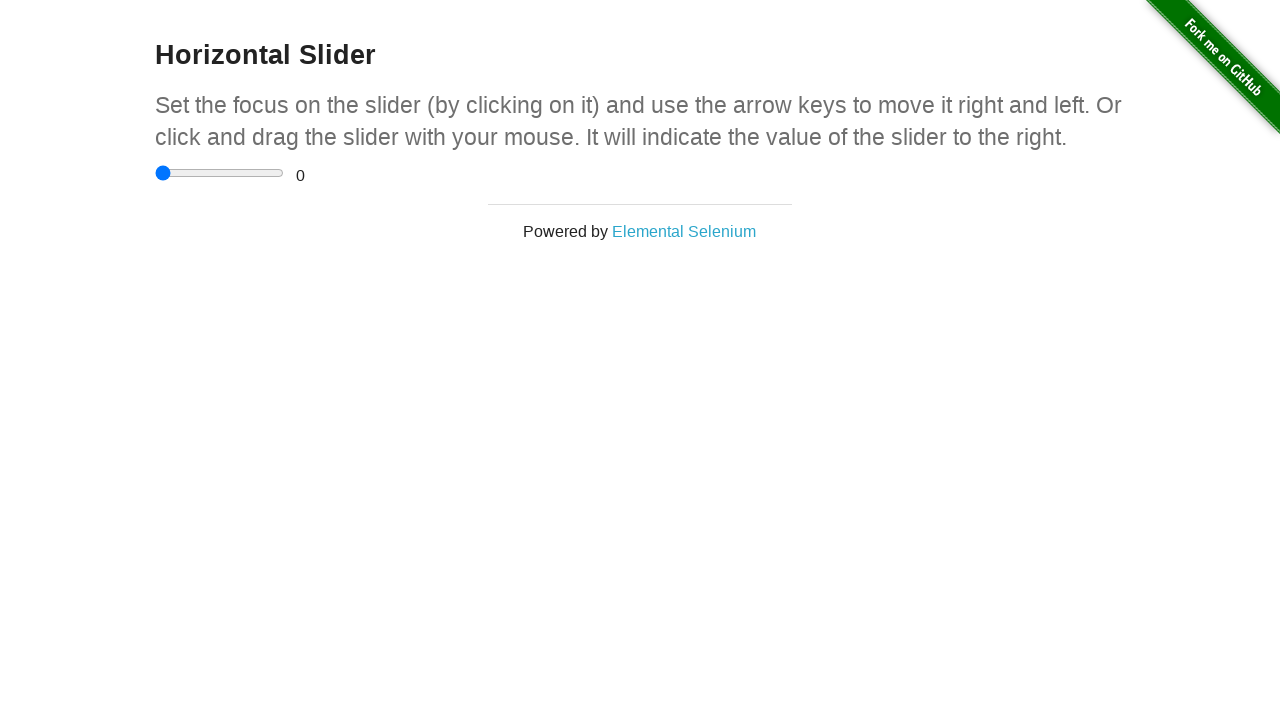

Navigated back to homepage
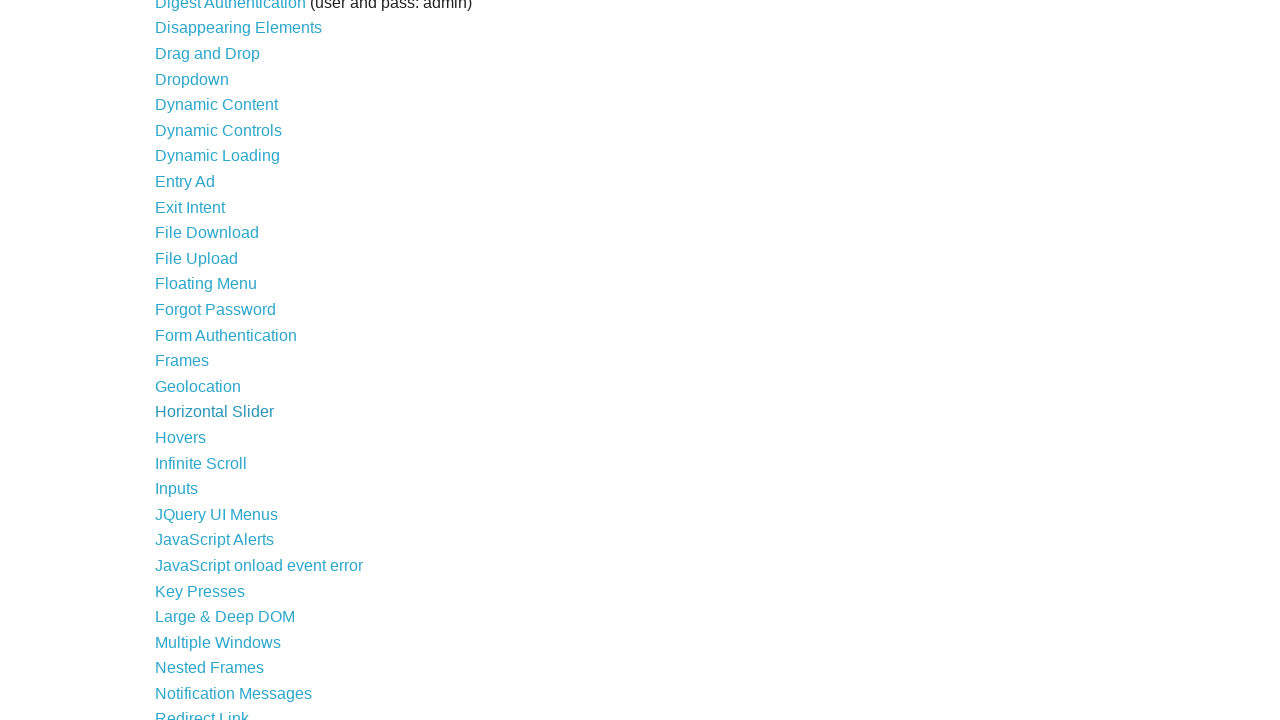

Main list links reloaded after back navigation
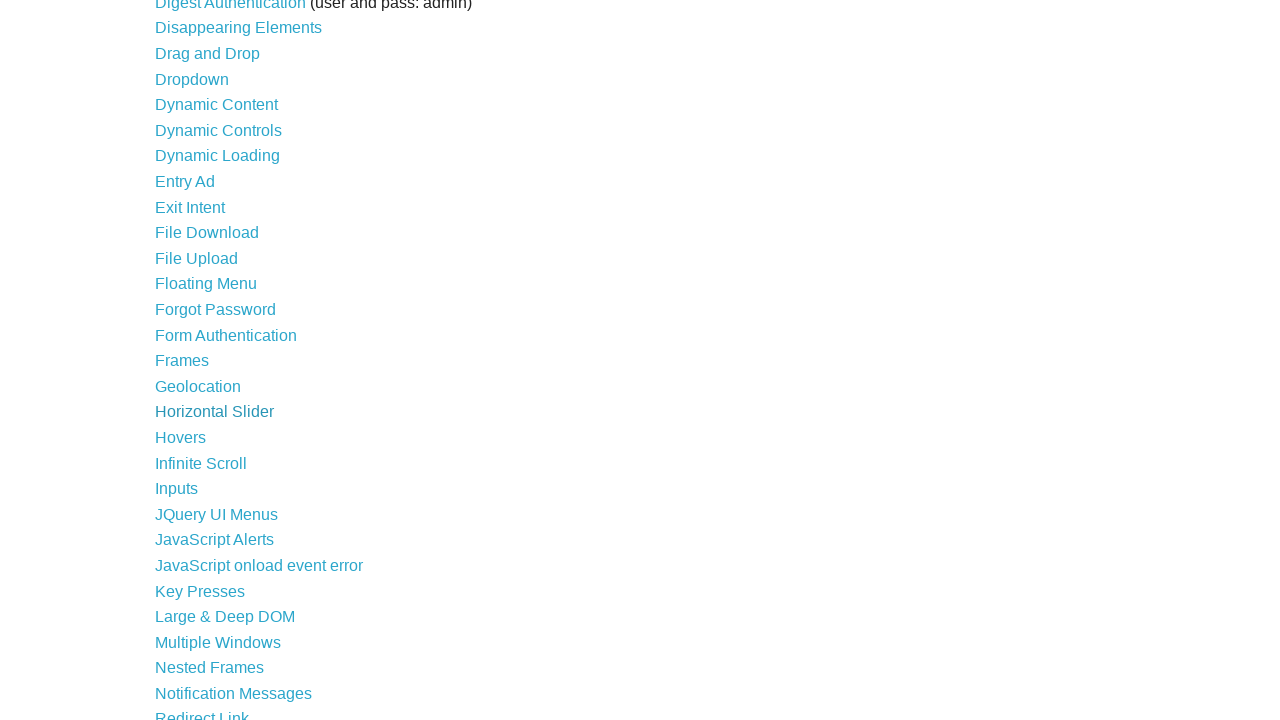

Clicked link: Hovers at (180, 437) on xpath=//div/ul/li/a >> nth=24
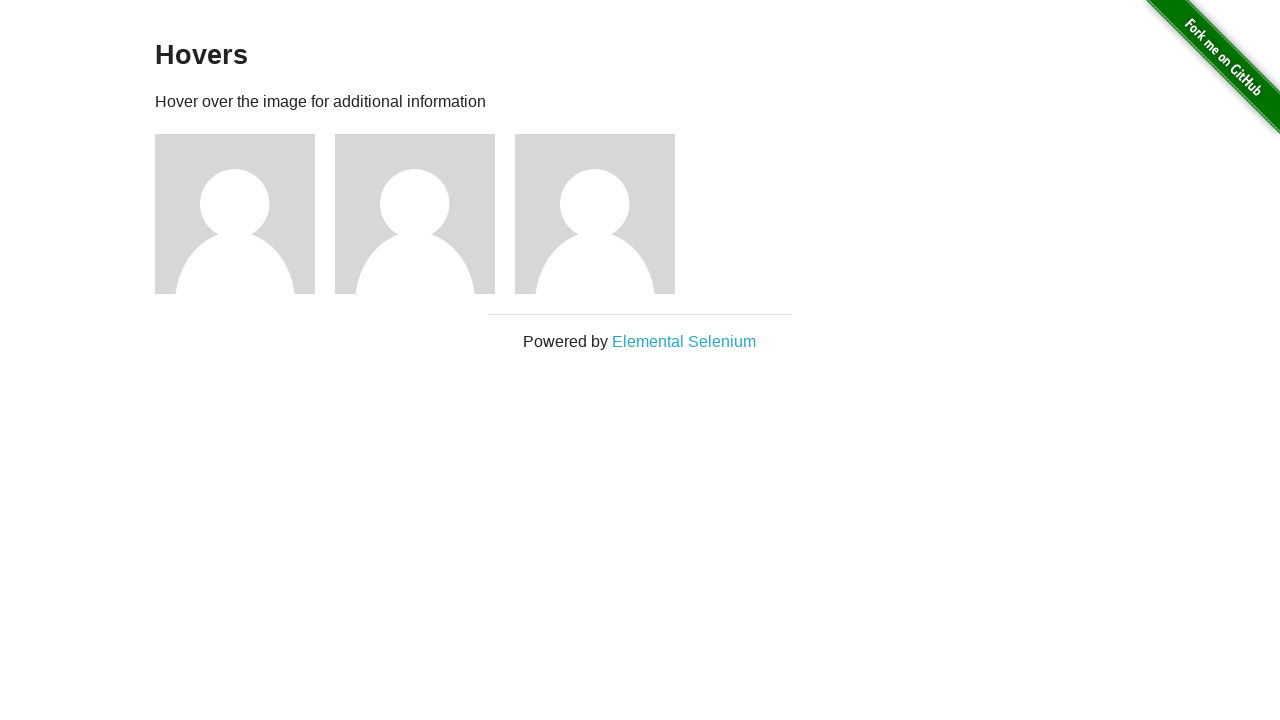

Navigated back to homepage
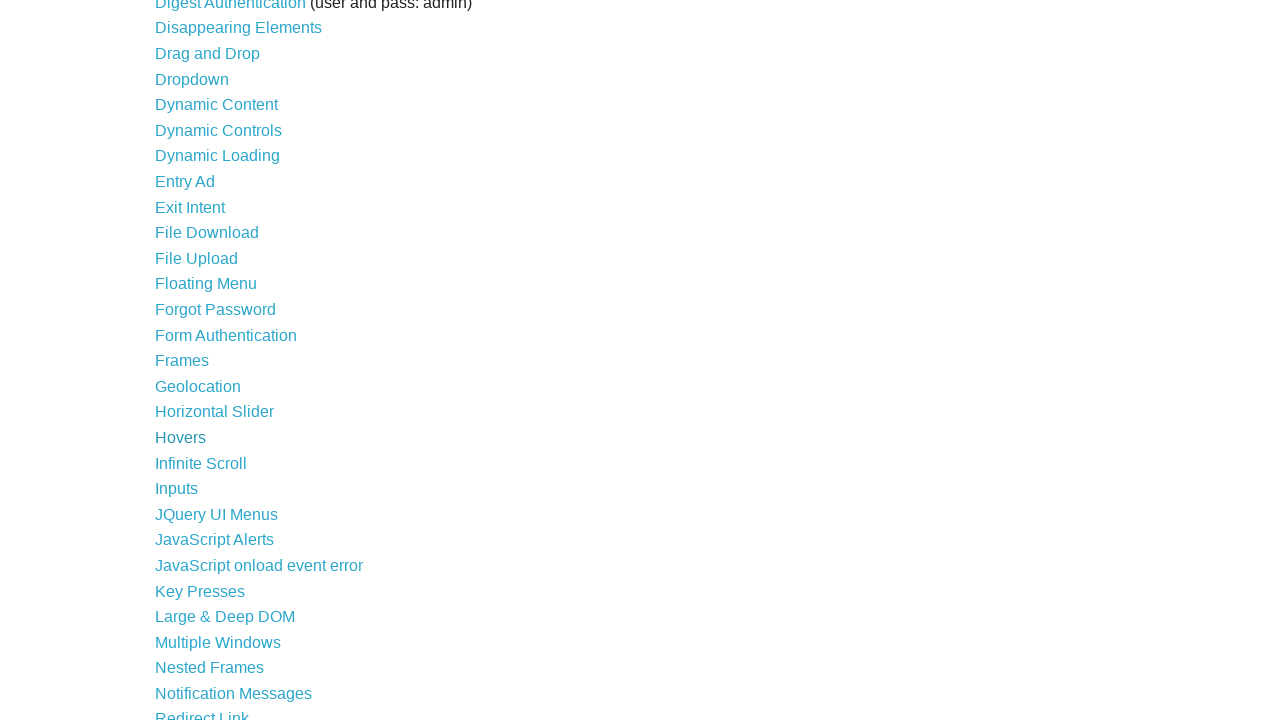

Main list links reloaded after back navigation
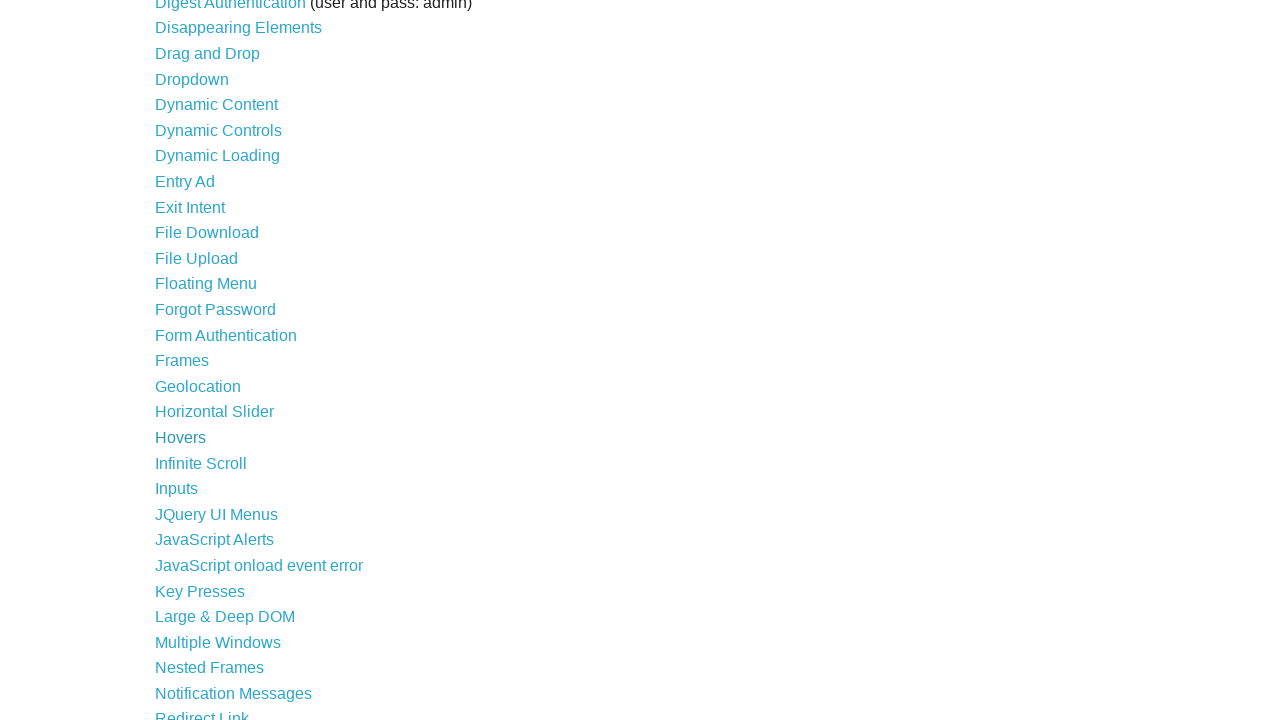

Clicked link: Infinite Scroll at (201, 463) on xpath=//div/ul/li/a >> nth=25
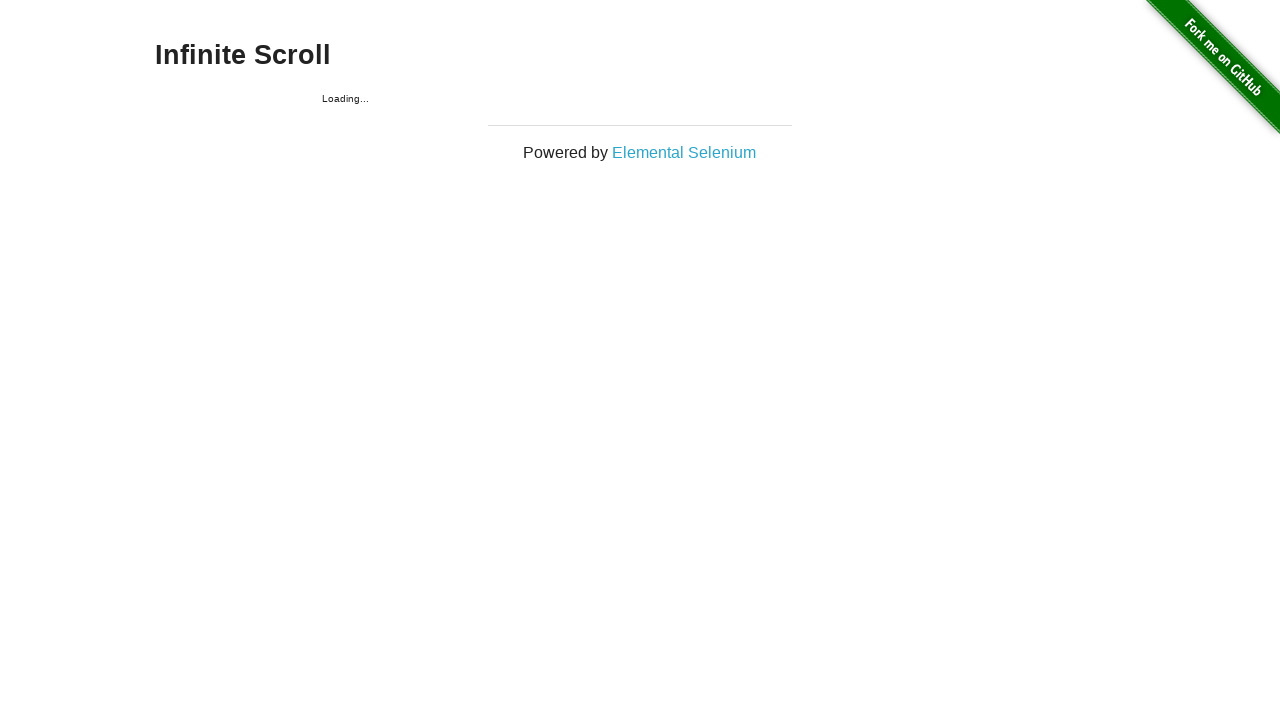

Navigated back to homepage
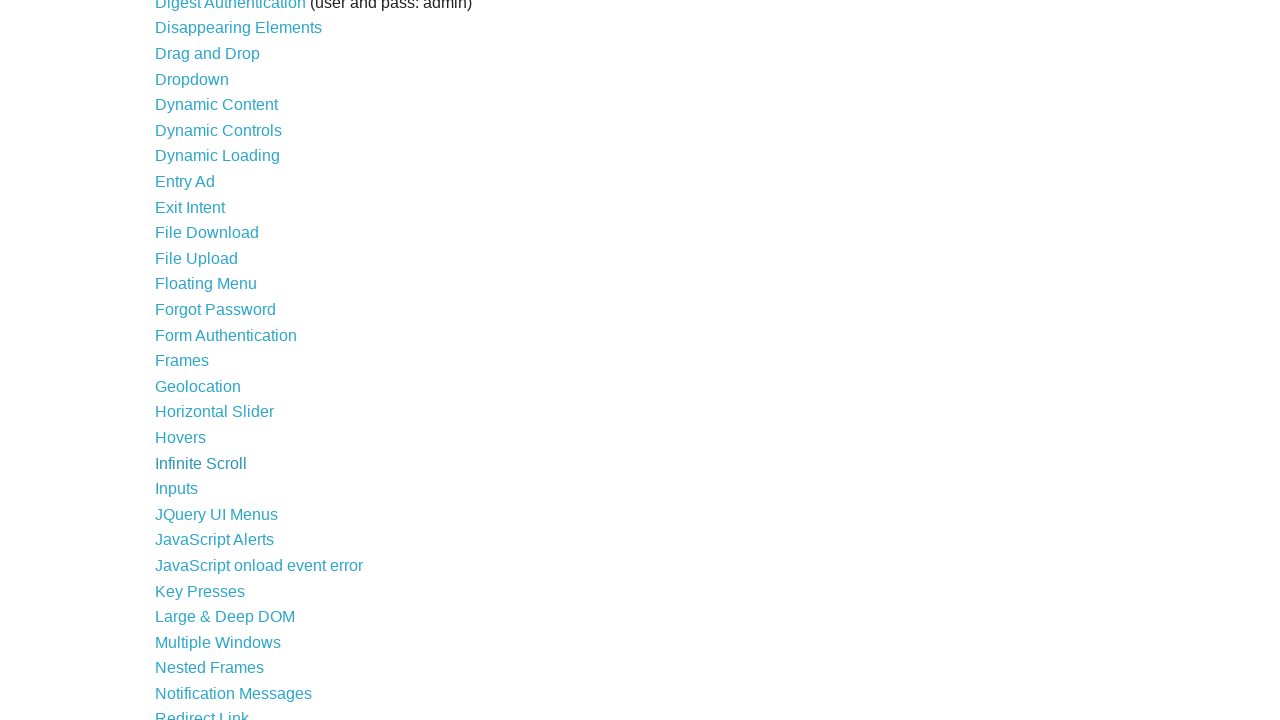

Main list links reloaded after back navigation
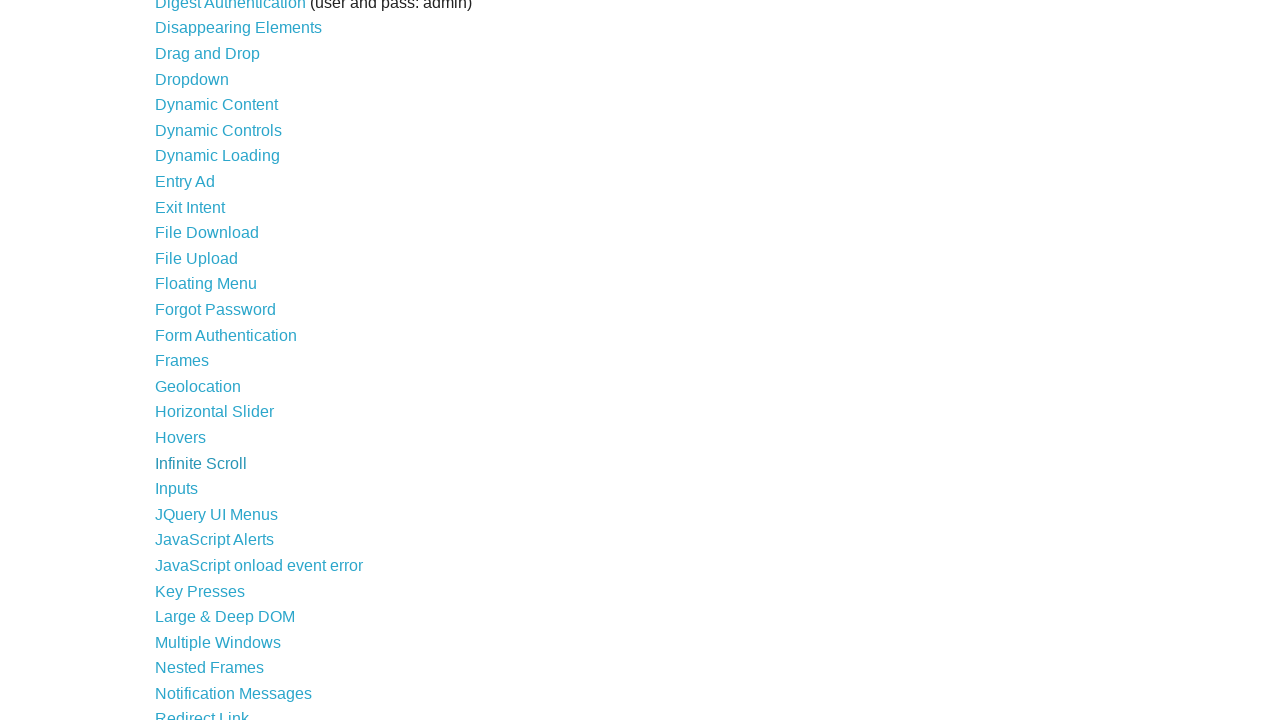

Clicked link: Inputs at (176, 489) on xpath=//div/ul/li/a >> nth=26
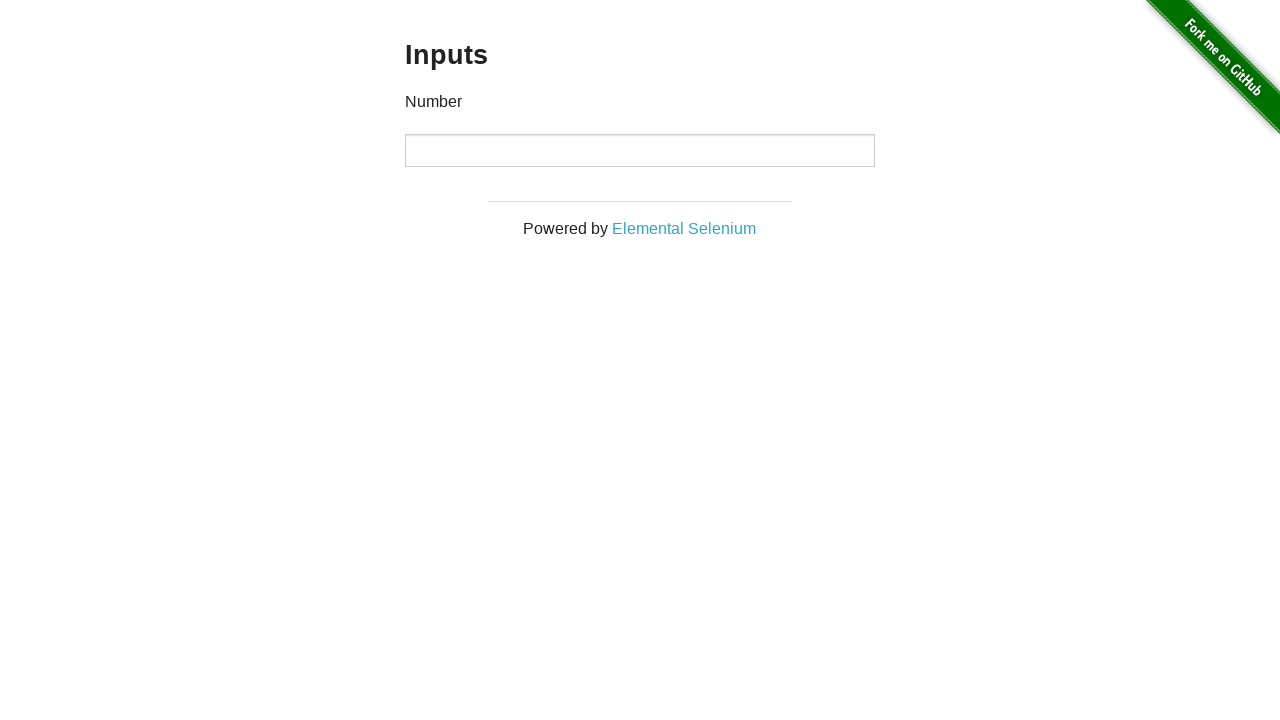

Navigated back to homepage
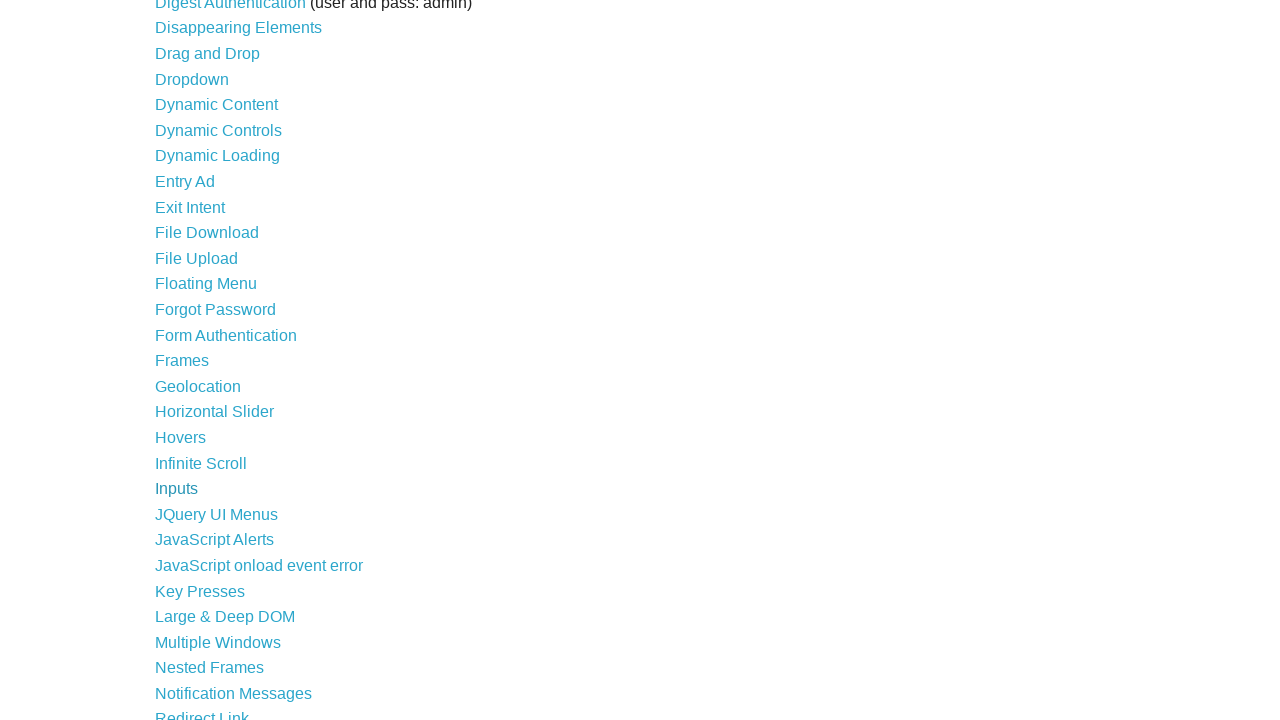

Main list links reloaded after back navigation
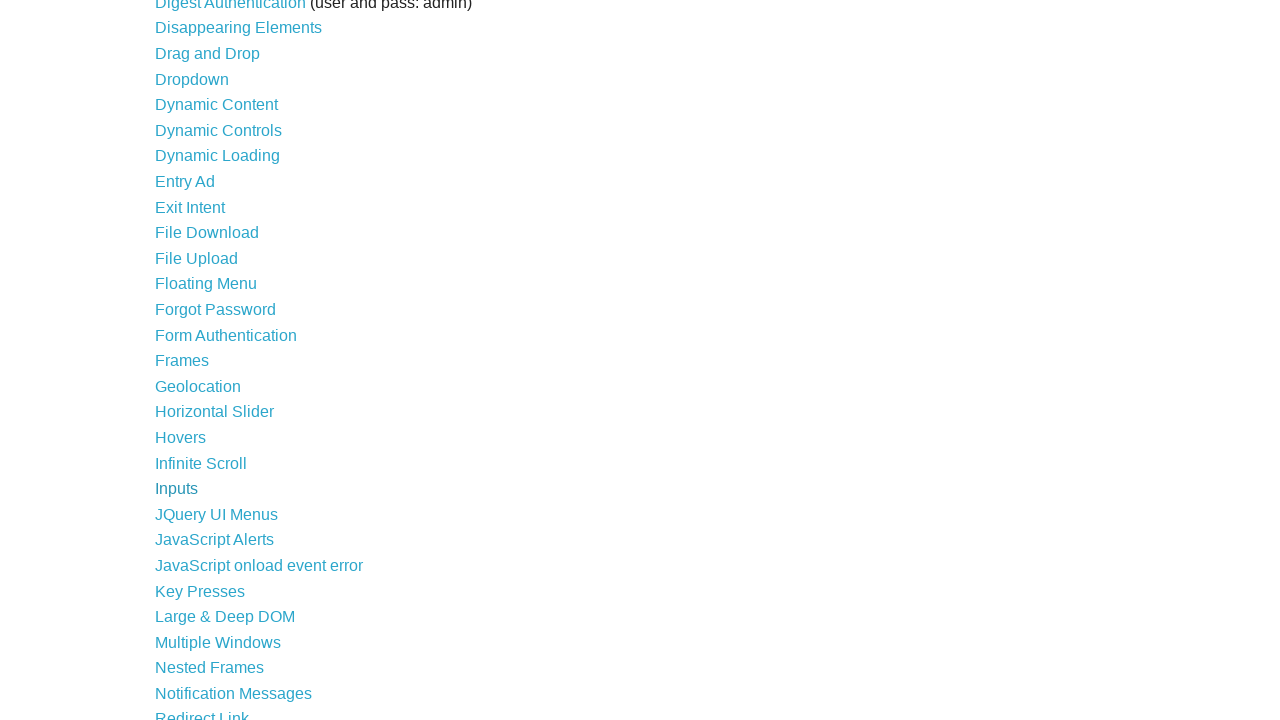

Clicked link: JQuery UI Menus at (216, 514) on xpath=//div/ul/li/a >> nth=27
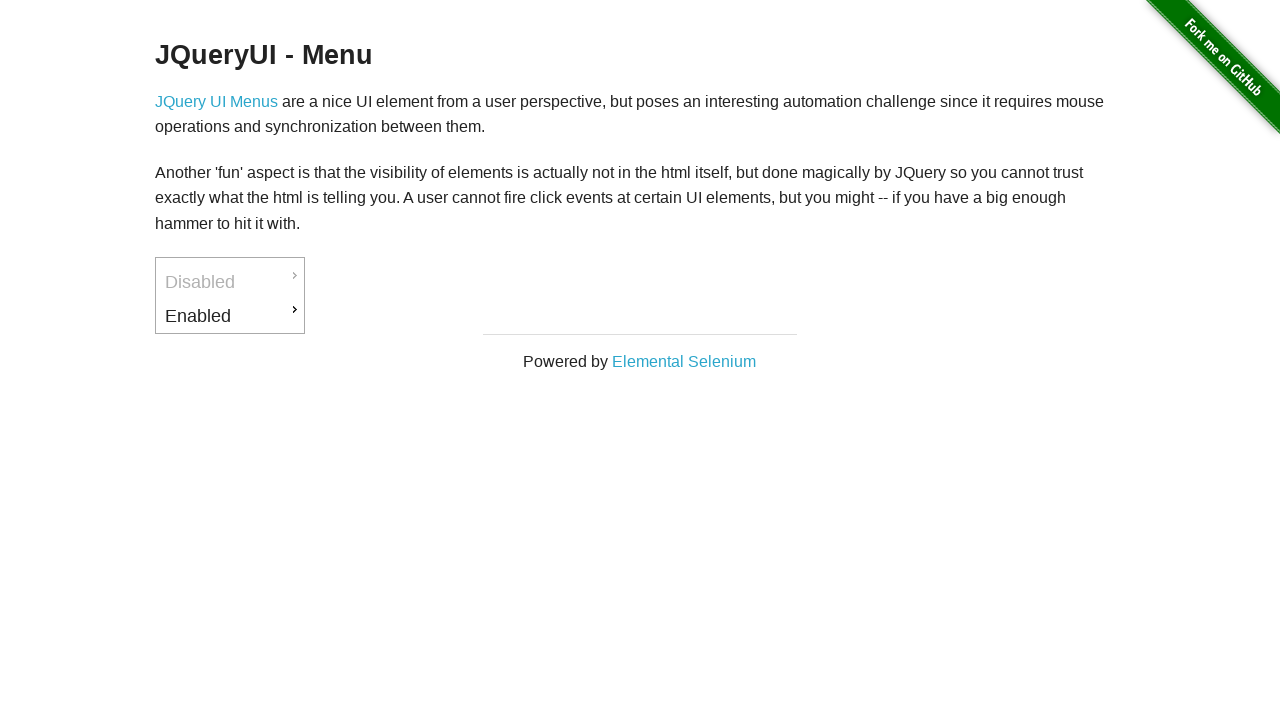

Navigated back to homepage
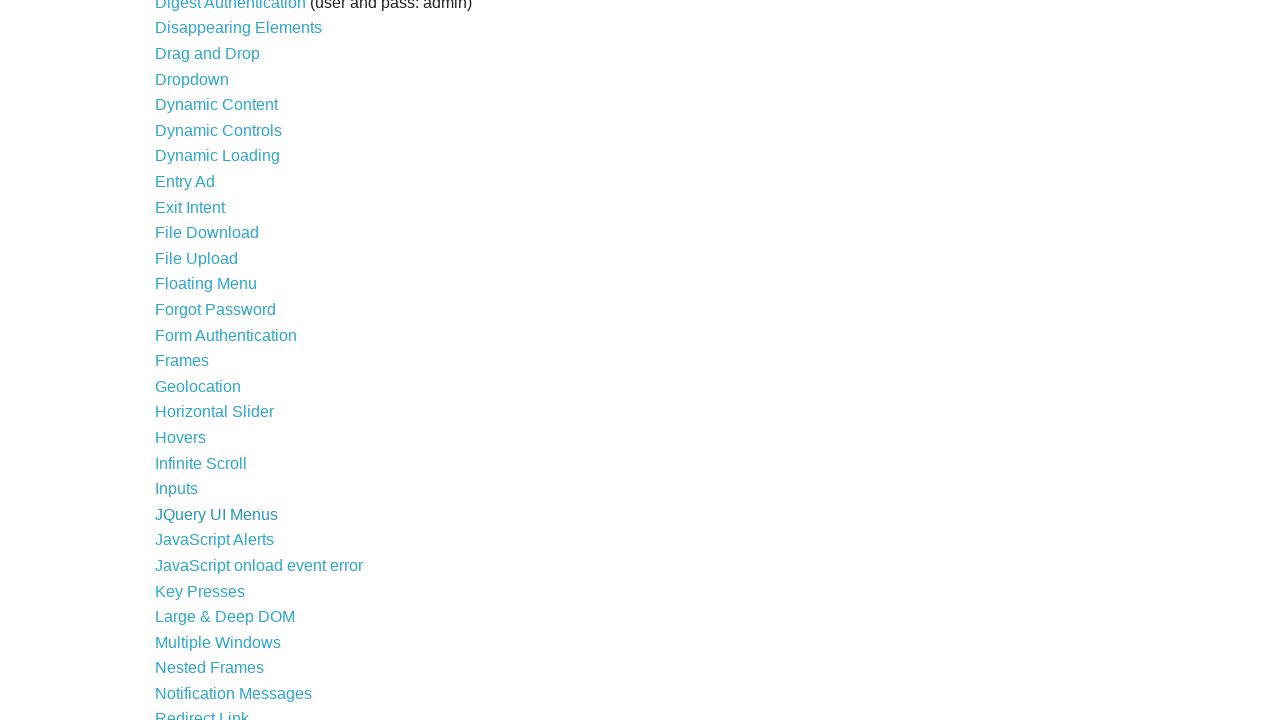

Main list links reloaded after back navigation
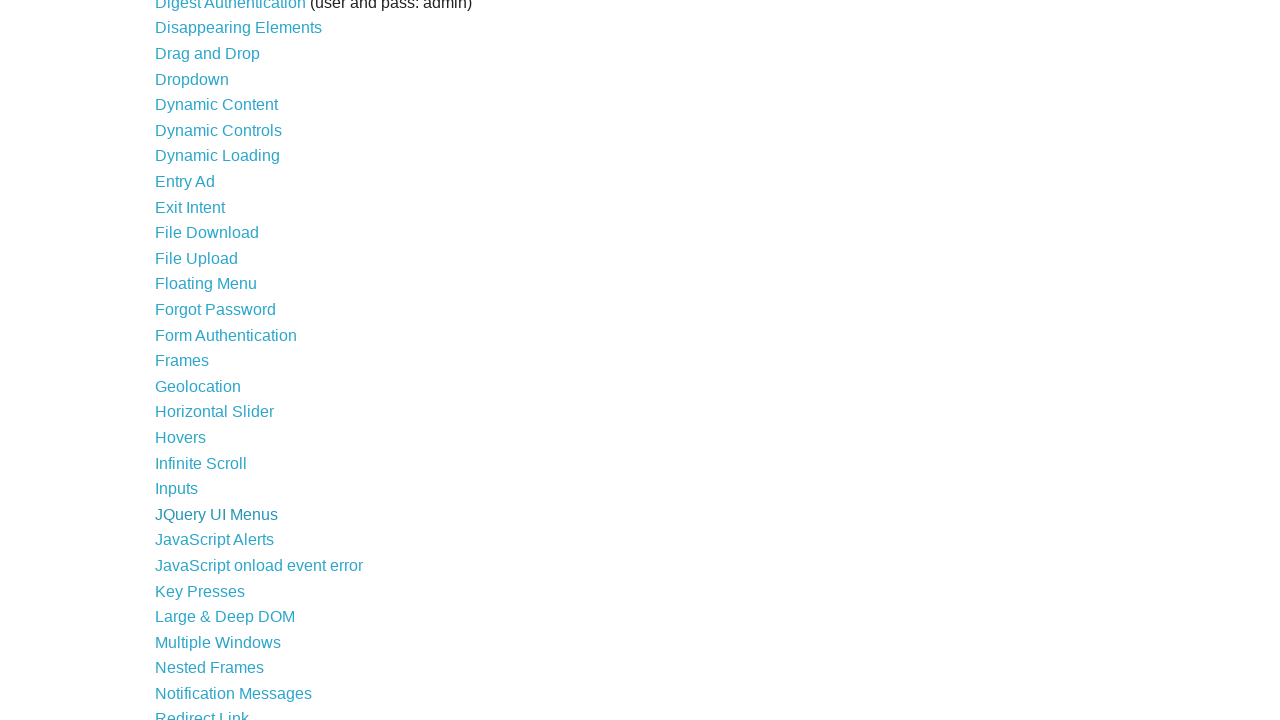

Clicked link: JavaScript Alerts at (214, 540) on xpath=//div/ul/li/a >> nth=28
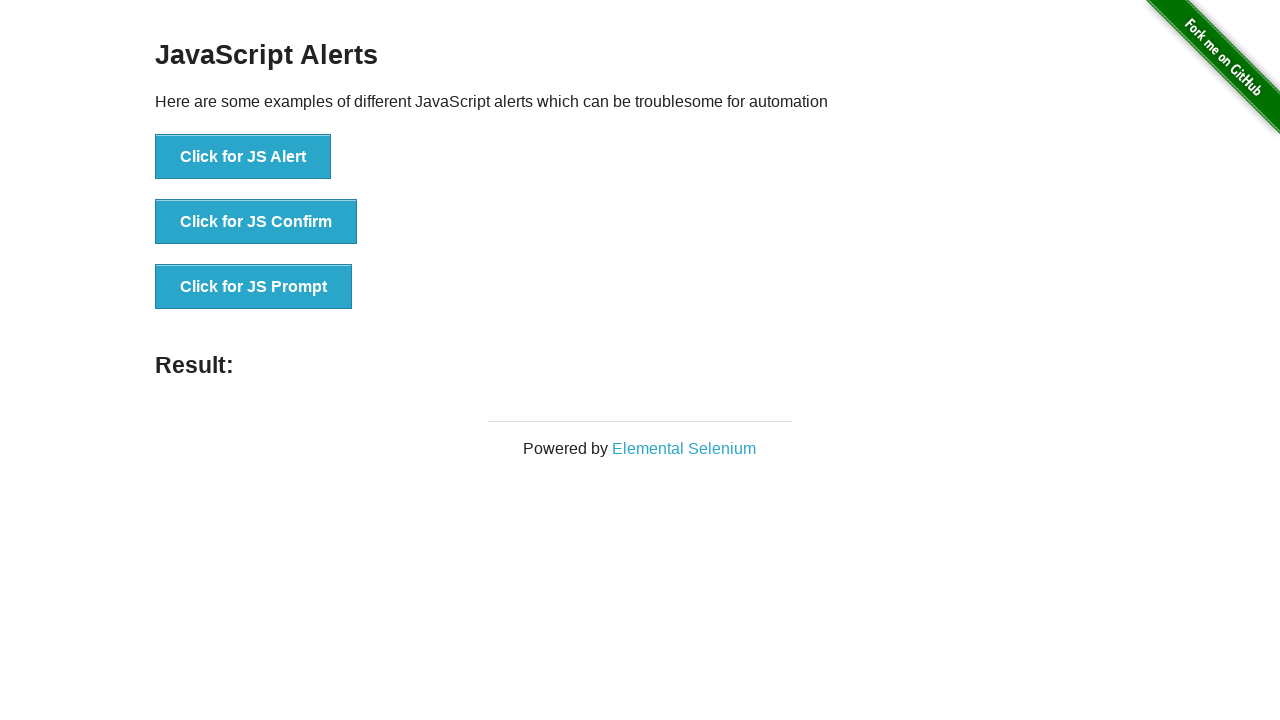

Navigated back to homepage
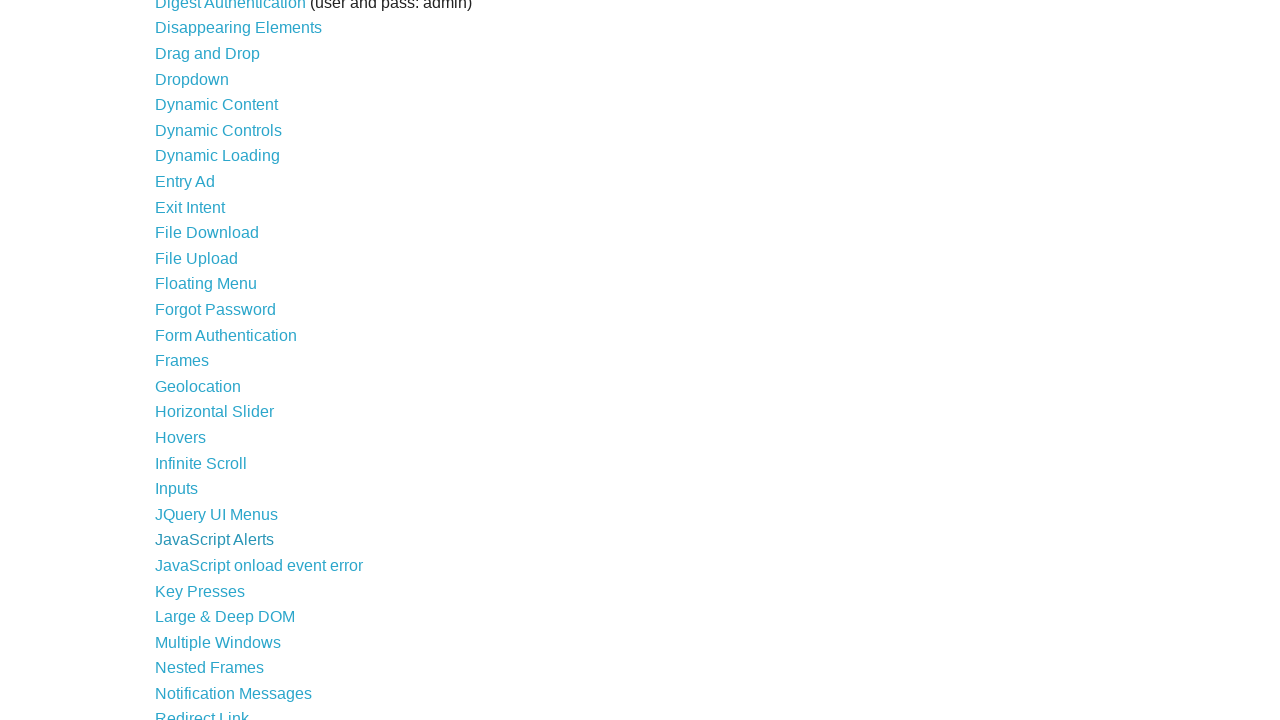

Main list links reloaded after back navigation
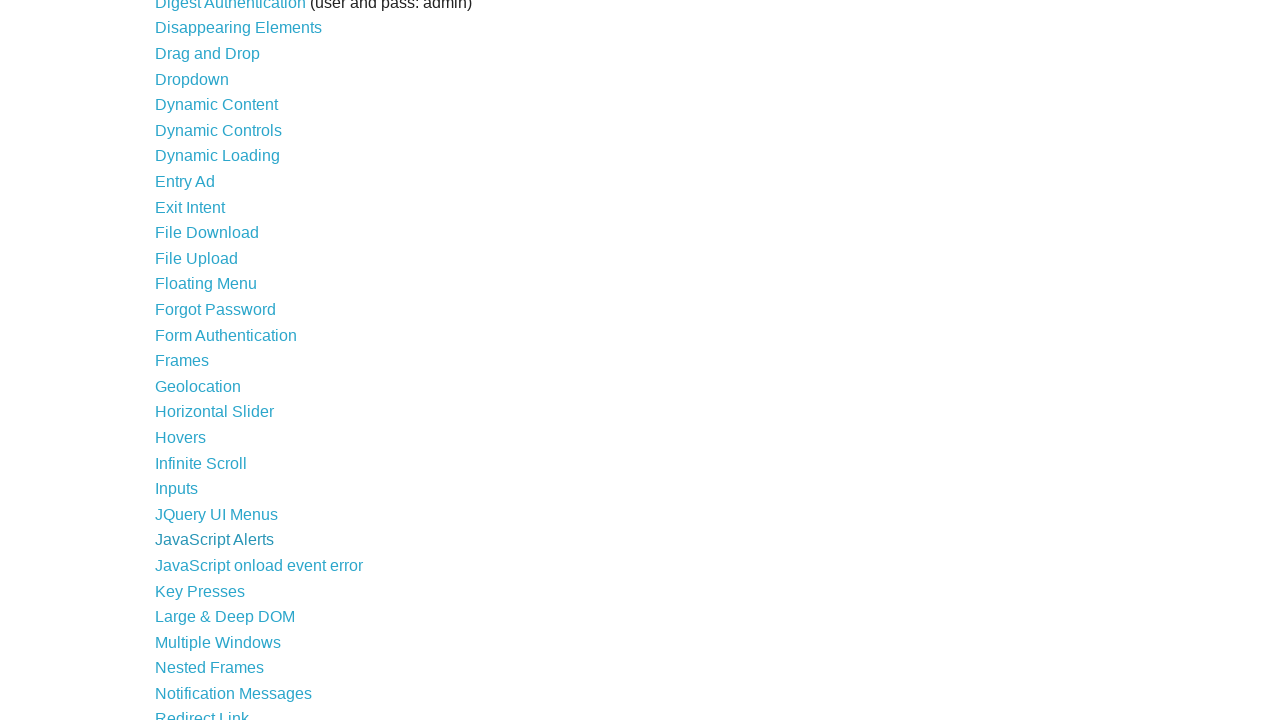

Clicked link: JavaScript onload event error at (259, 565) on xpath=//div/ul/li/a >> nth=29
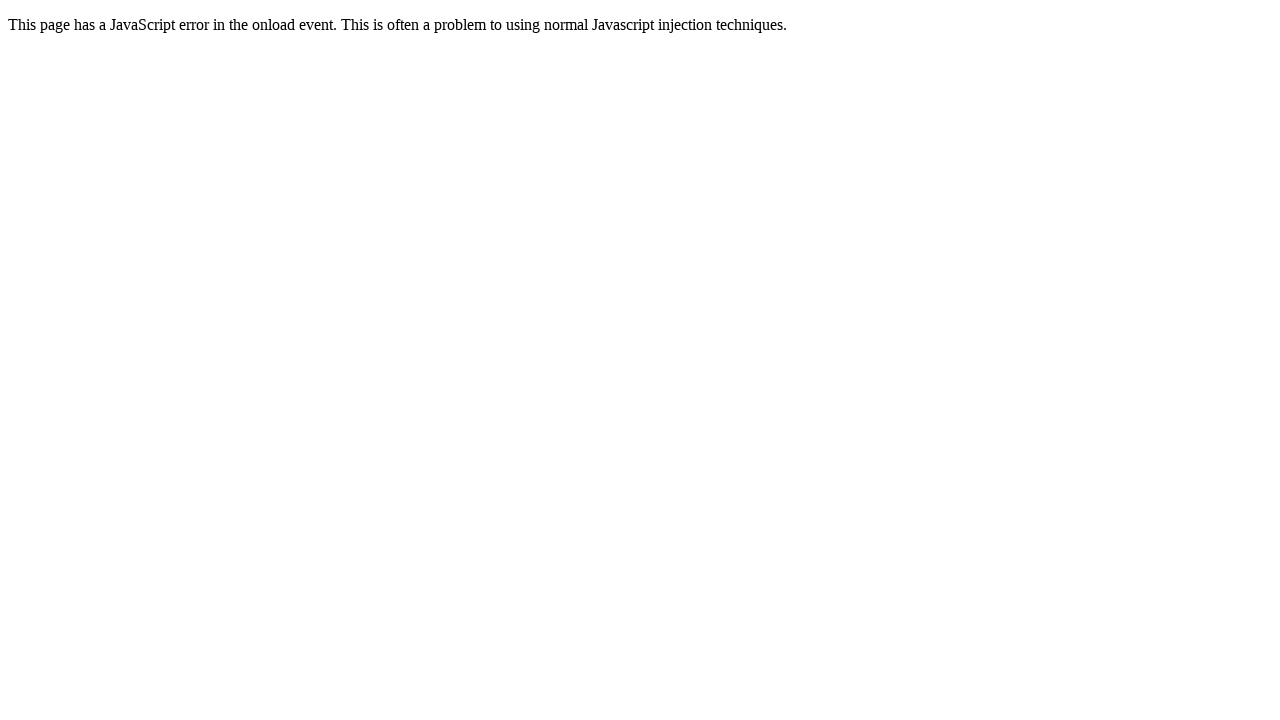

Navigated back to homepage
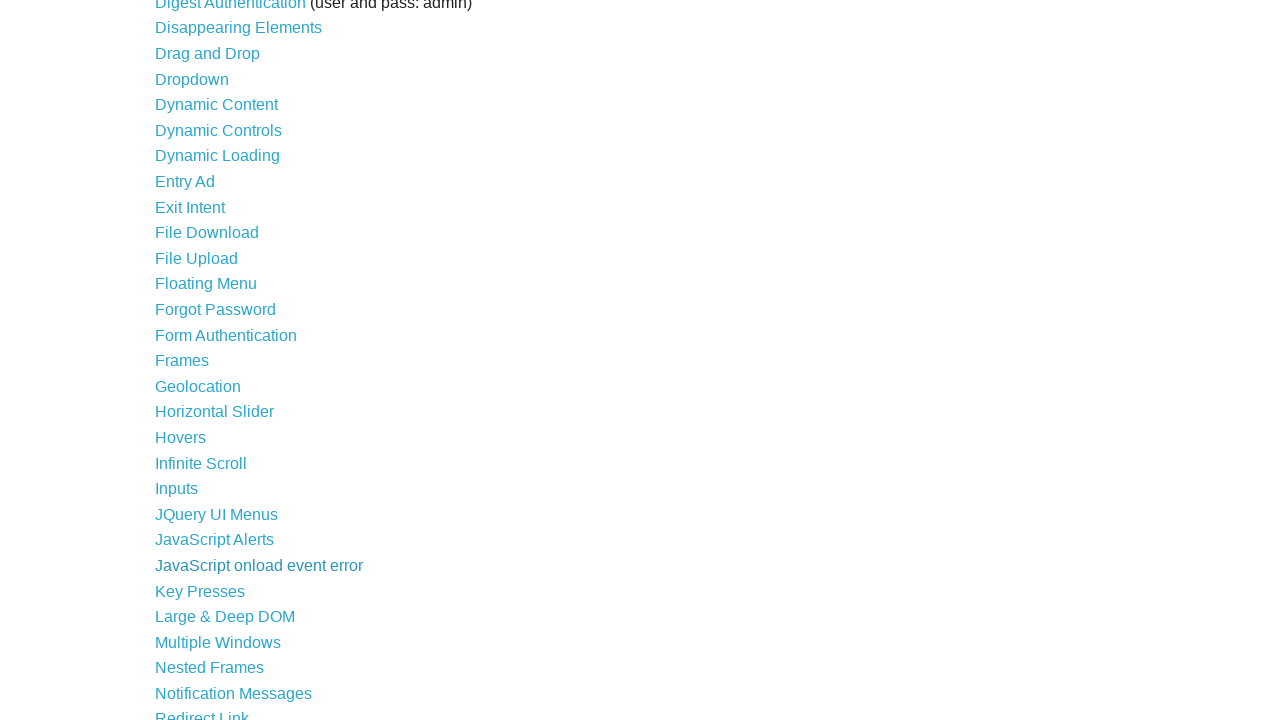

Main list links reloaded after back navigation
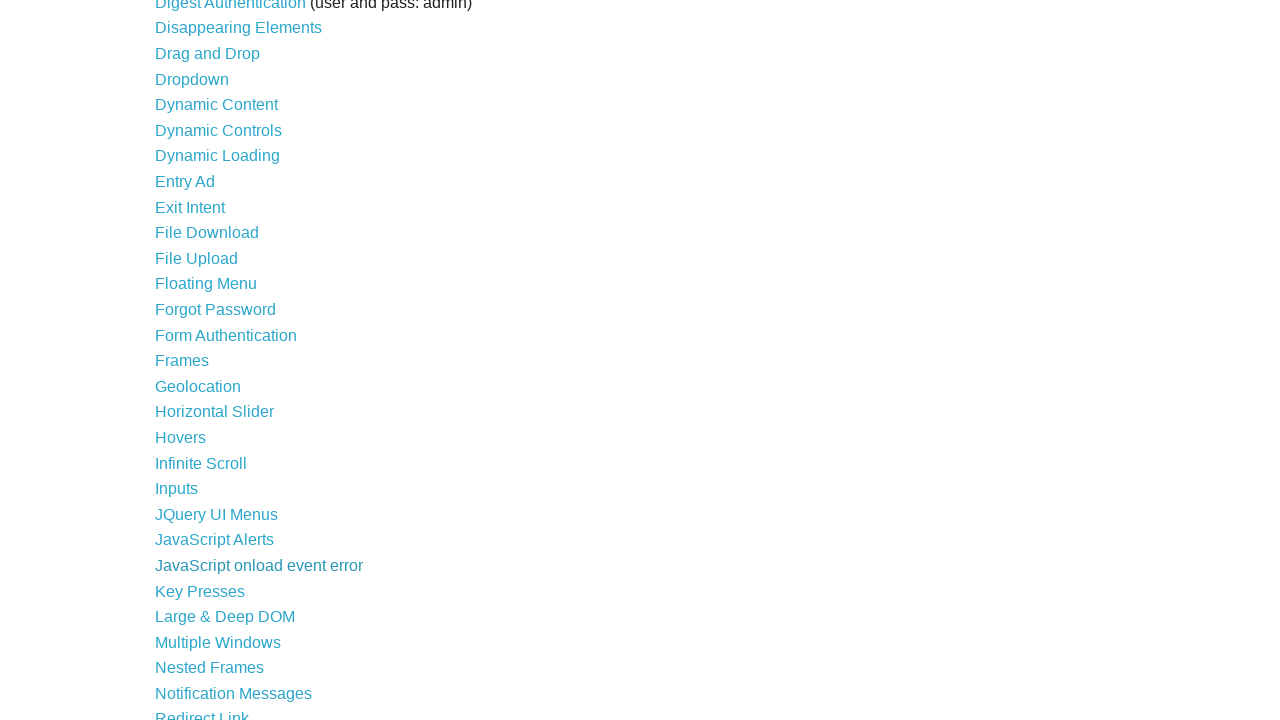

Clicked link: Key Presses at (200, 591) on xpath=//div/ul/li/a >> nth=30
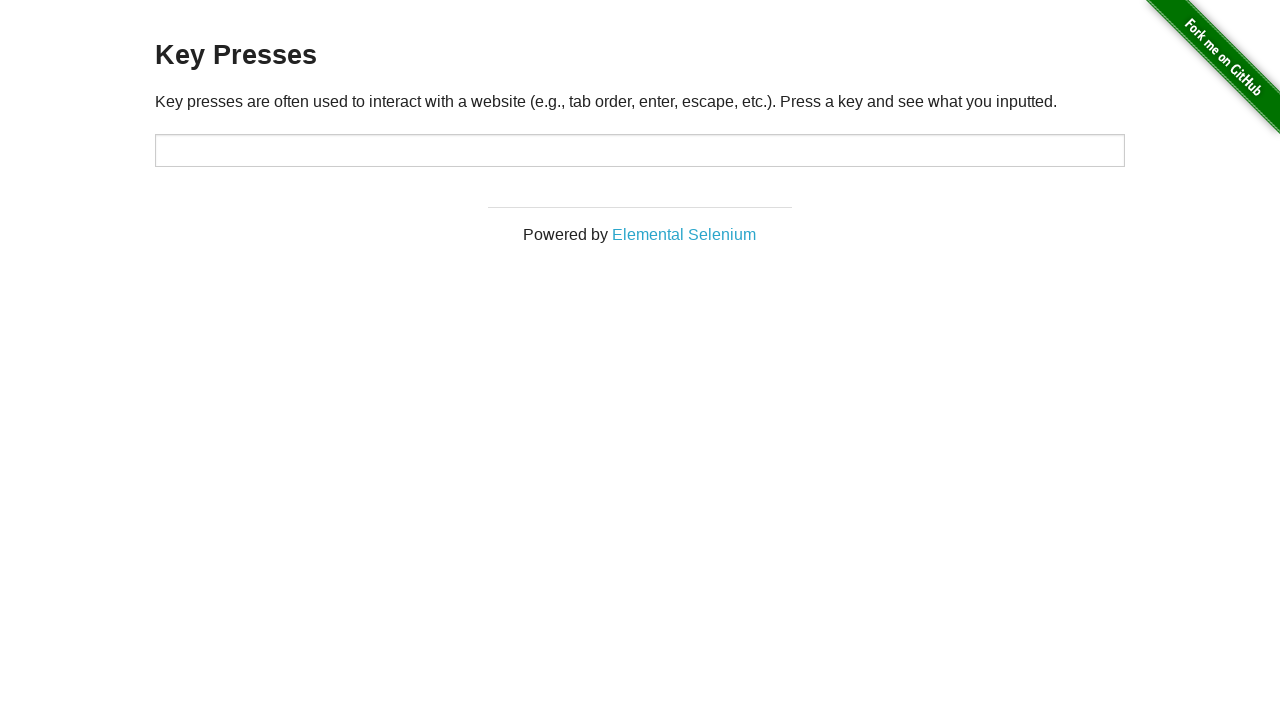

Navigated back to homepage
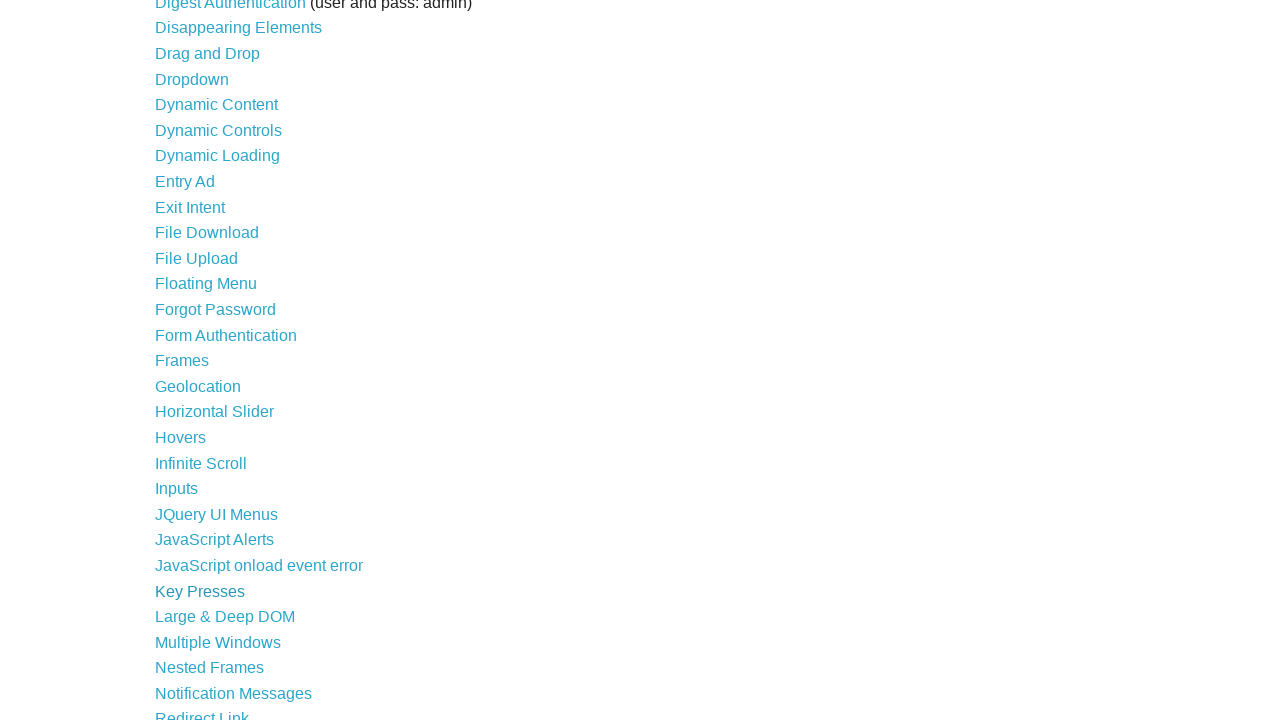

Main list links reloaded after back navigation
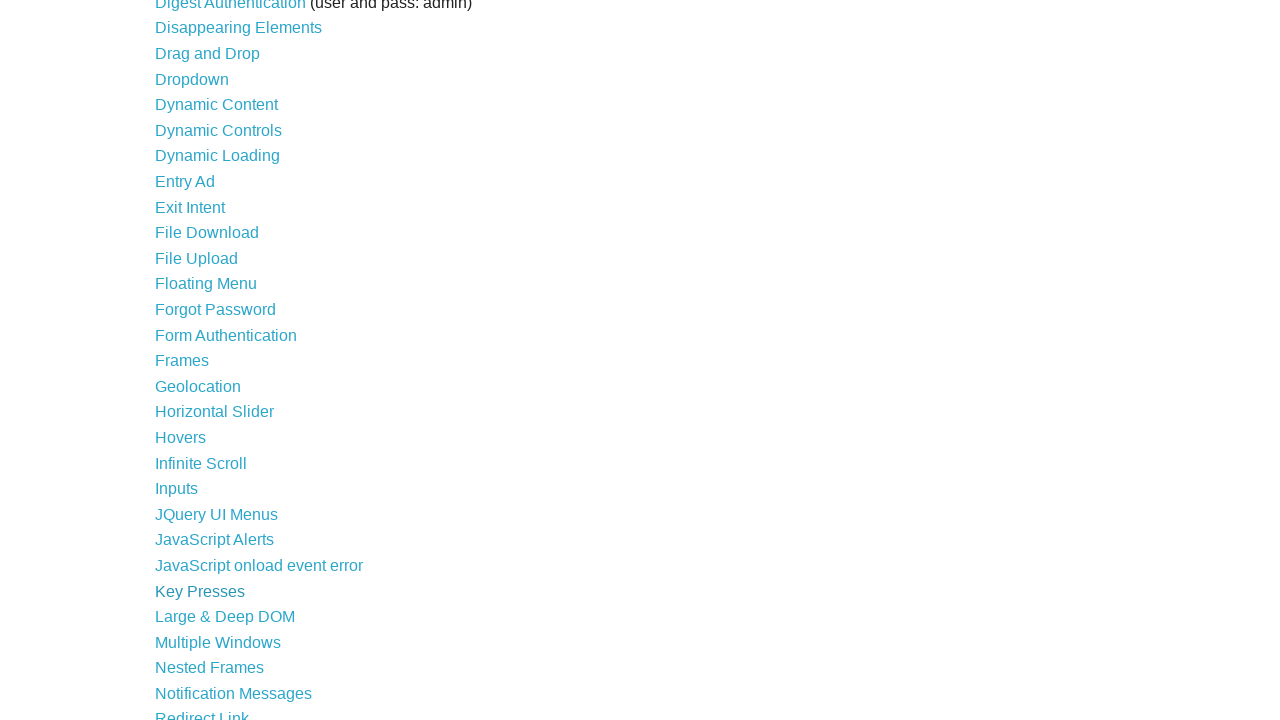

Clicked link: Large & Deep DOM at (225, 617) on xpath=//div/ul/li/a >> nth=31
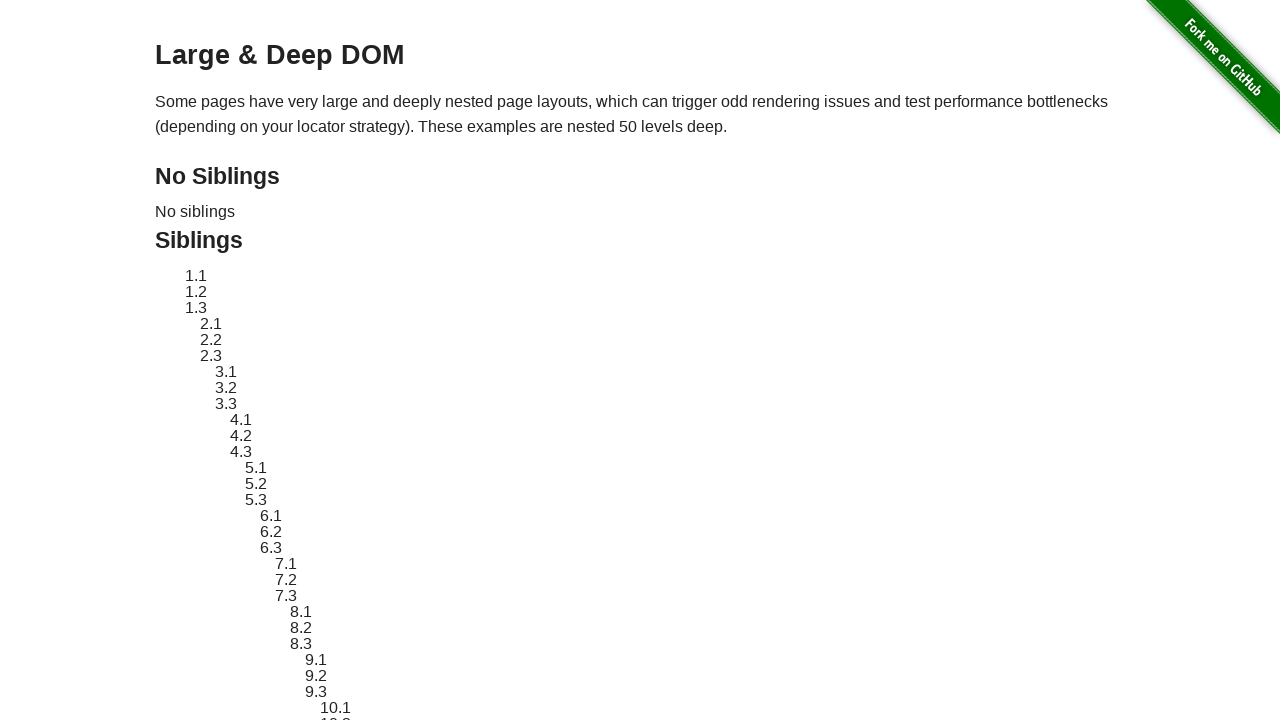

Navigated back to homepage
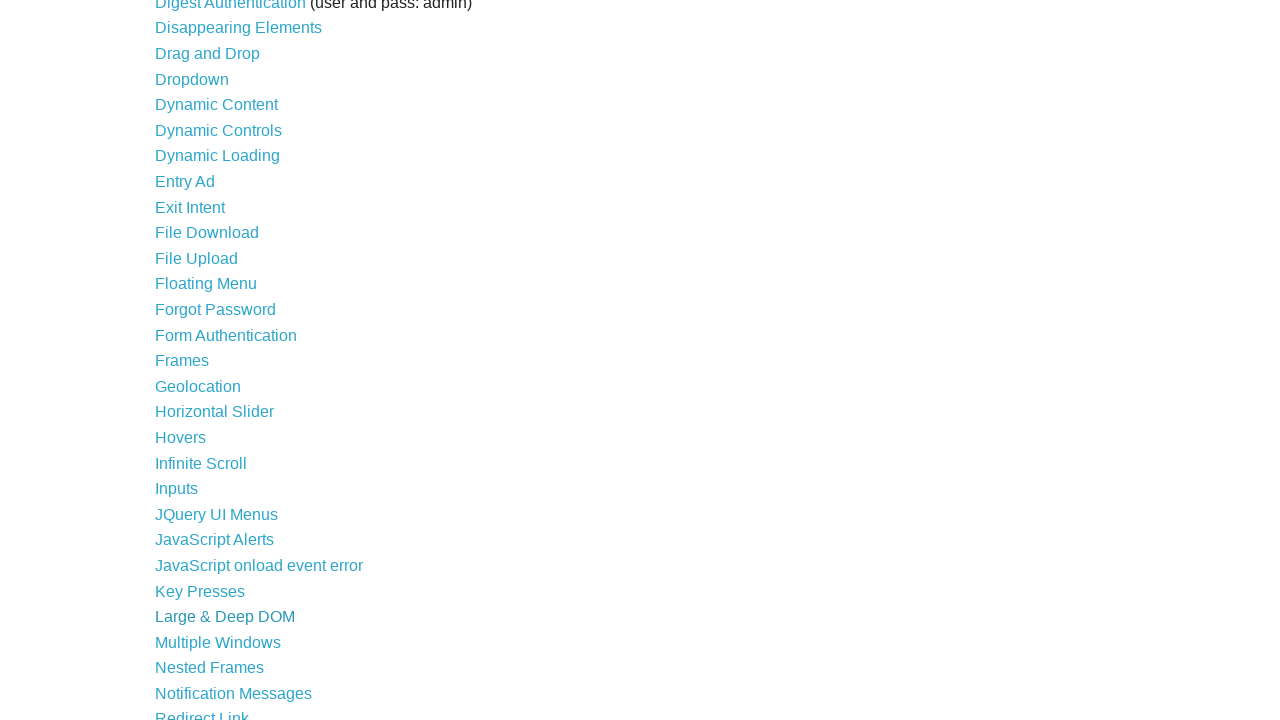

Main list links reloaded after back navigation
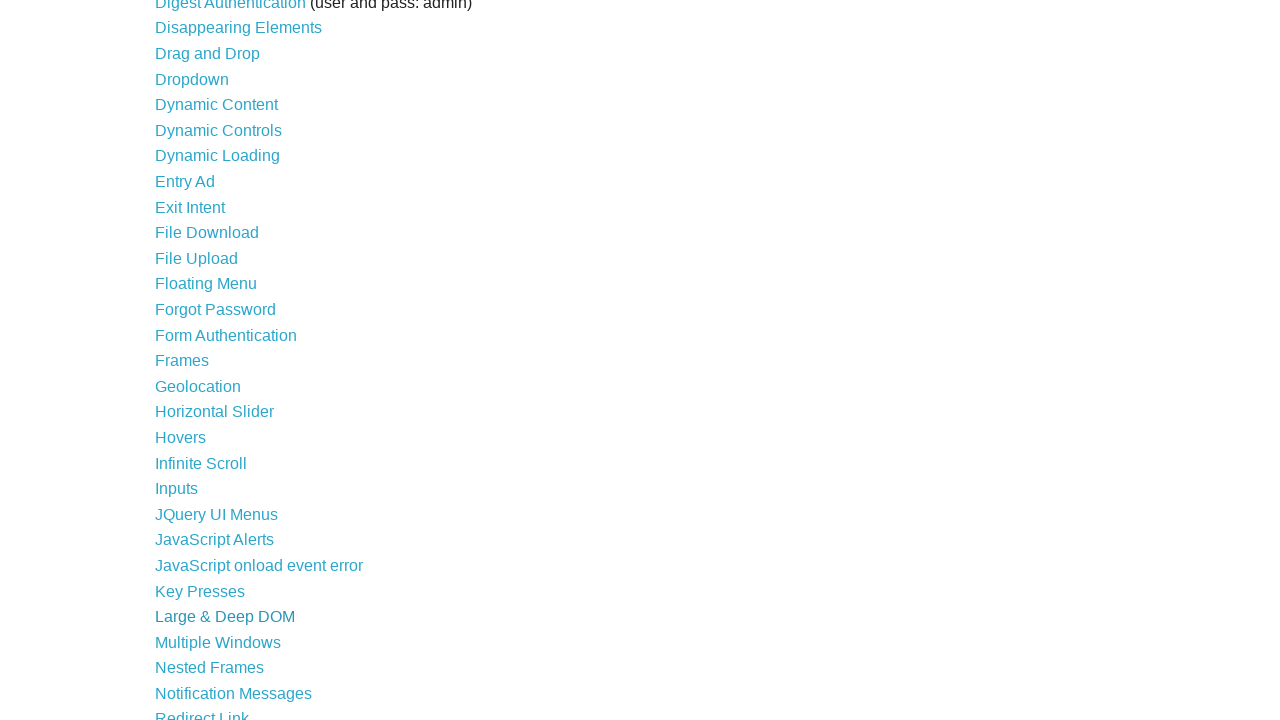

Clicked link: Multiple Windows at (218, 642) on xpath=//div/ul/li/a >> nth=32
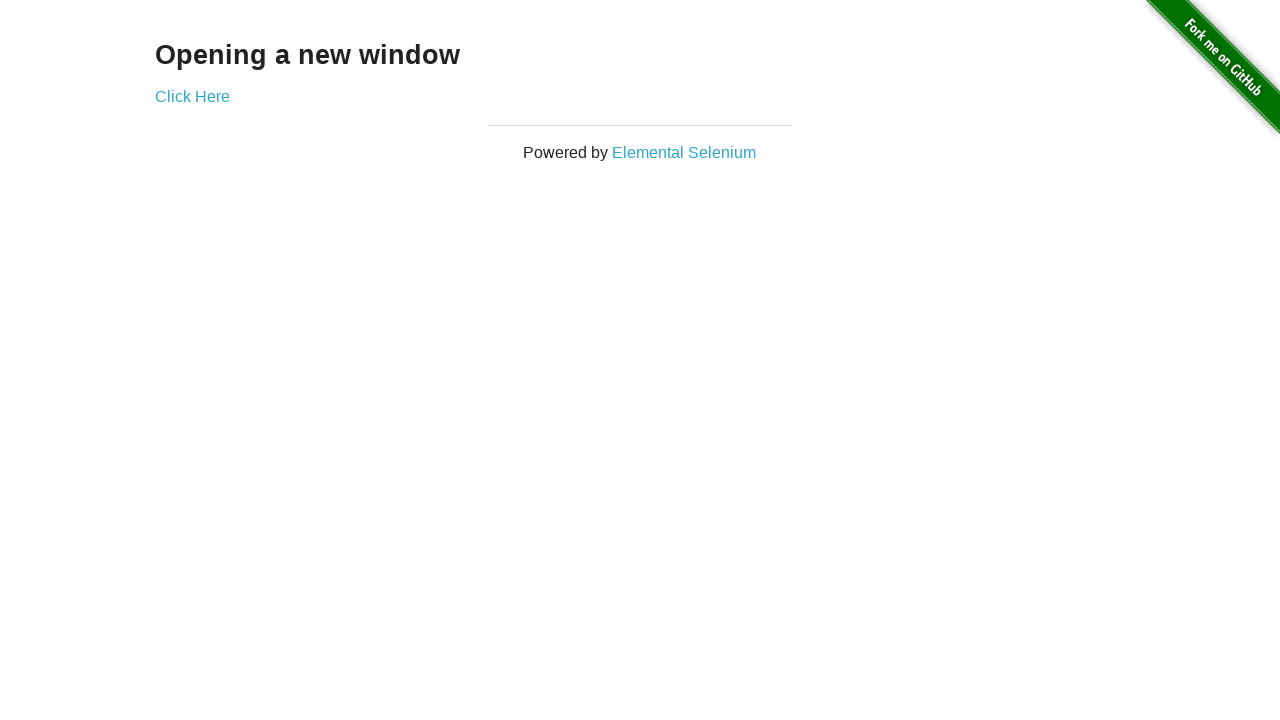

Navigated back to homepage
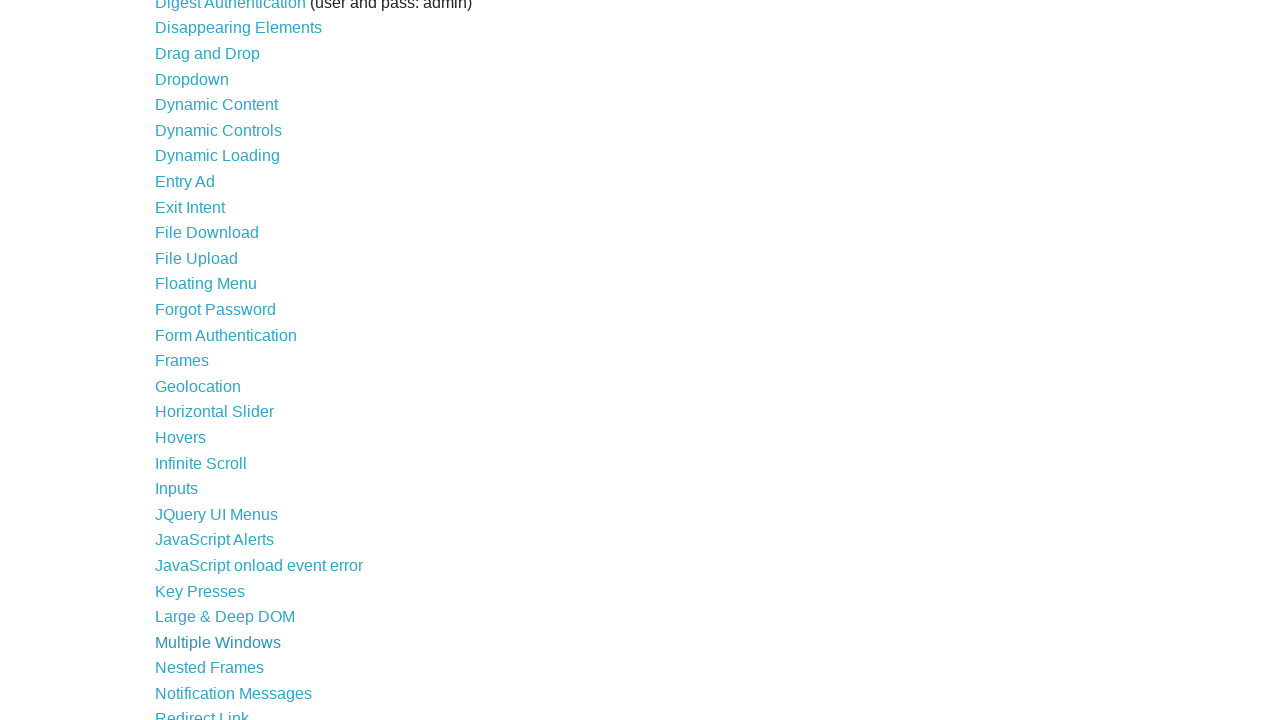

Main list links reloaded after back navigation
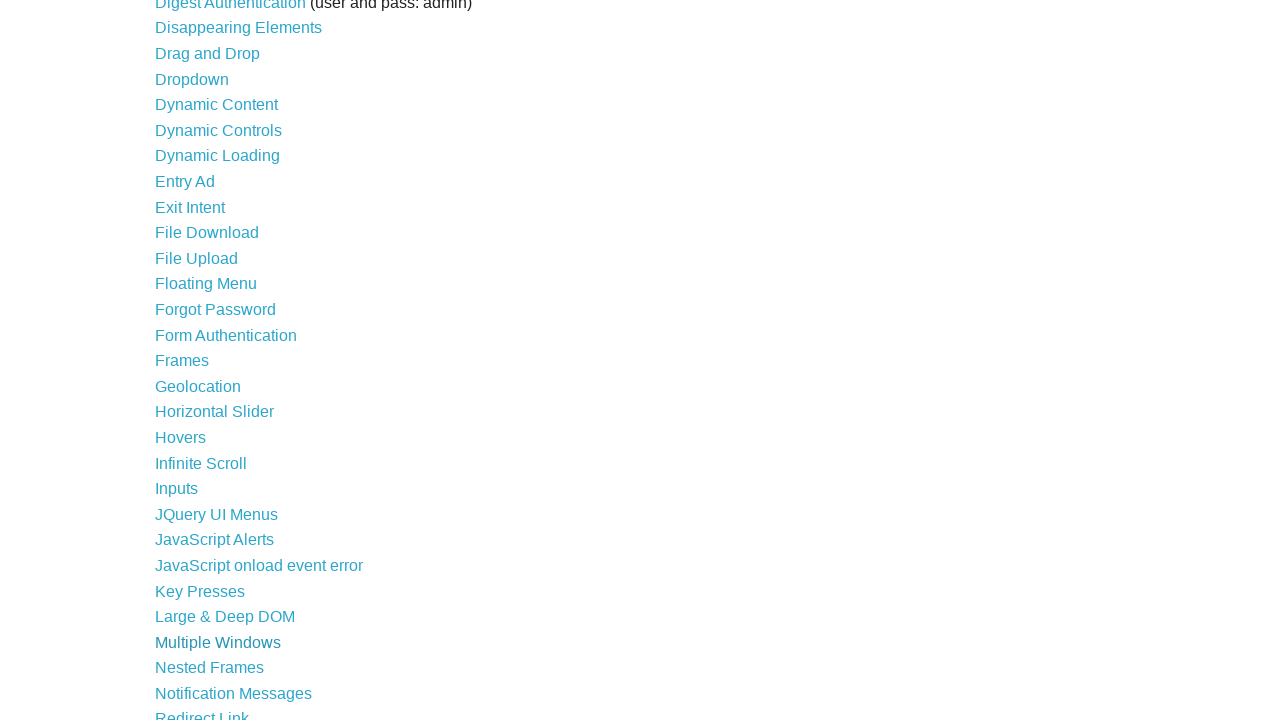

Clicked link: Nested Frames at (210, 668) on xpath=//div/ul/li/a >> nth=33
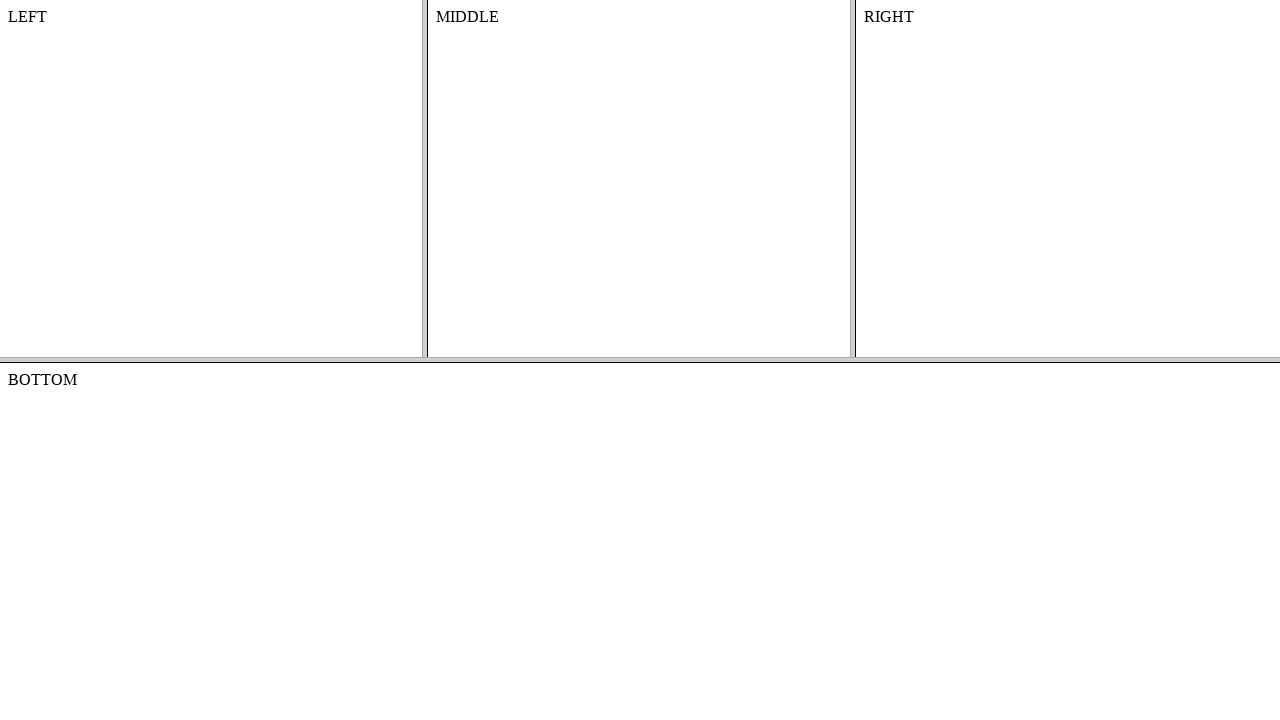

Navigated back to homepage
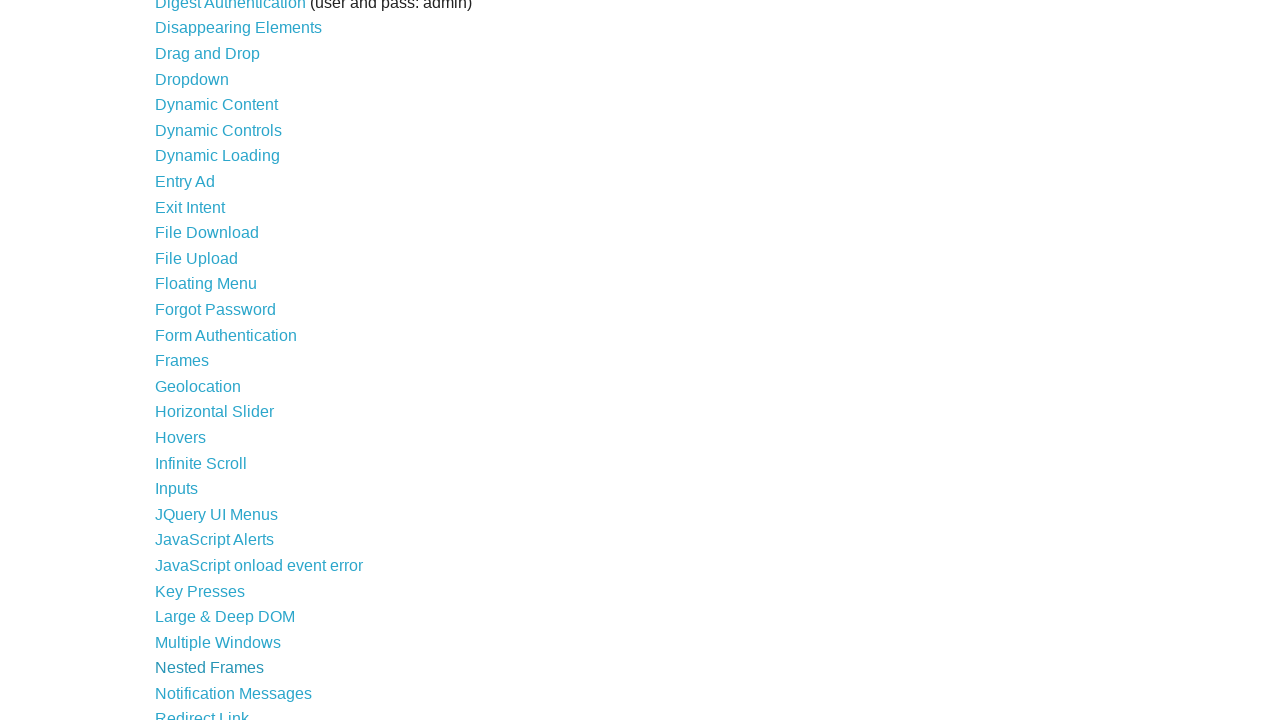

Main list links reloaded after back navigation
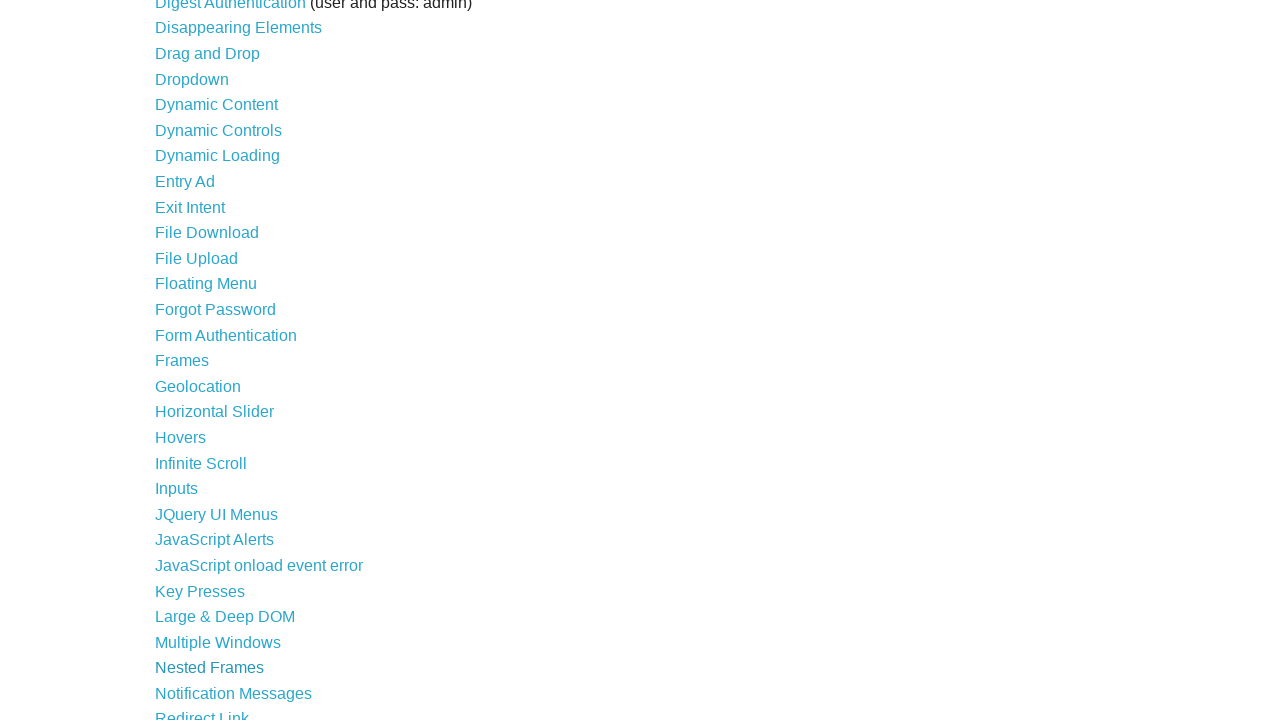

Clicked link: Notification Messages at (234, 693) on xpath=//div/ul/li/a >> nth=34
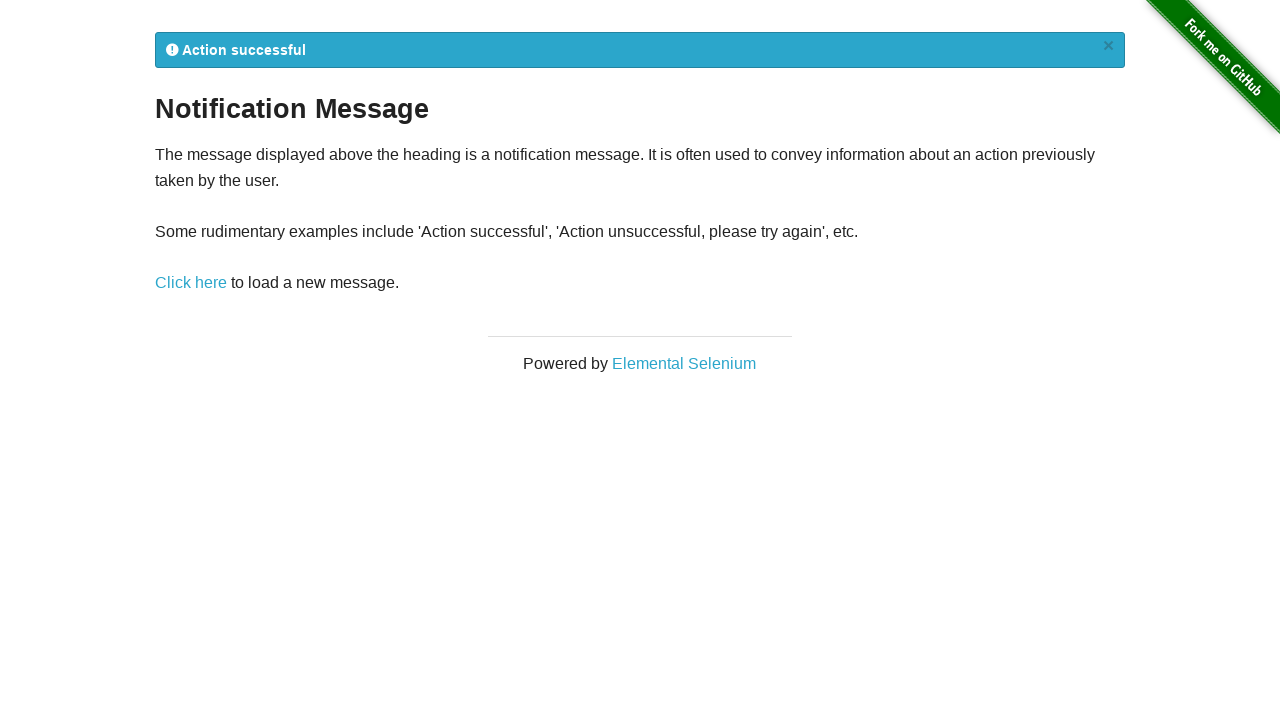

Navigated back to homepage
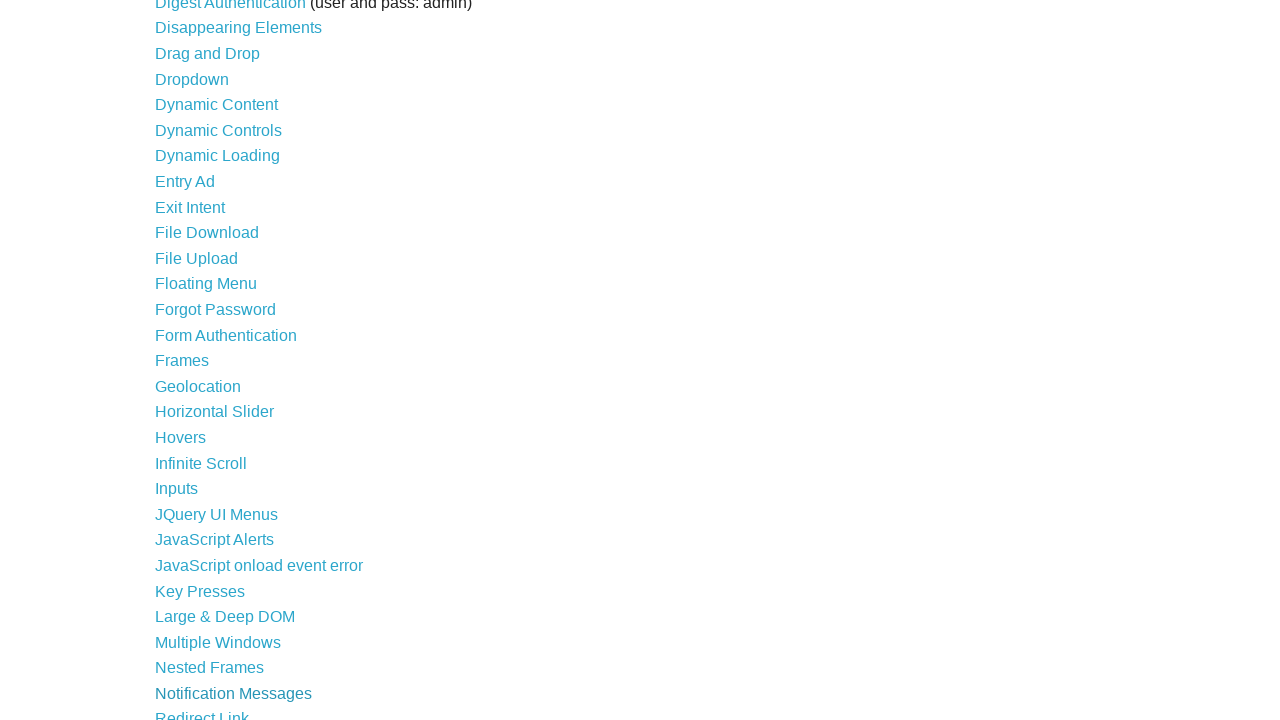

Main list links reloaded after back navigation
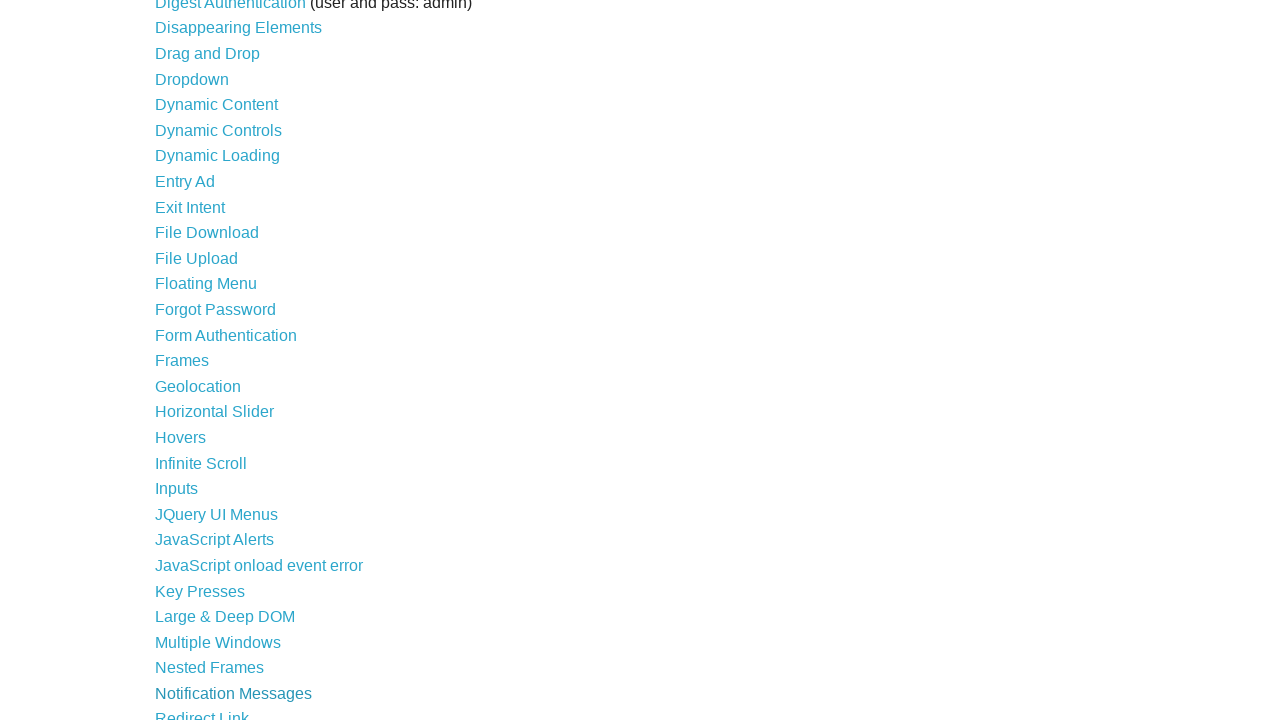

Clicked link: Redirect Link at (202, 712) on xpath=//div/ul/li/a >> nth=35
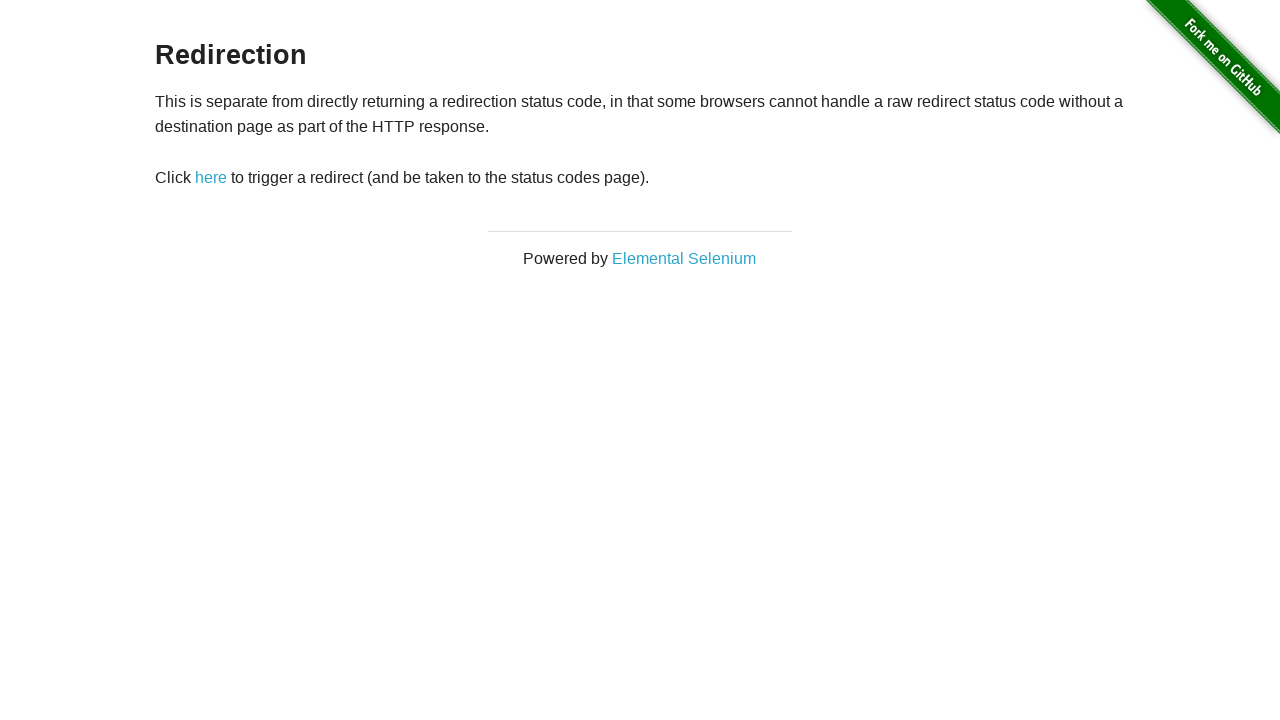

Navigated back to homepage
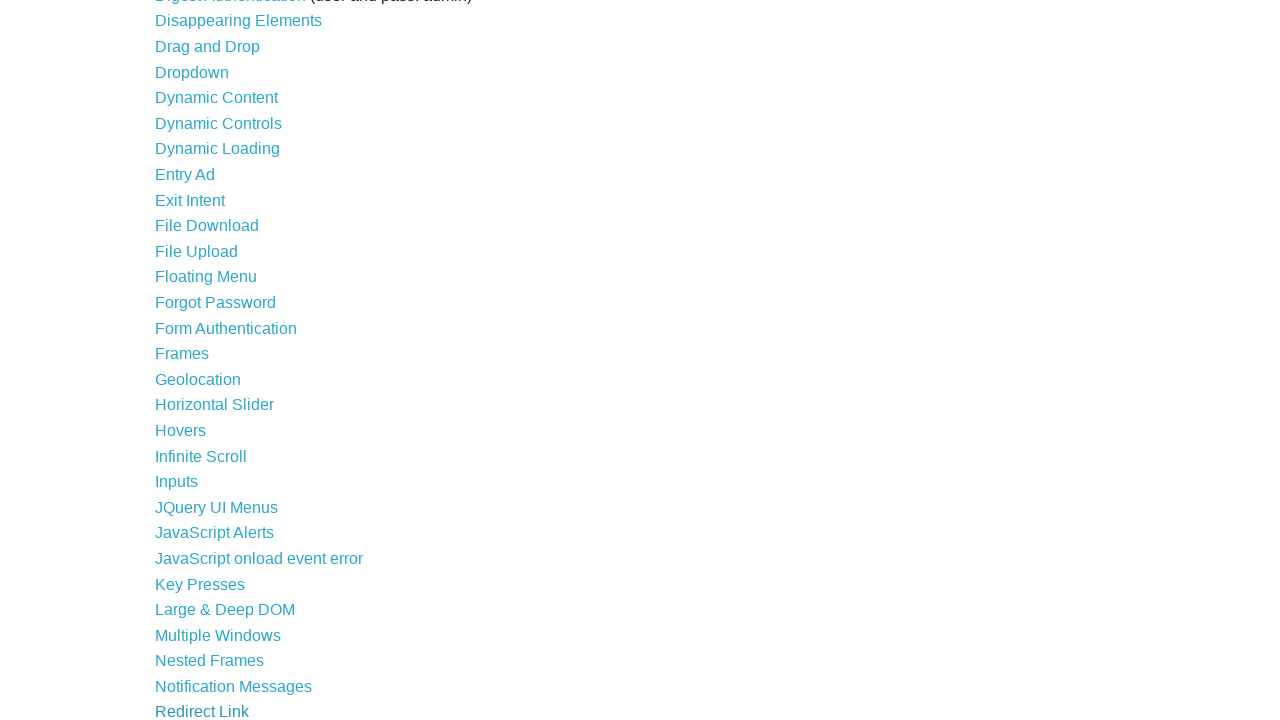

Main list links reloaded after back navigation
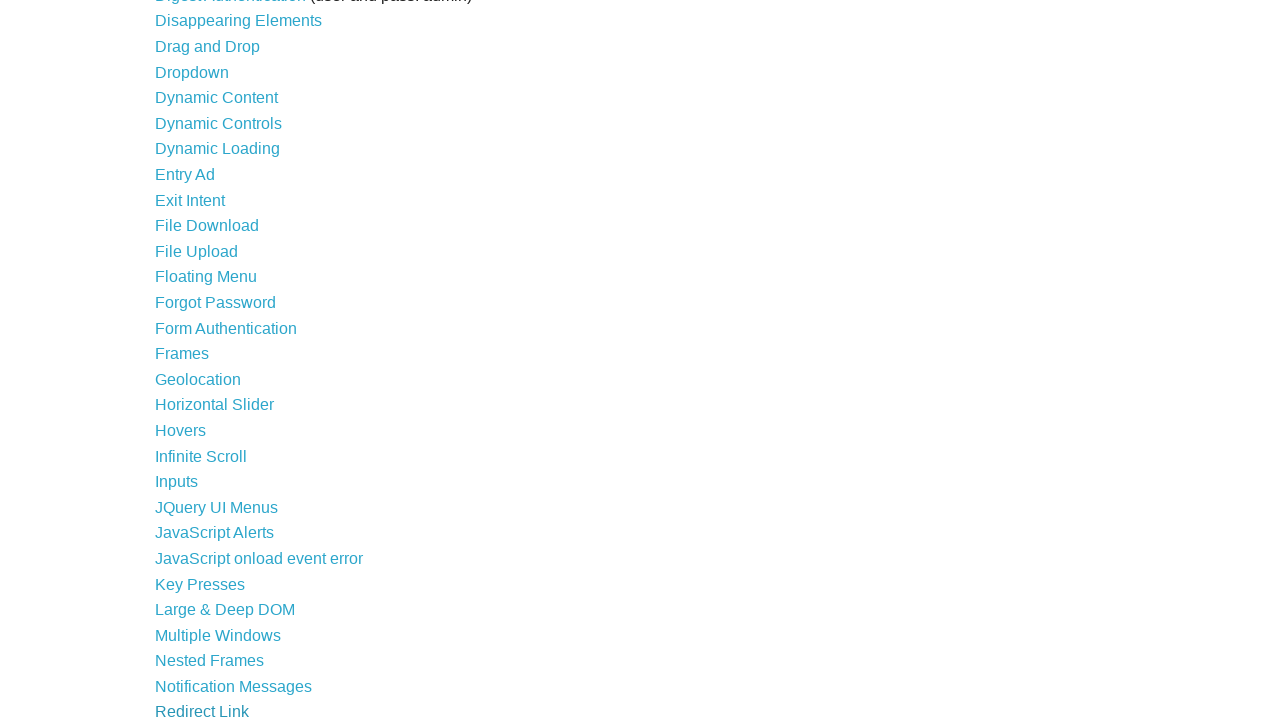

Clicked link: Secure File Download at (234, 472) on xpath=//div/ul/li/a >> nth=36
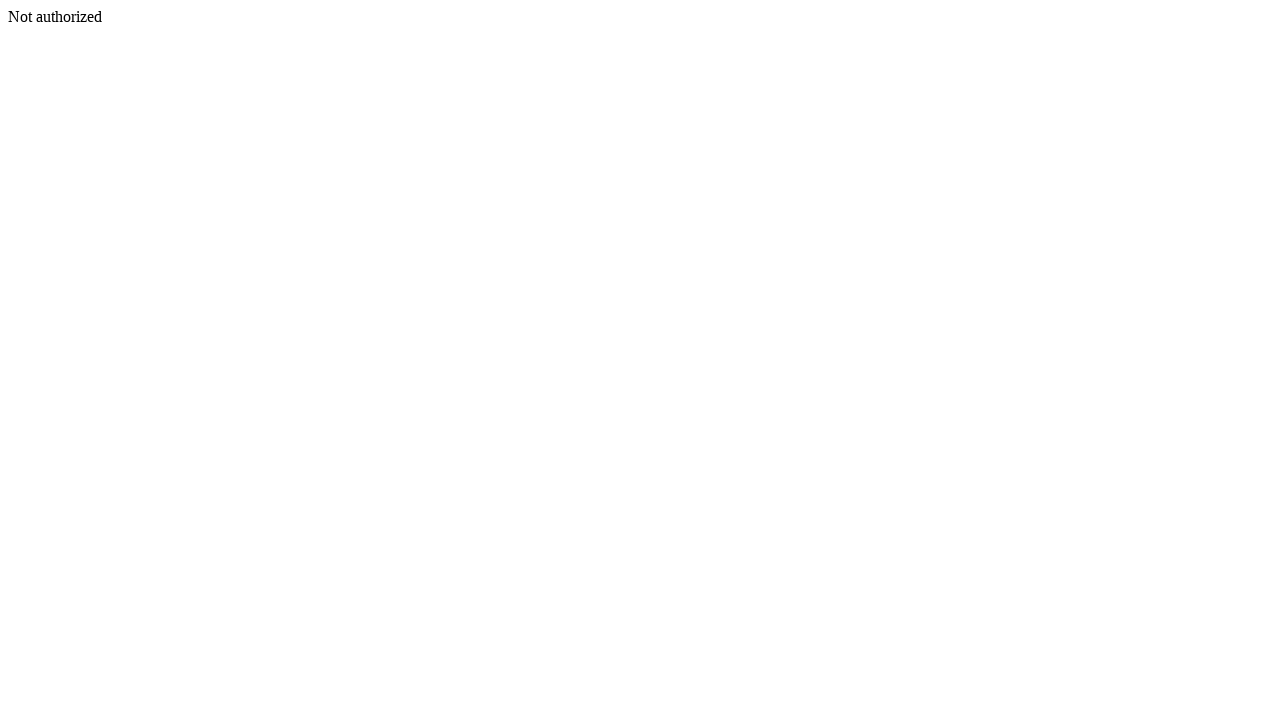

Navigated back to homepage
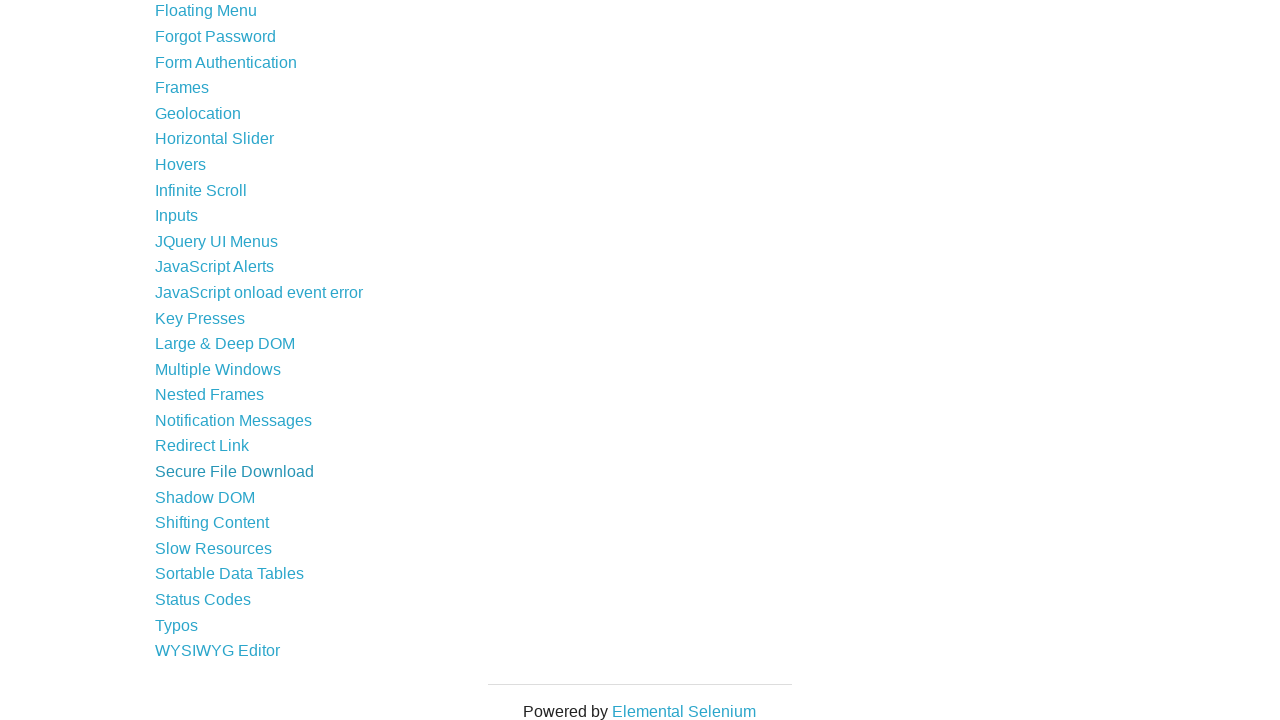

Main list links reloaded after back navigation
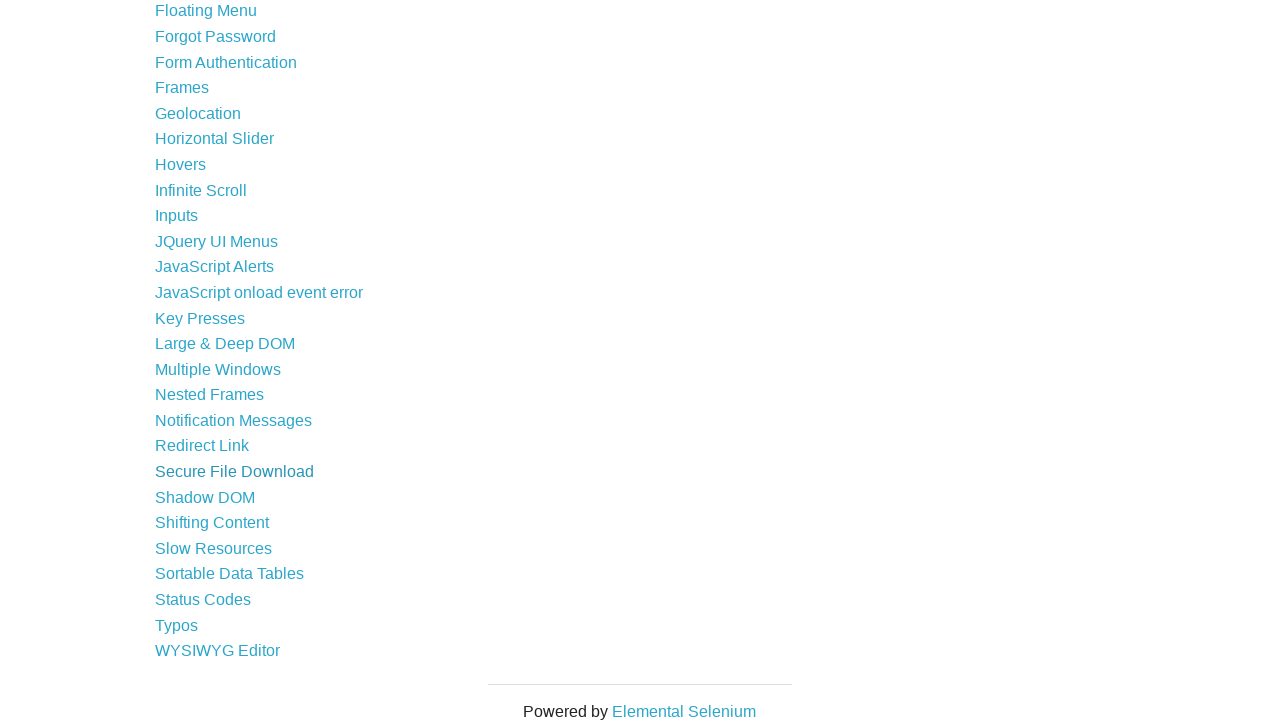

Clicked link: Shadow DOM at (205, 497) on xpath=//div/ul/li/a >> nth=37
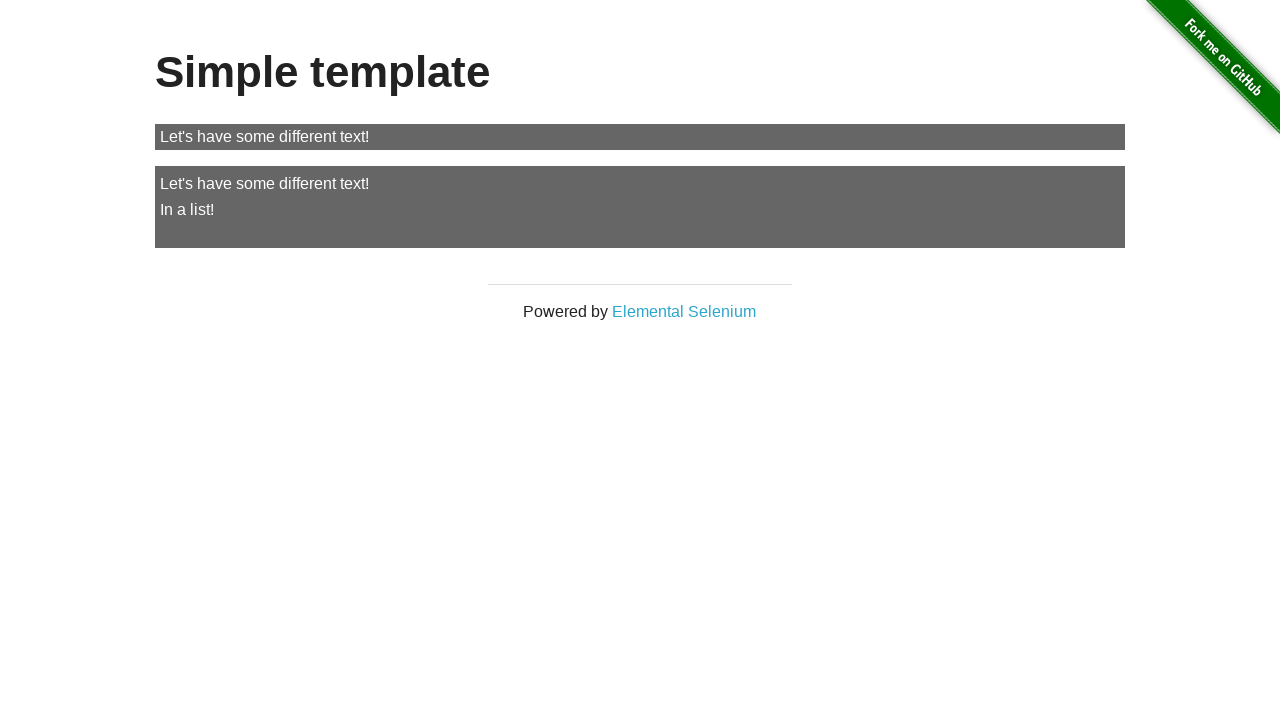

Navigated back to homepage
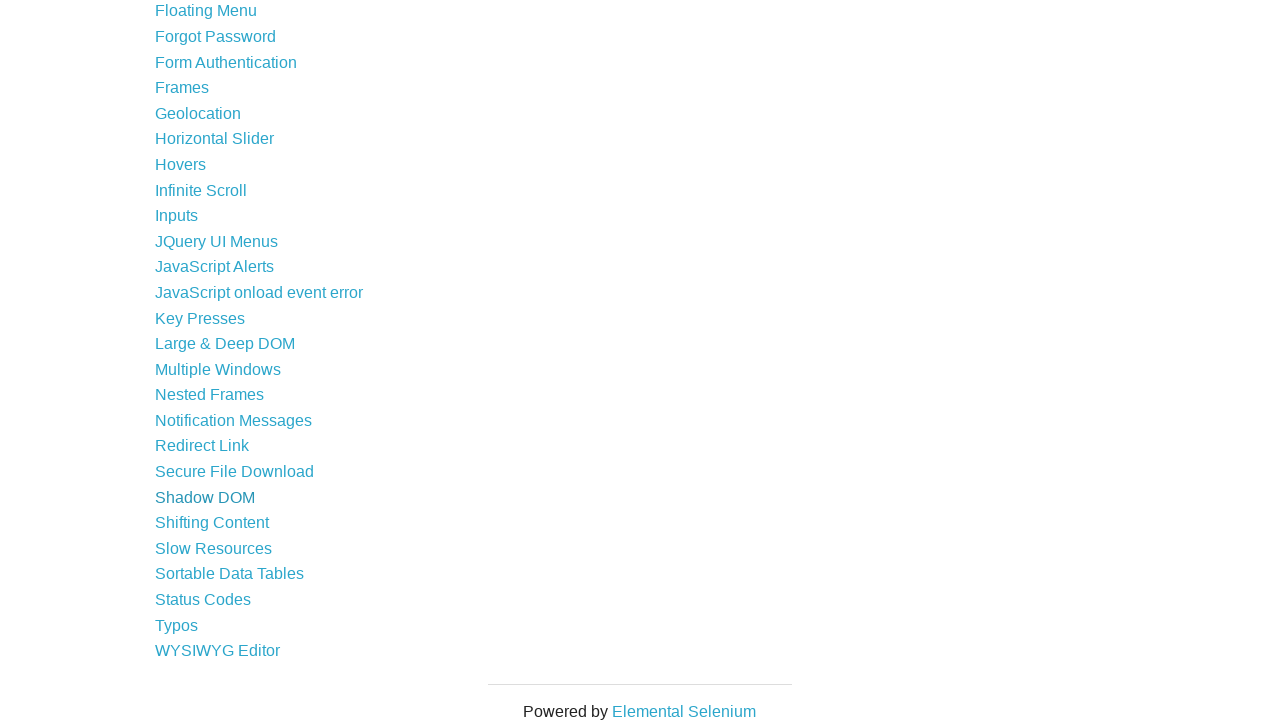

Main list links reloaded after back navigation
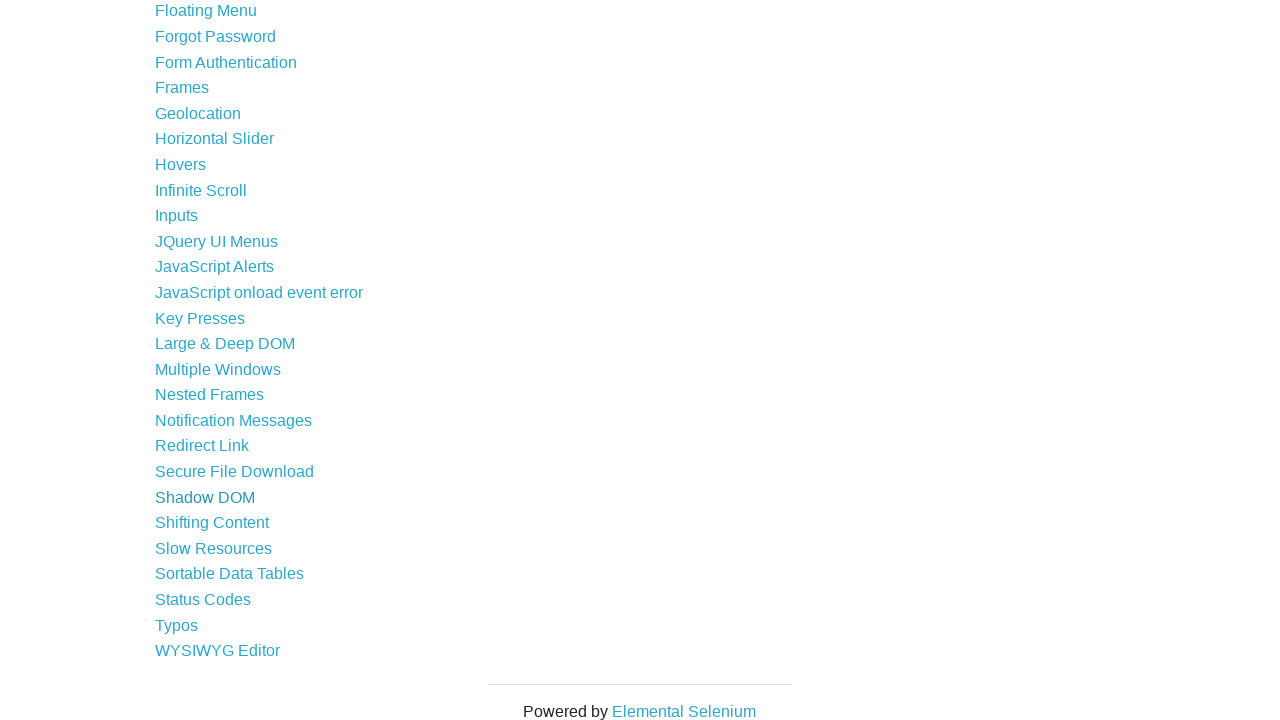

Clicked link: Shifting Content at (212, 523) on xpath=//div/ul/li/a >> nth=38
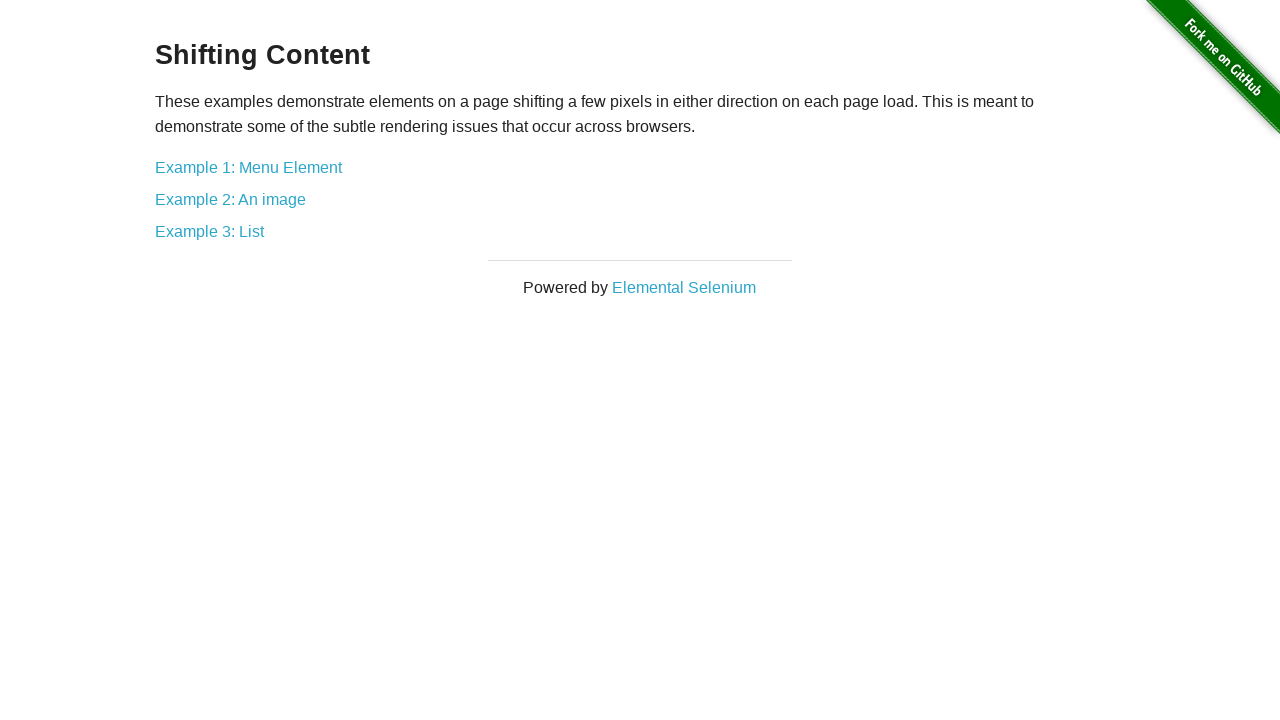

Navigated back to homepage
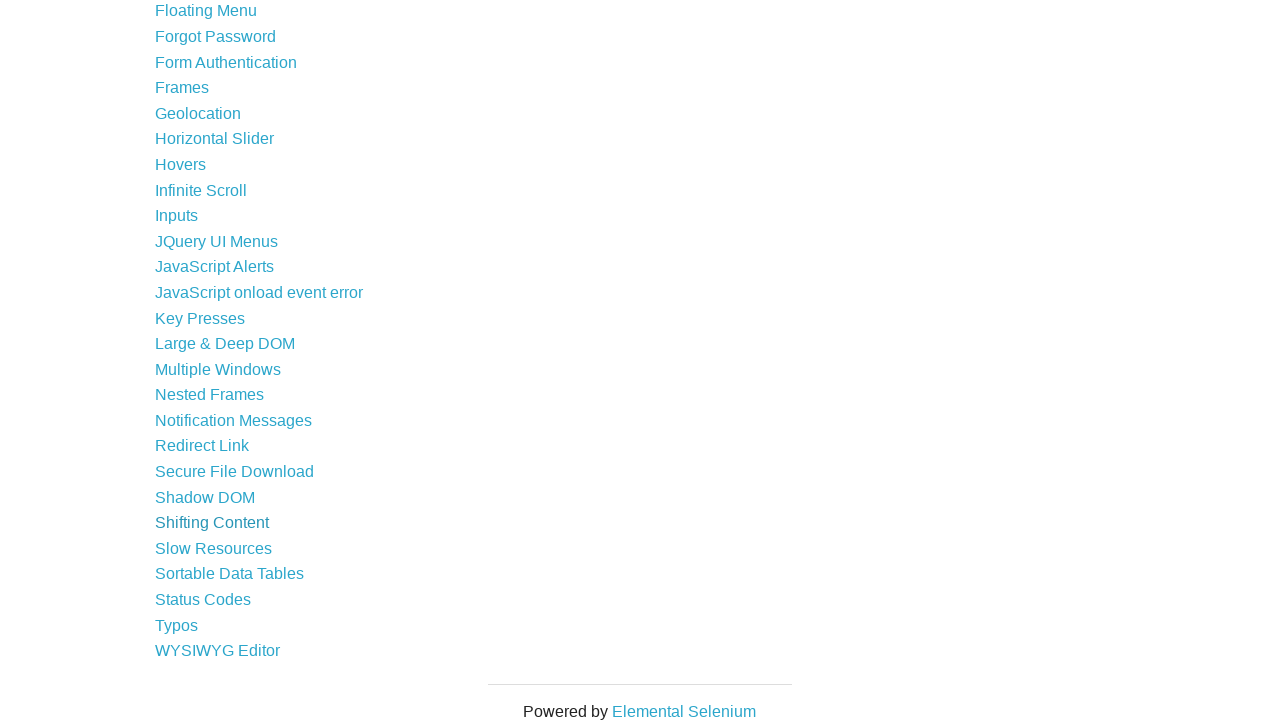

Main list links reloaded after back navigation
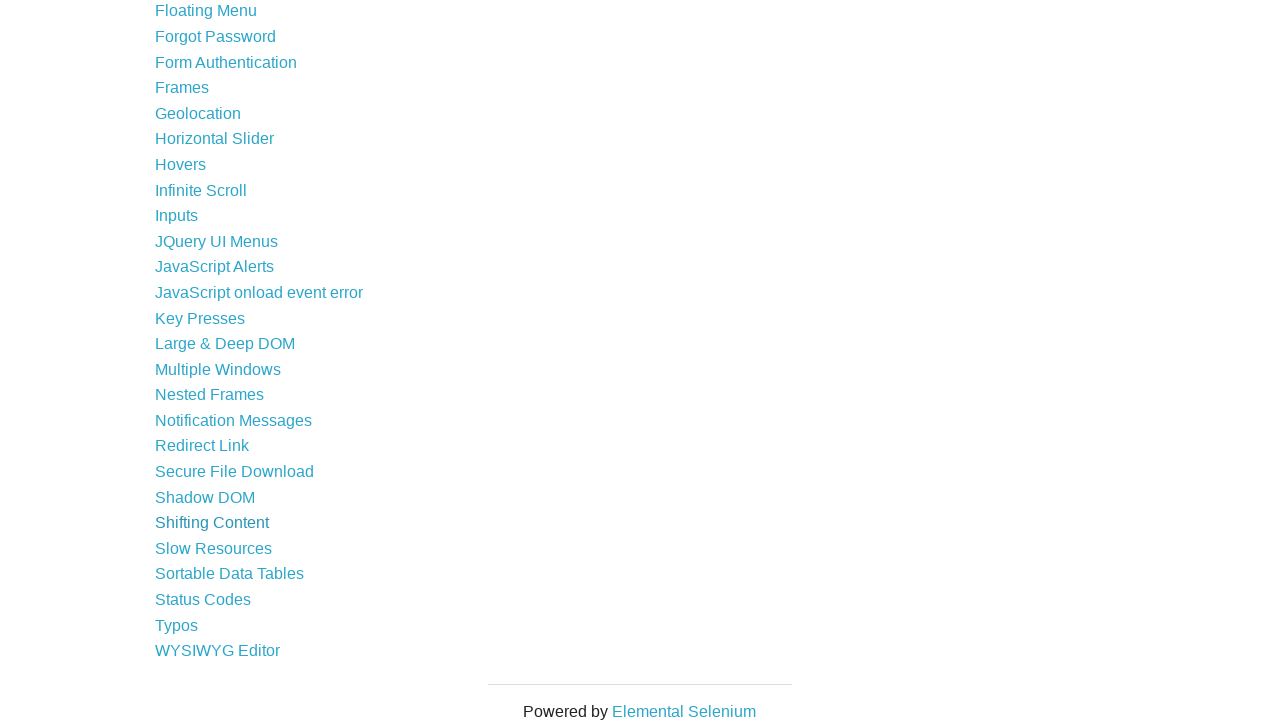

Clicked link: Slow Resources at (214, 548) on xpath=//div/ul/li/a >> nth=39
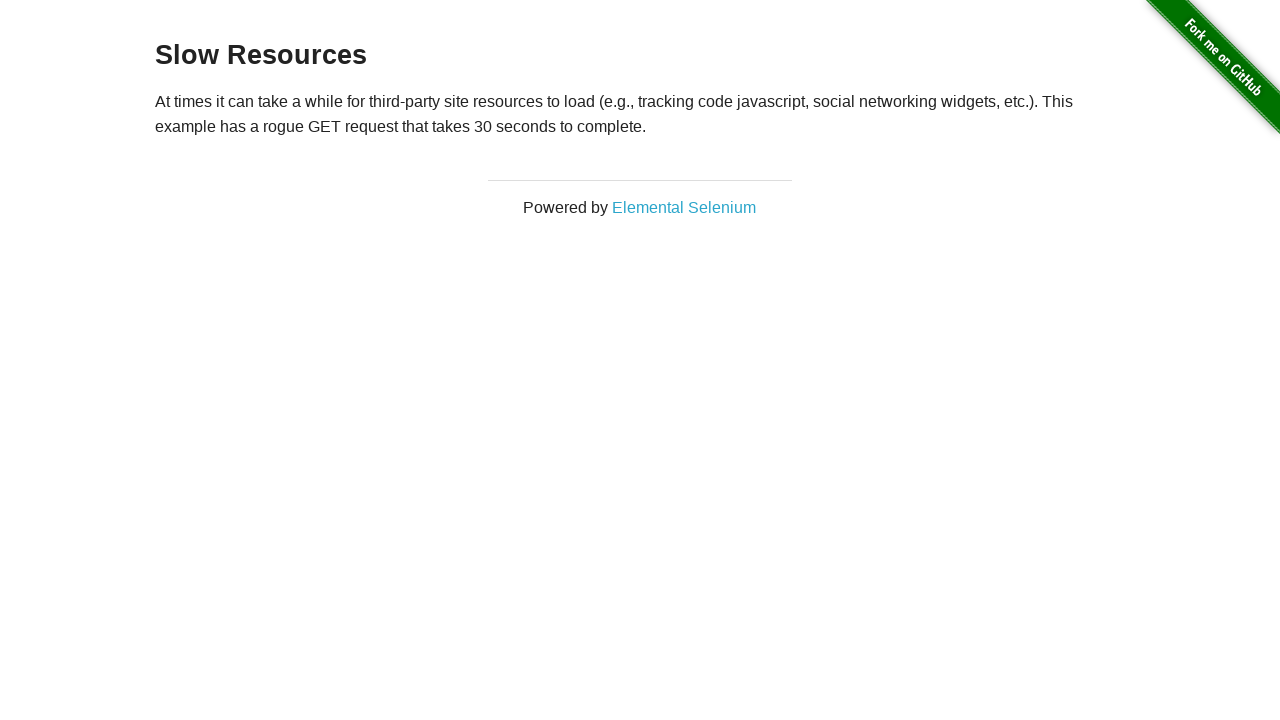

Navigated back to homepage
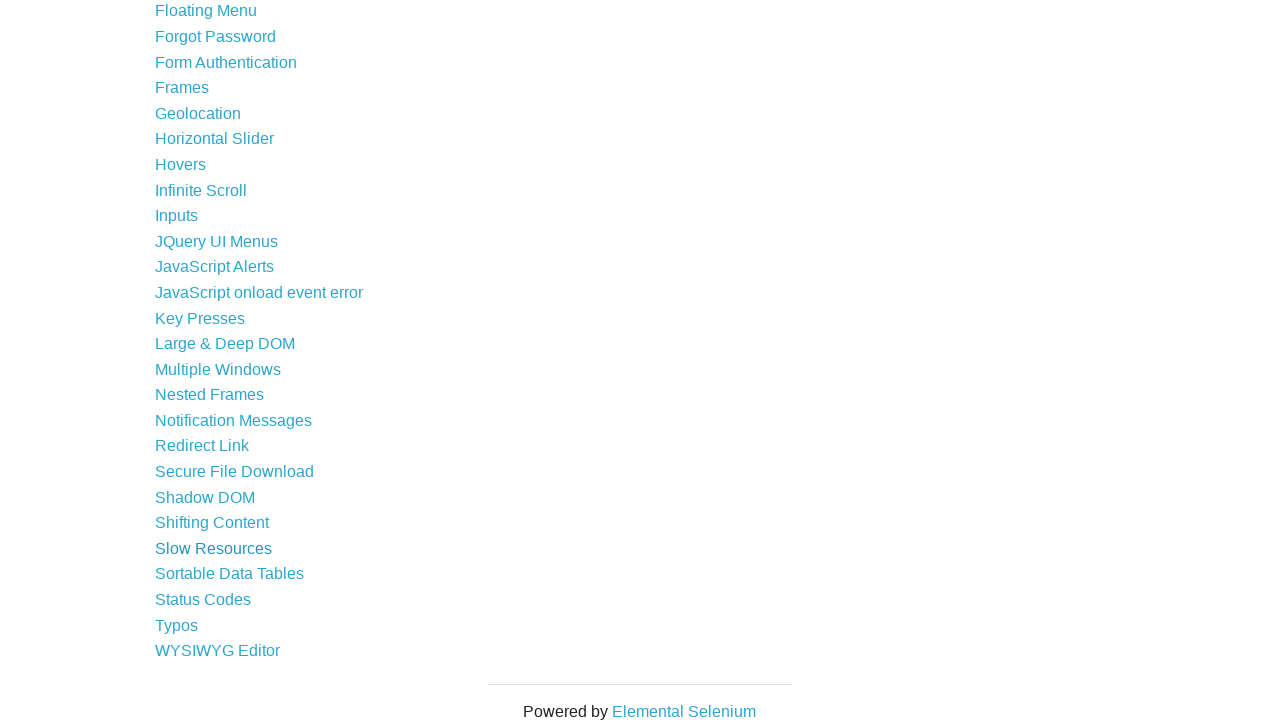

Main list links reloaded after back navigation
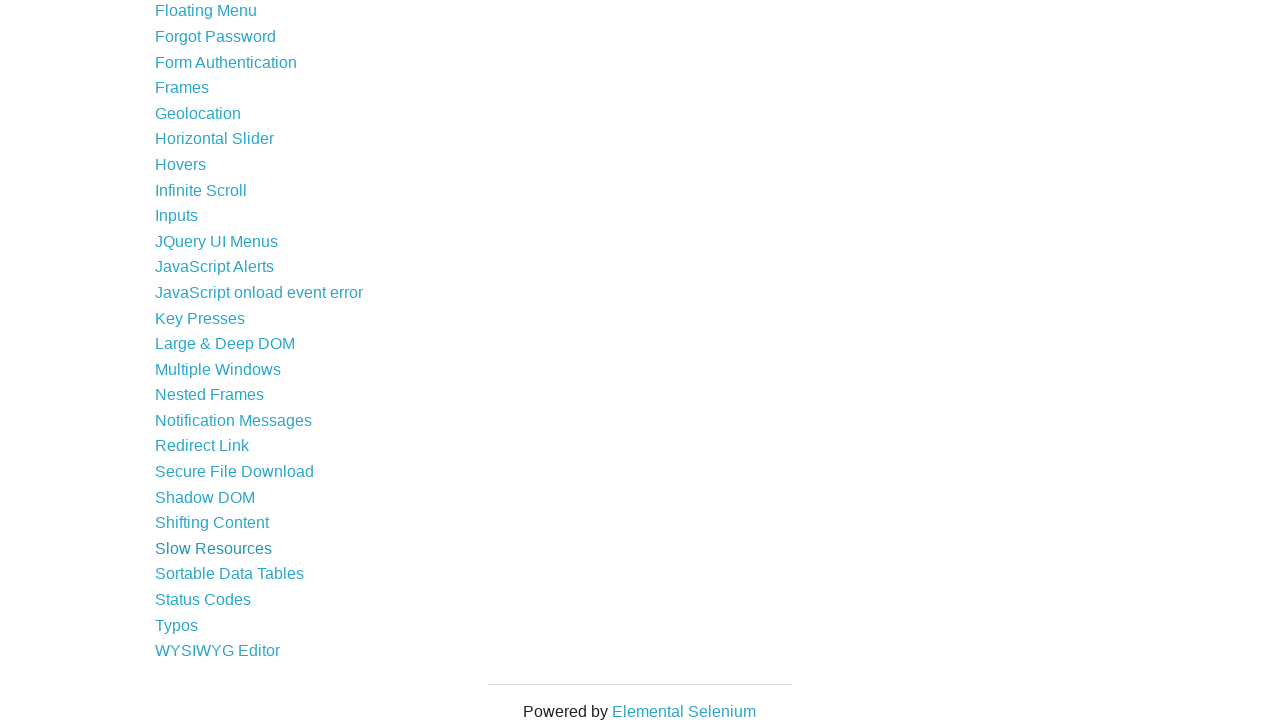

Clicked link: Sortable Data Tables at (230, 574) on xpath=//div/ul/li/a >> nth=40
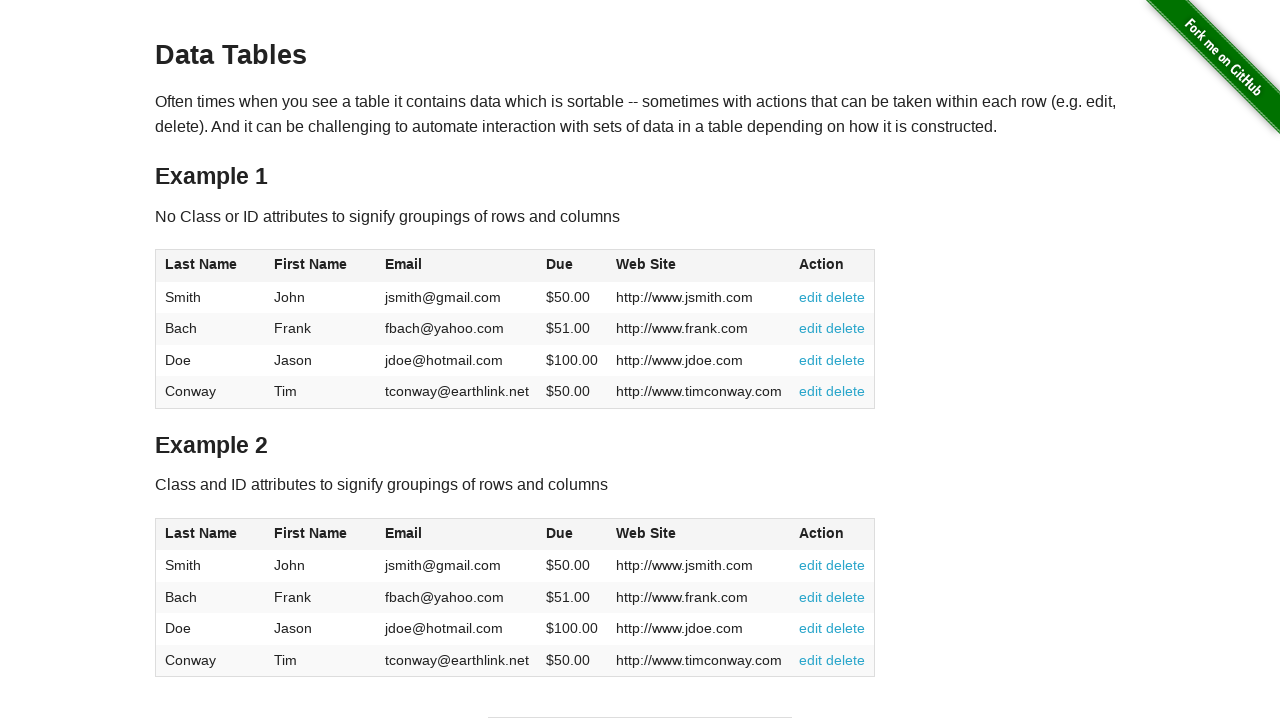

Navigated back to homepage
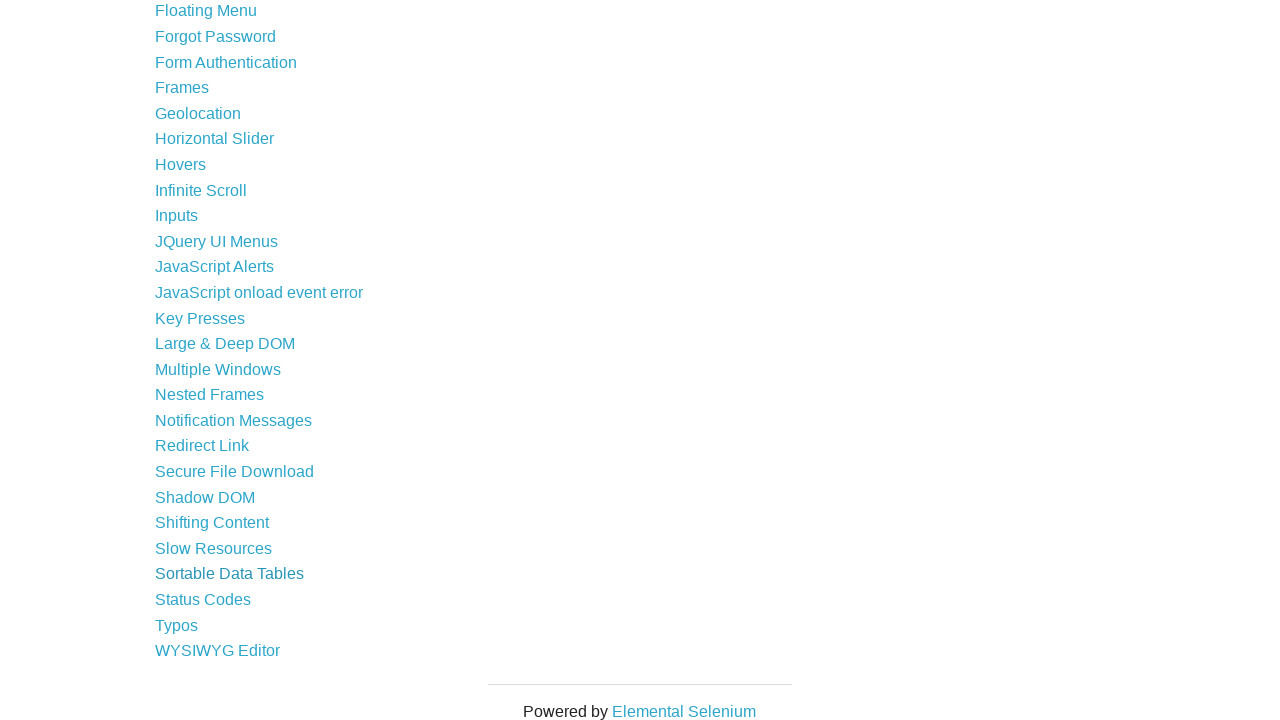

Main list links reloaded after back navigation
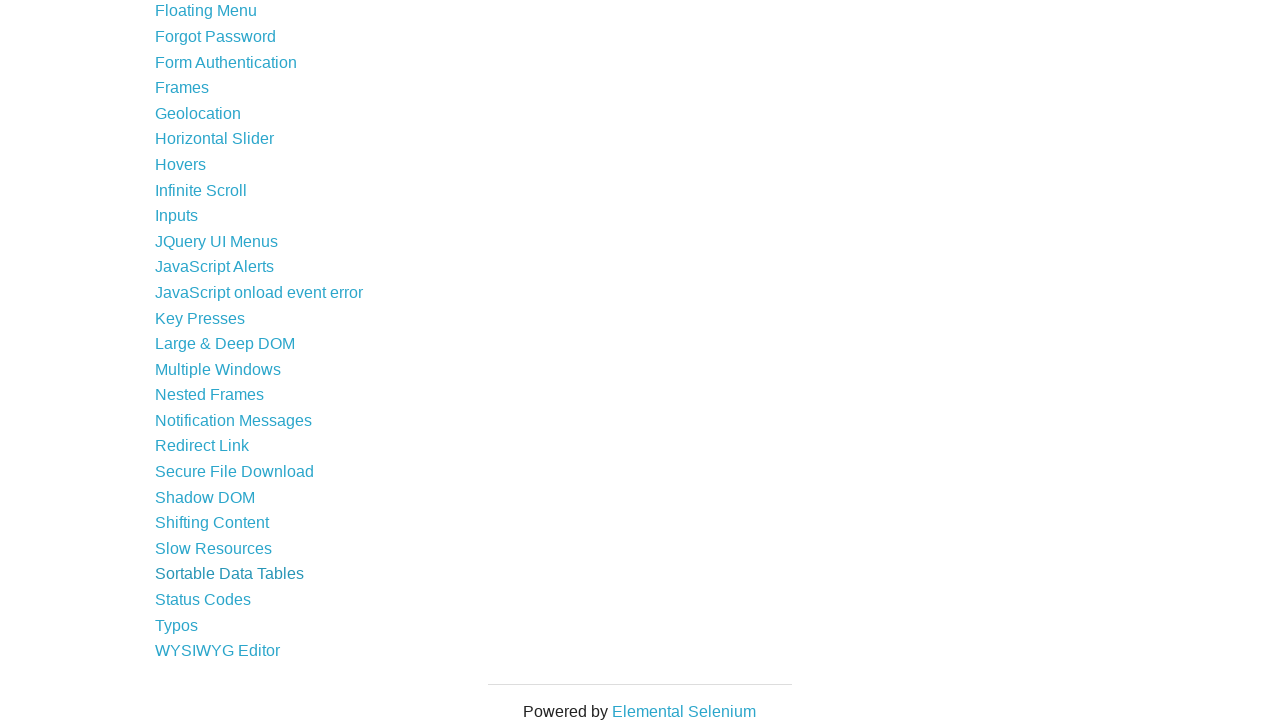

Clicked link: Status Codes at (203, 600) on xpath=//div/ul/li/a >> nth=41
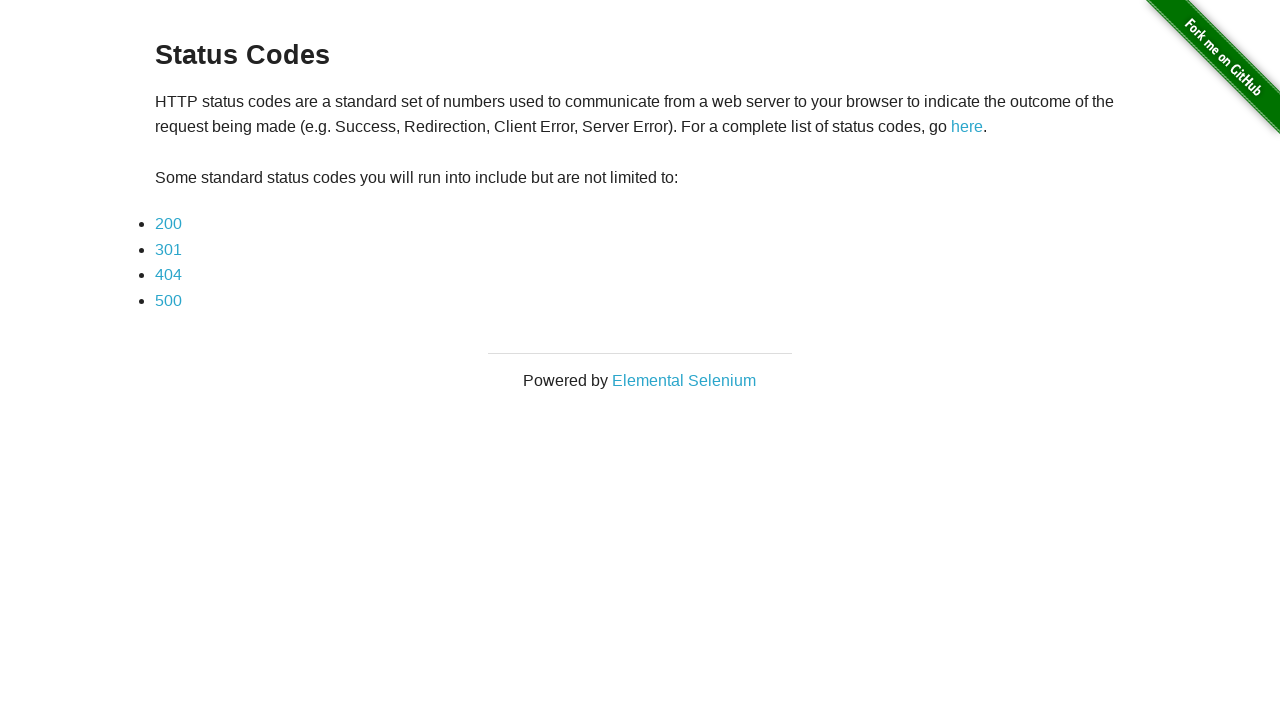

Navigated back to homepage
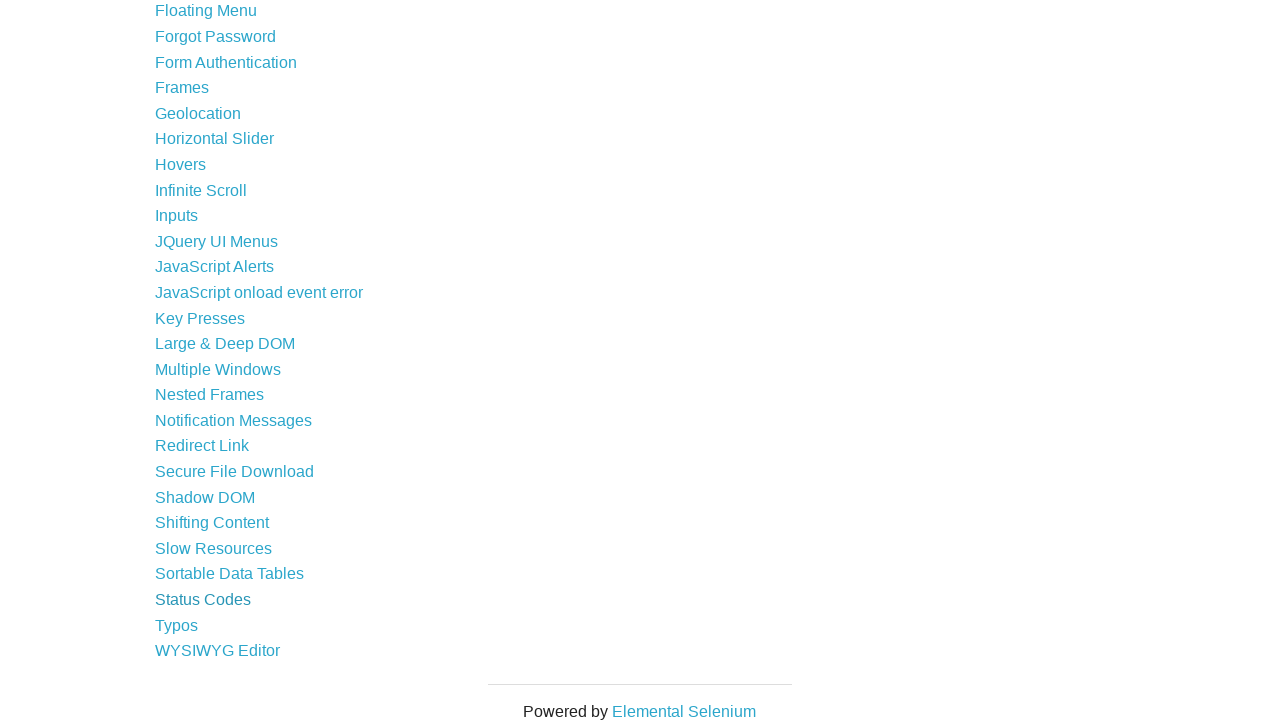

Main list links reloaded after back navigation
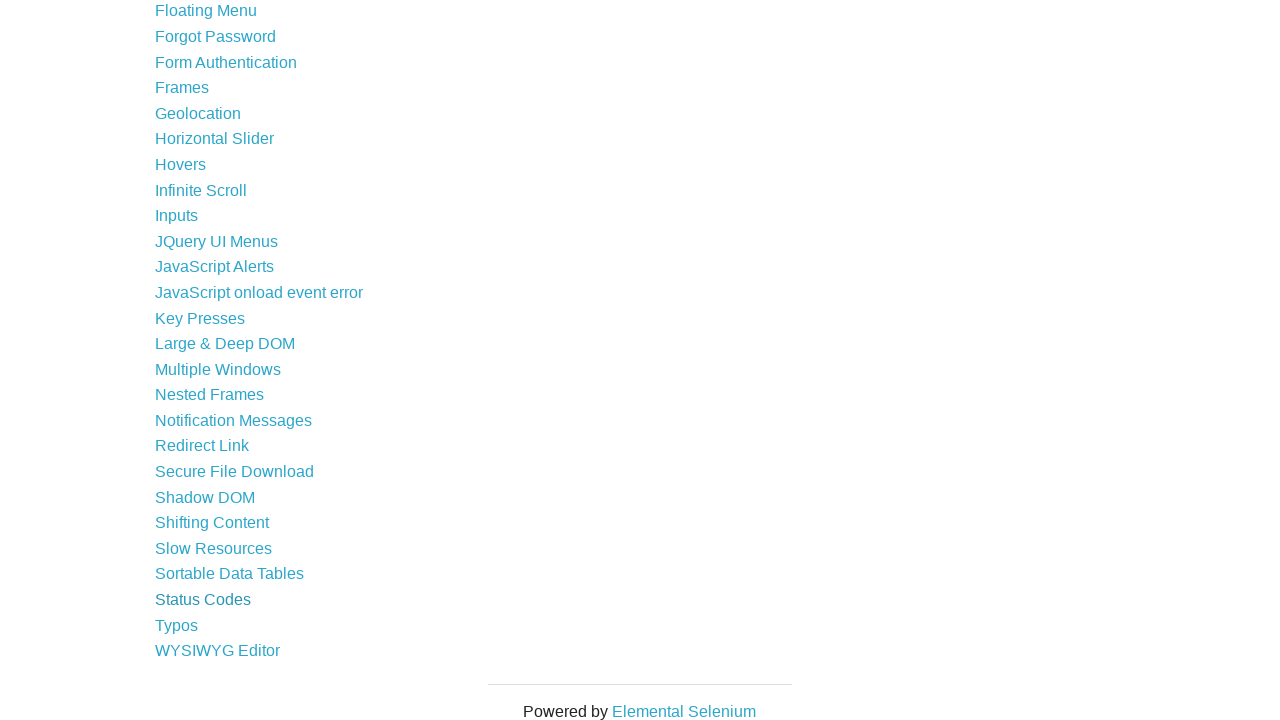

Clicked link: Typos at (176, 625) on xpath=//div/ul/li/a >> nth=42
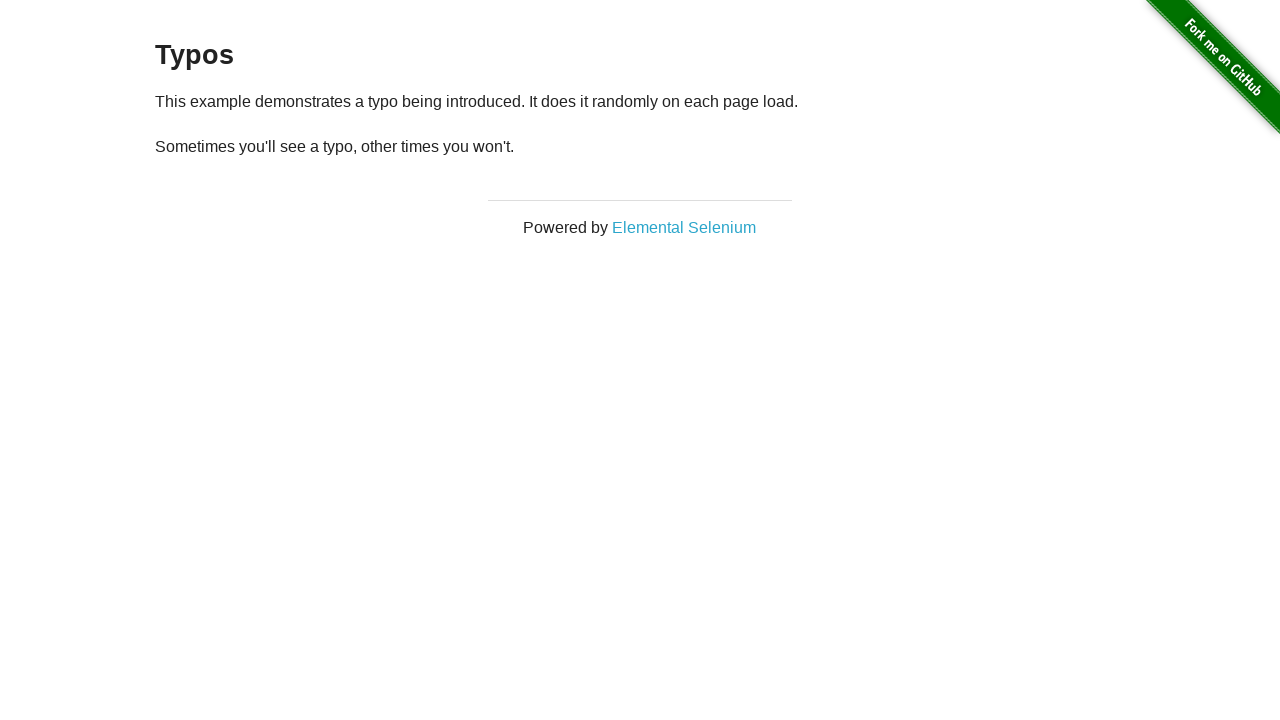

Navigated back to homepage
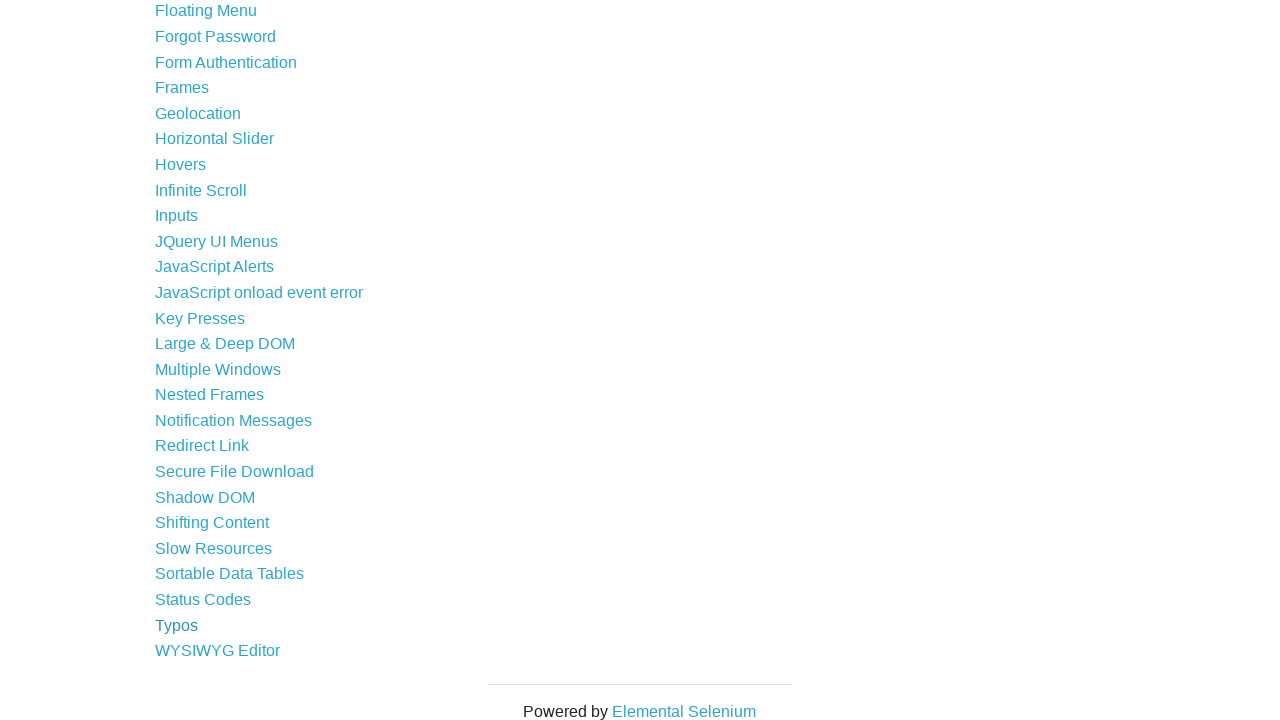

Main list links reloaded after back navigation
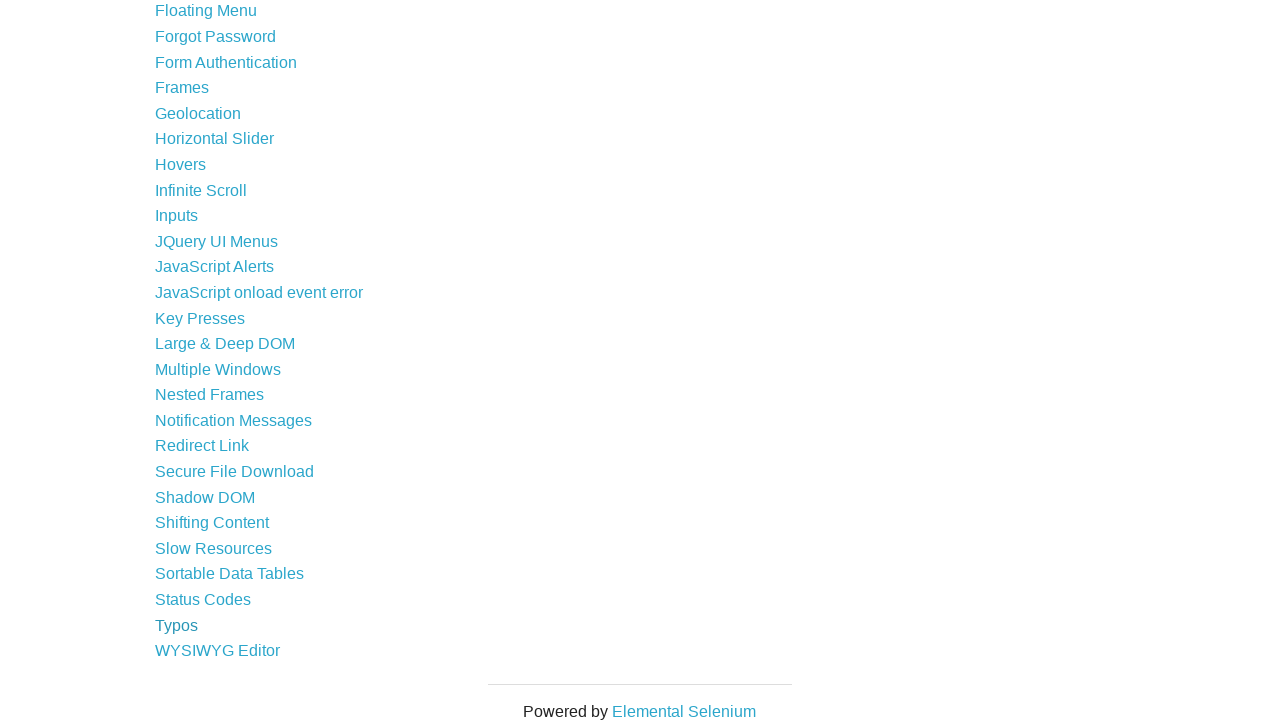

Clicked link: WYSIWYG Editor at (218, 651) on xpath=//div/ul/li/a >> nth=43
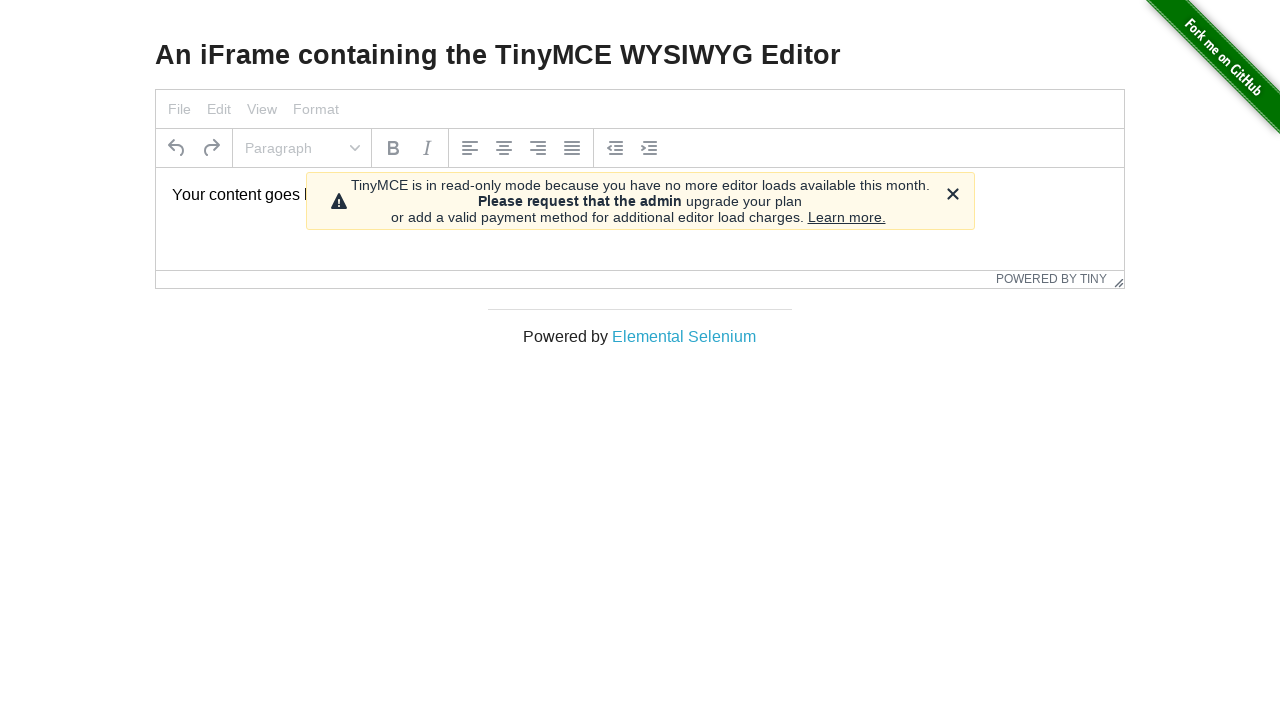

Navigated back to homepage
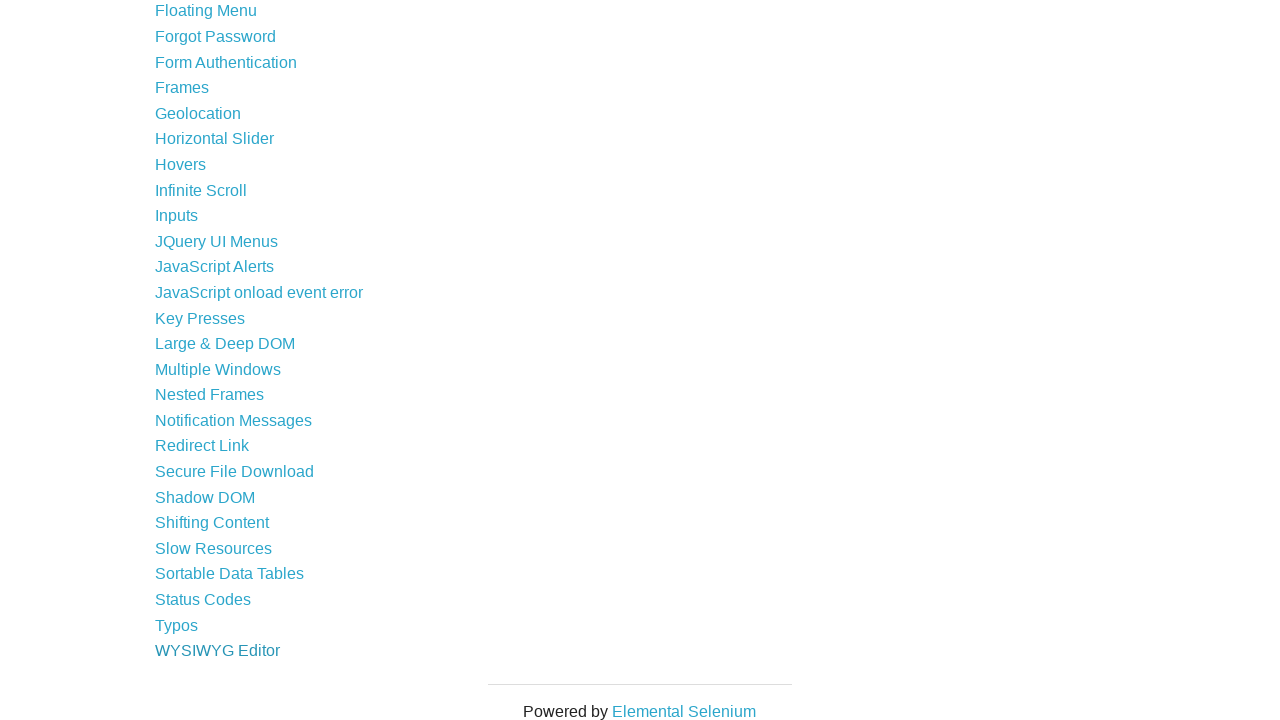

Main list links reloaded after back navigation
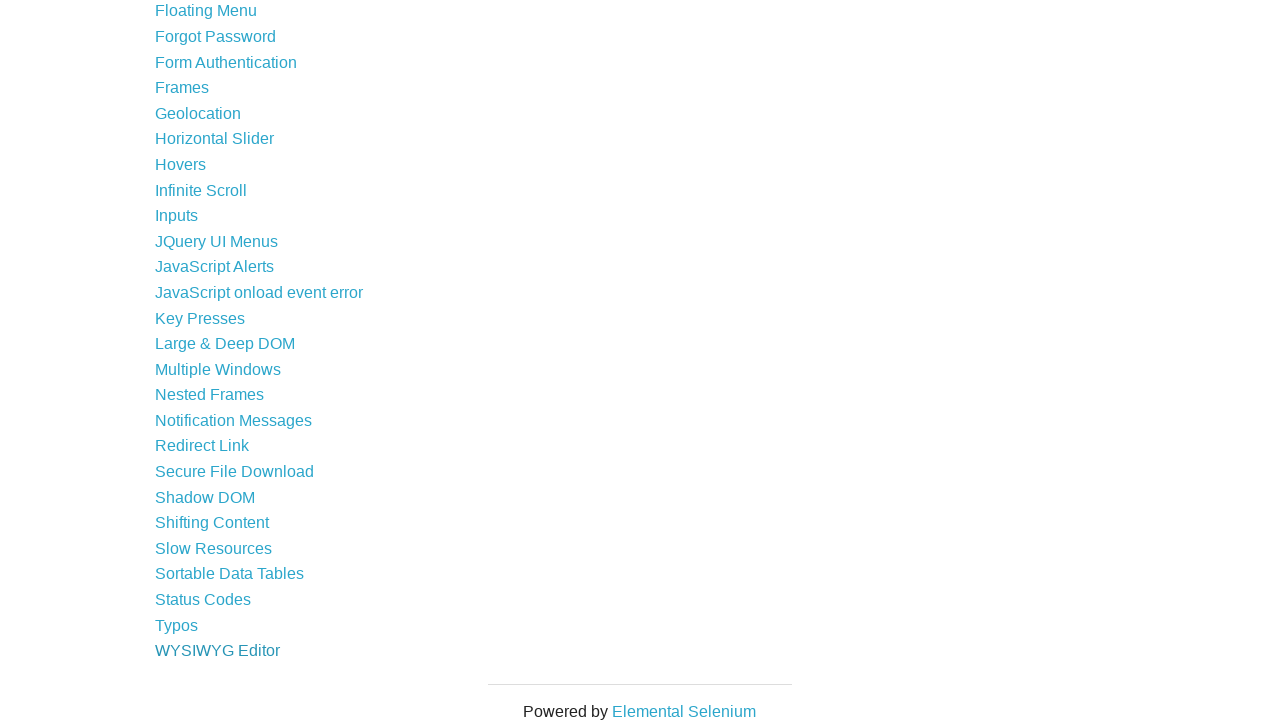

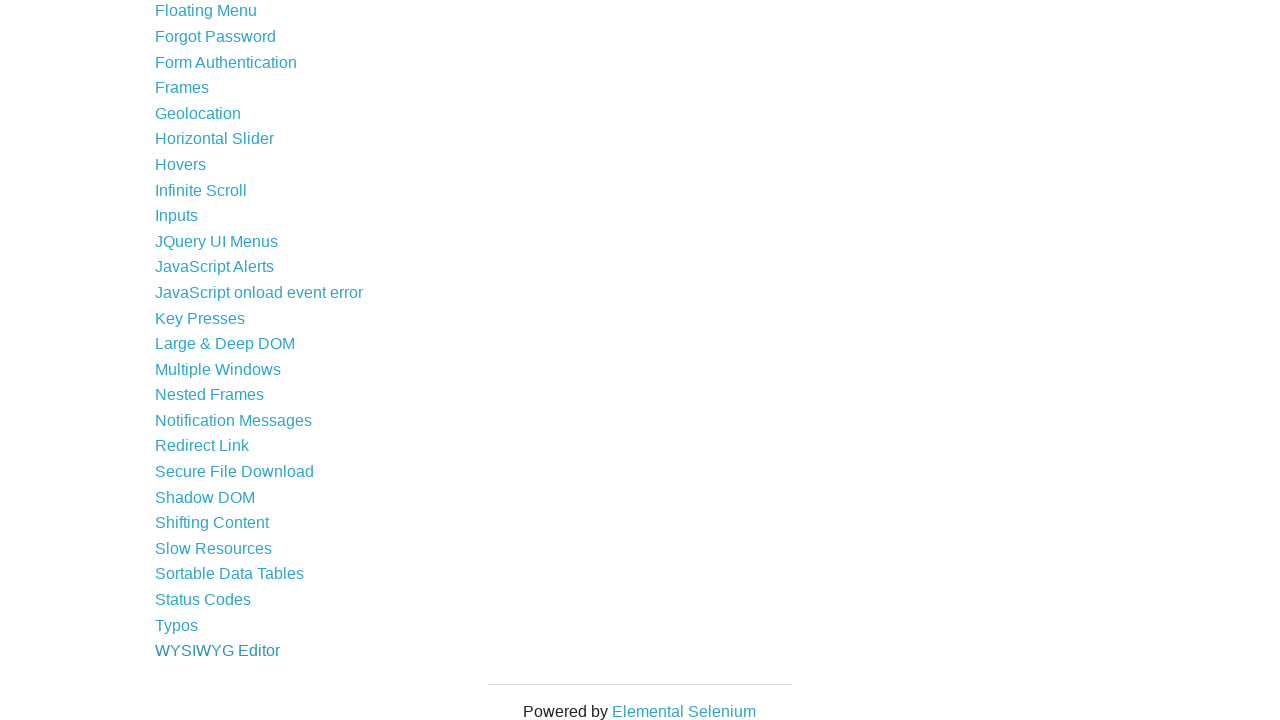